Tests filling a large form by finding all text input fields, entering "Da" into each one, and clicking the submit button.

Starting URL: http://suninjuly.github.io/huge_form.html

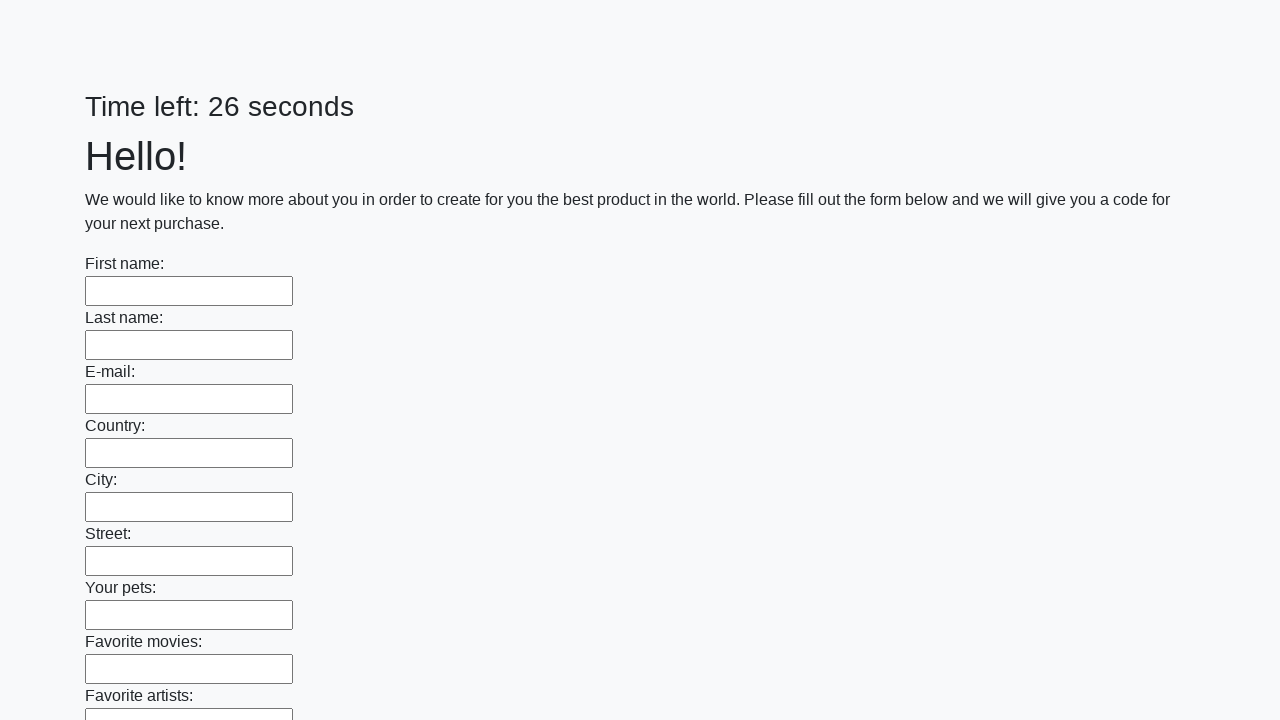

Located all text input fields on the huge form
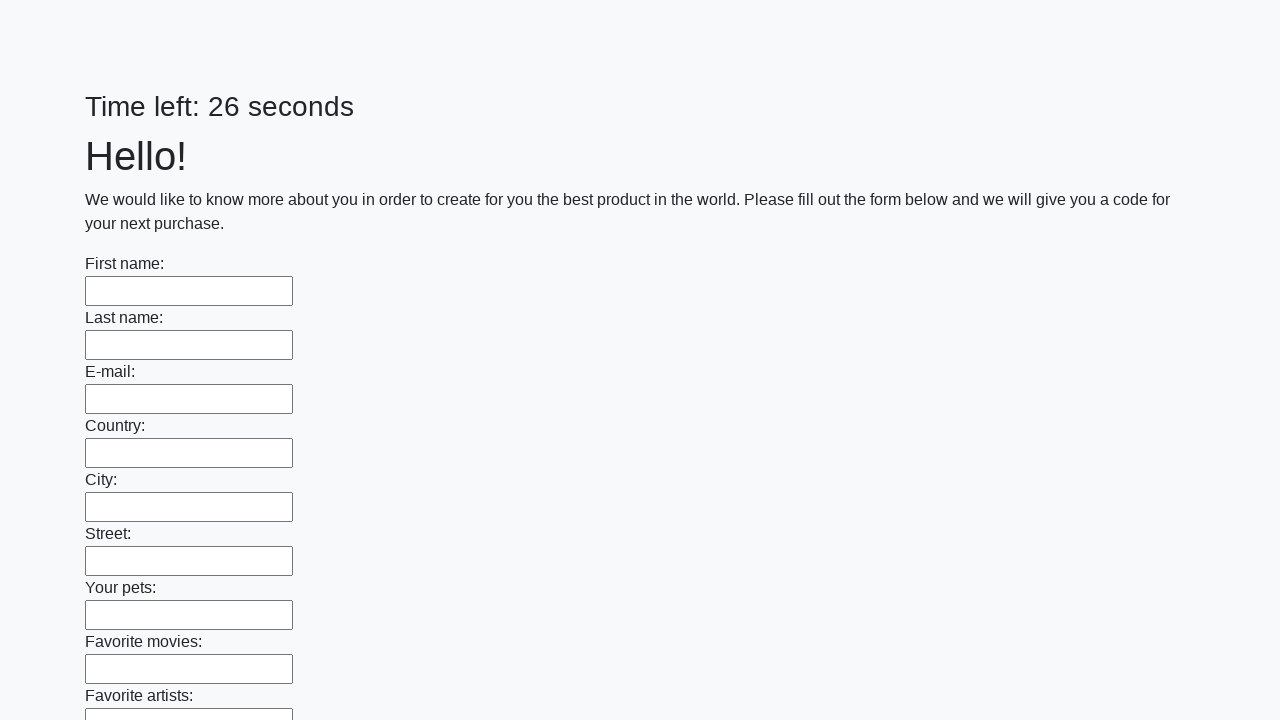

Found 100 text input fields to fill
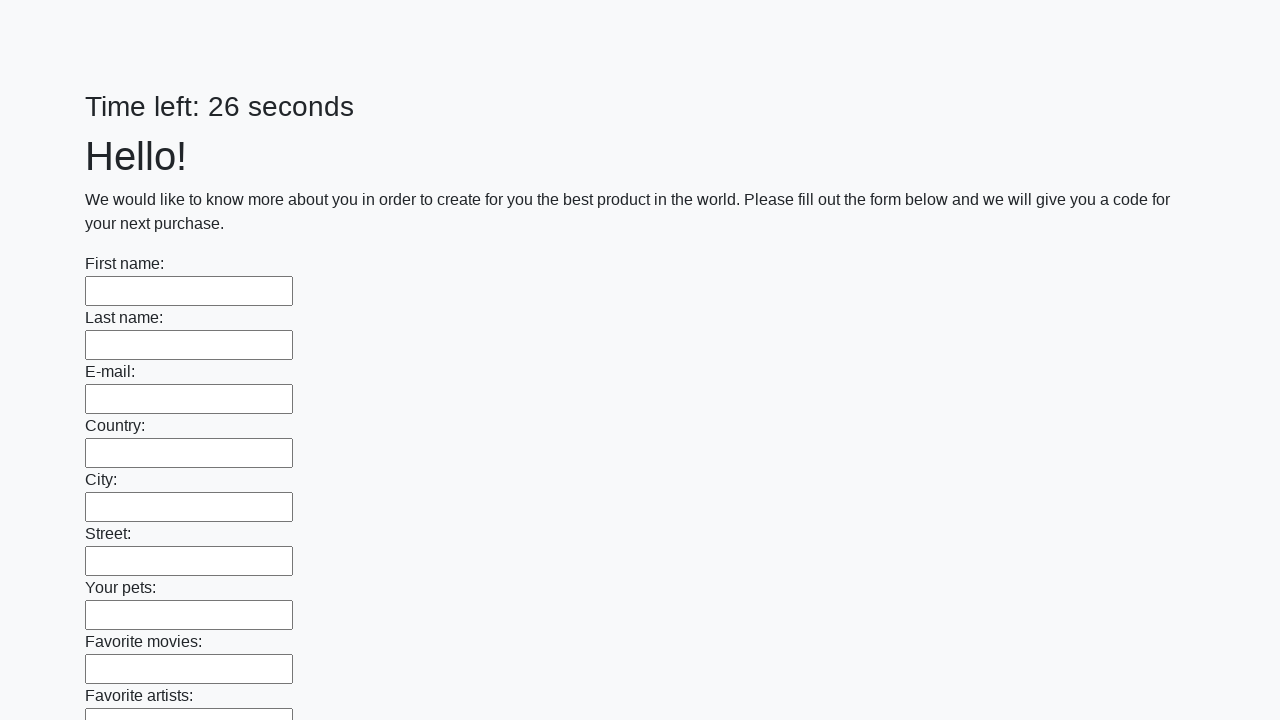

Filled text input field 1 of 100 with 'Da' on input[type='text'] >> nth=0
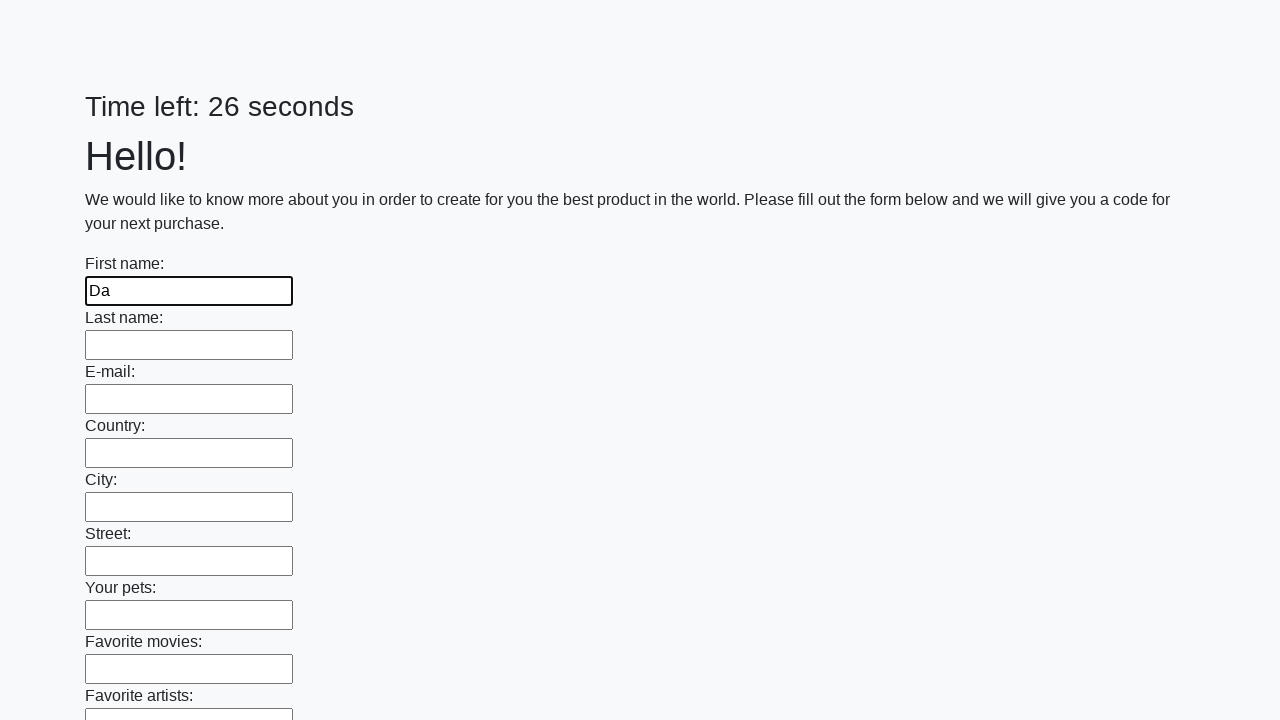

Filled text input field 2 of 100 with 'Da' on input[type='text'] >> nth=1
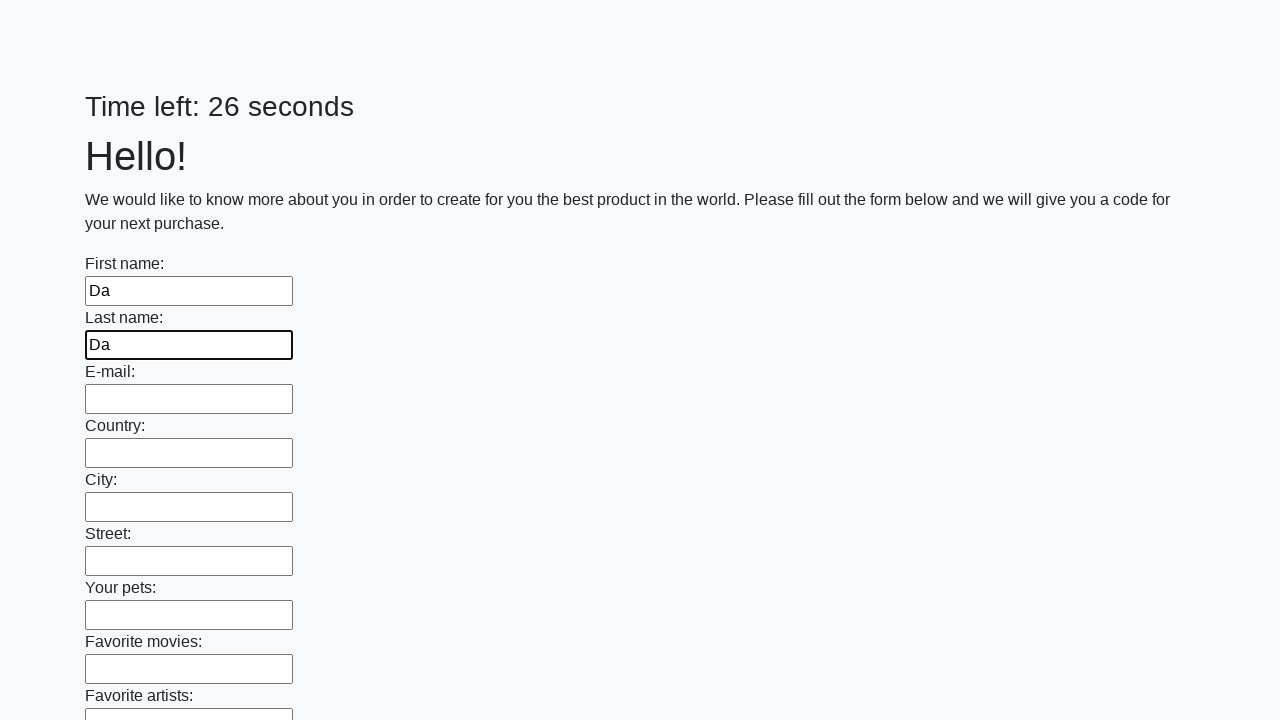

Filled text input field 3 of 100 with 'Da' on input[type='text'] >> nth=2
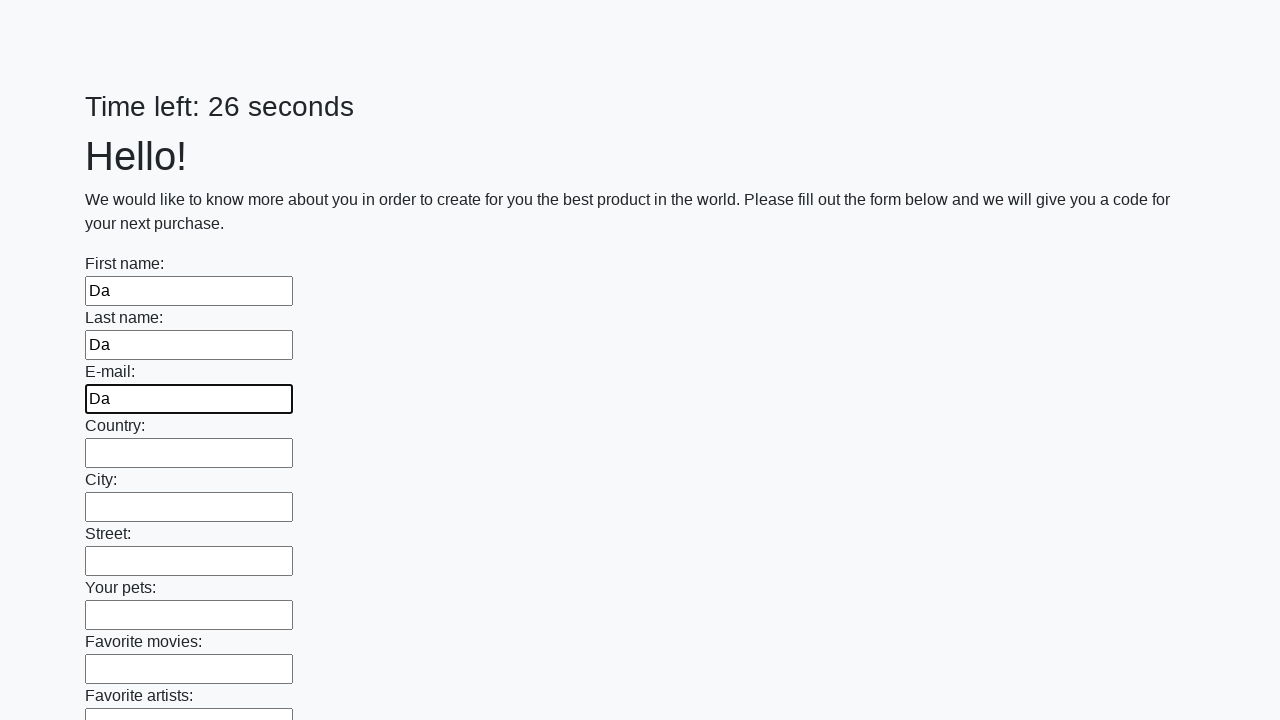

Filled text input field 4 of 100 with 'Da' on input[type='text'] >> nth=3
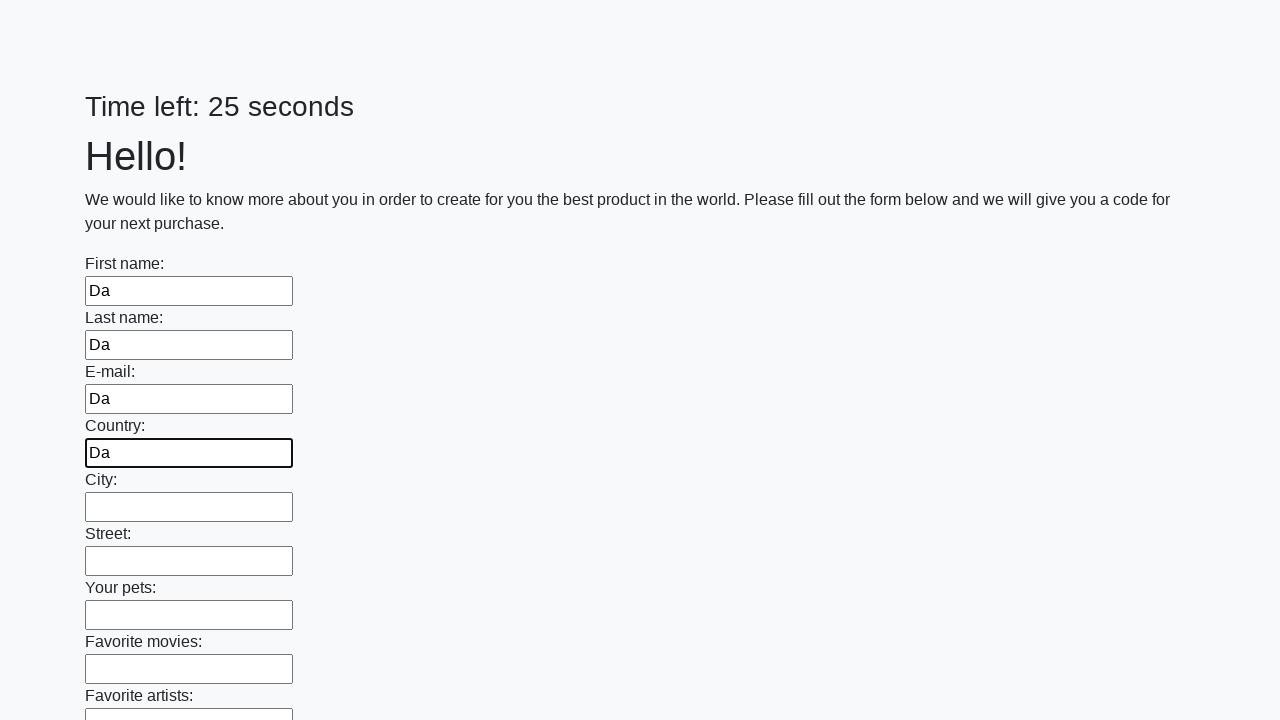

Filled text input field 5 of 100 with 'Da' on input[type='text'] >> nth=4
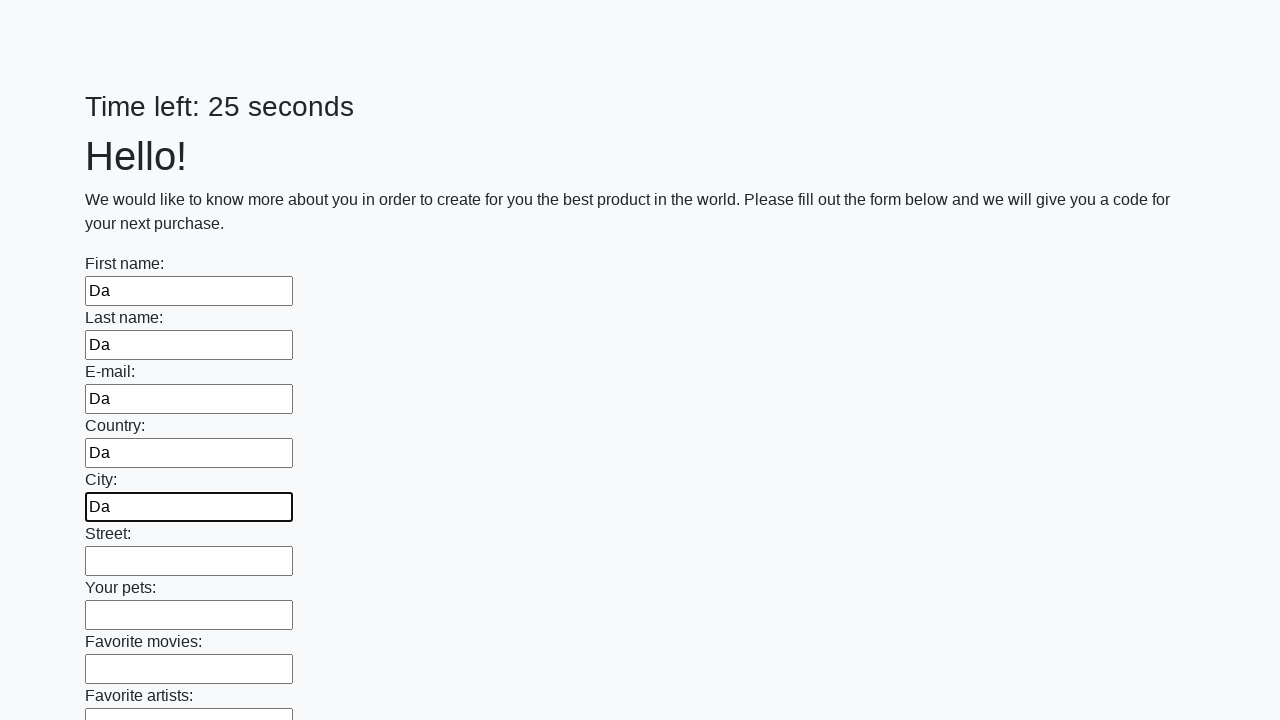

Filled text input field 6 of 100 with 'Da' on input[type='text'] >> nth=5
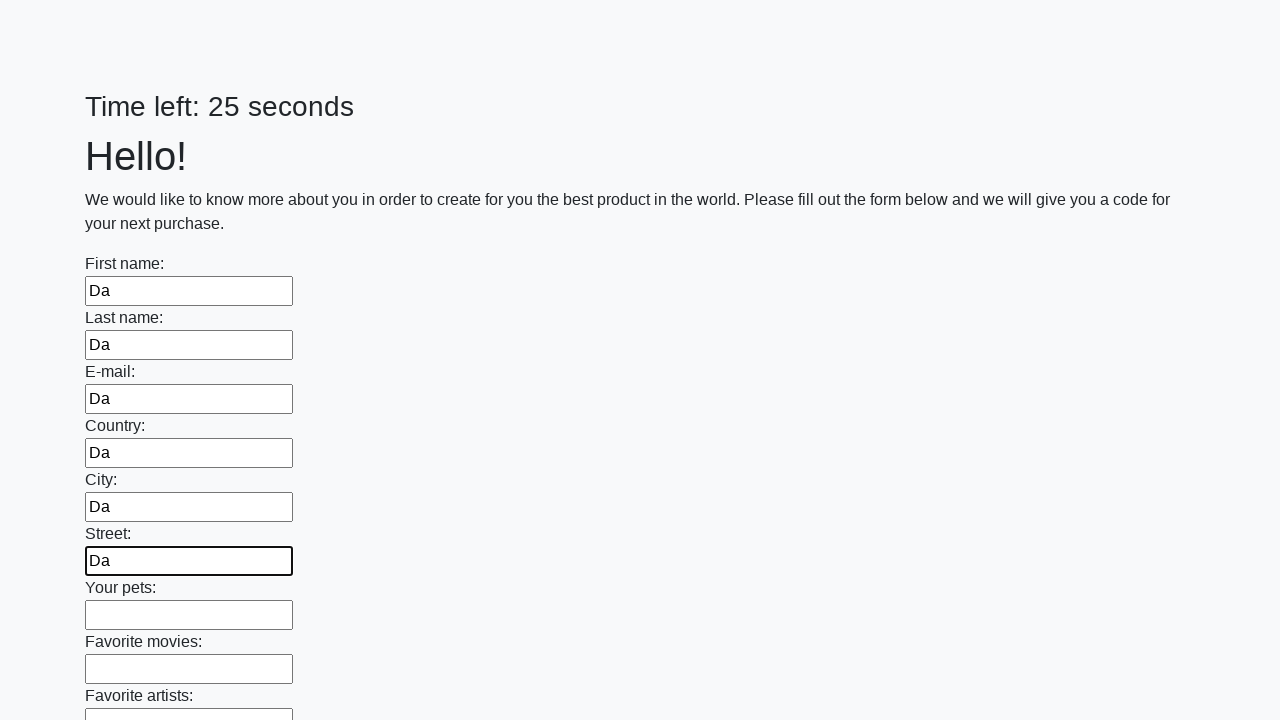

Filled text input field 7 of 100 with 'Da' on input[type='text'] >> nth=6
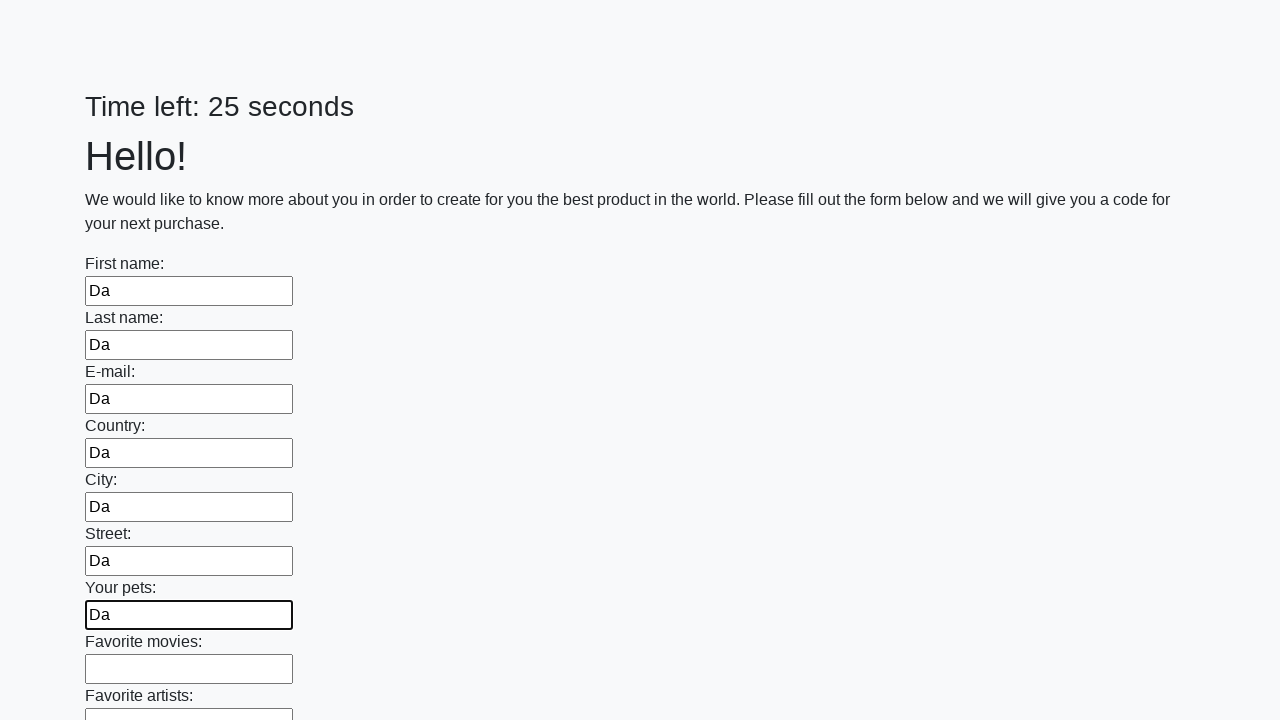

Filled text input field 8 of 100 with 'Da' on input[type='text'] >> nth=7
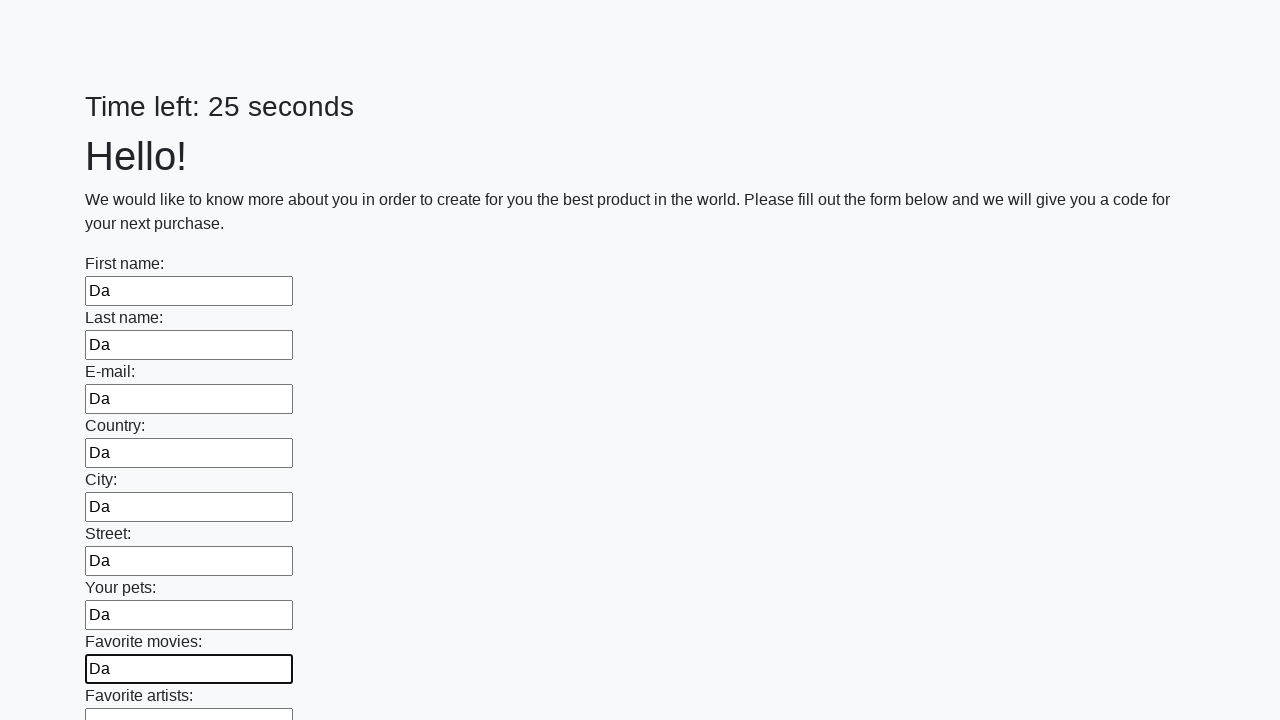

Filled text input field 9 of 100 with 'Da' on input[type='text'] >> nth=8
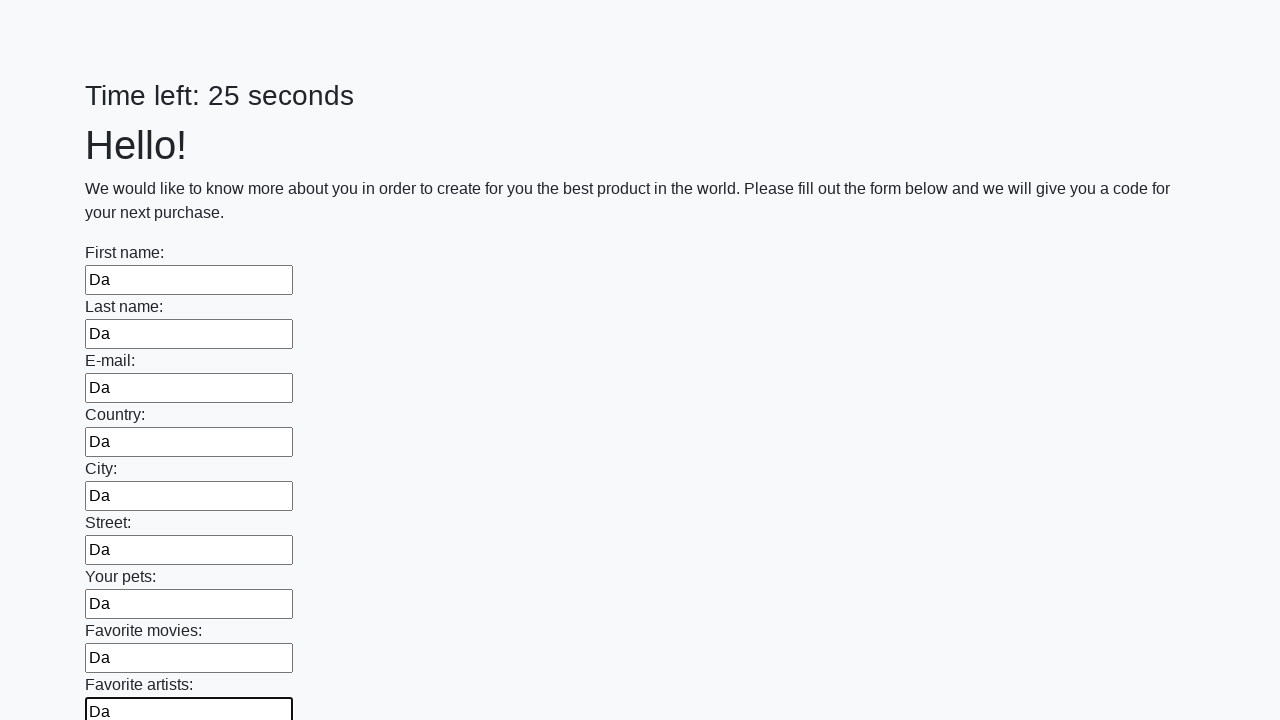

Filled text input field 10 of 100 with 'Da' on input[type='text'] >> nth=9
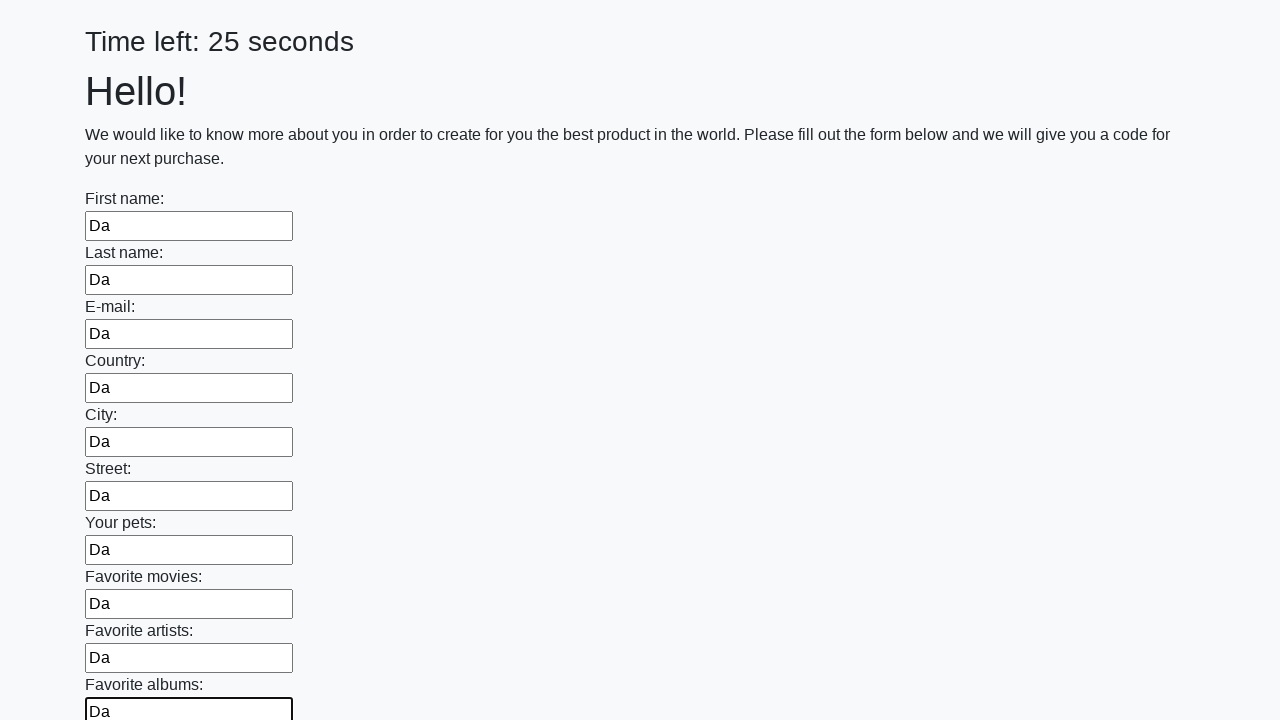

Filled text input field 11 of 100 with 'Da' on input[type='text'] >> nth=10
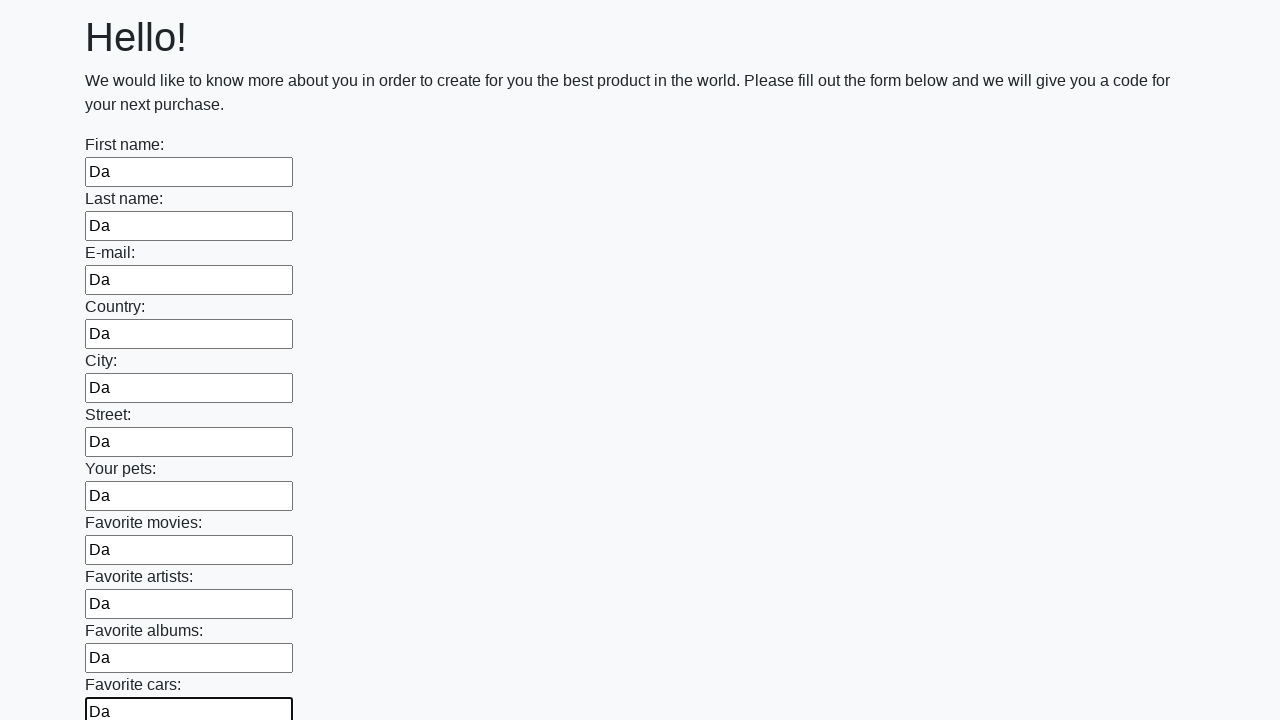

Filled text input field 12 of 100 with 'Da' on input[type='text'] >> nth=11
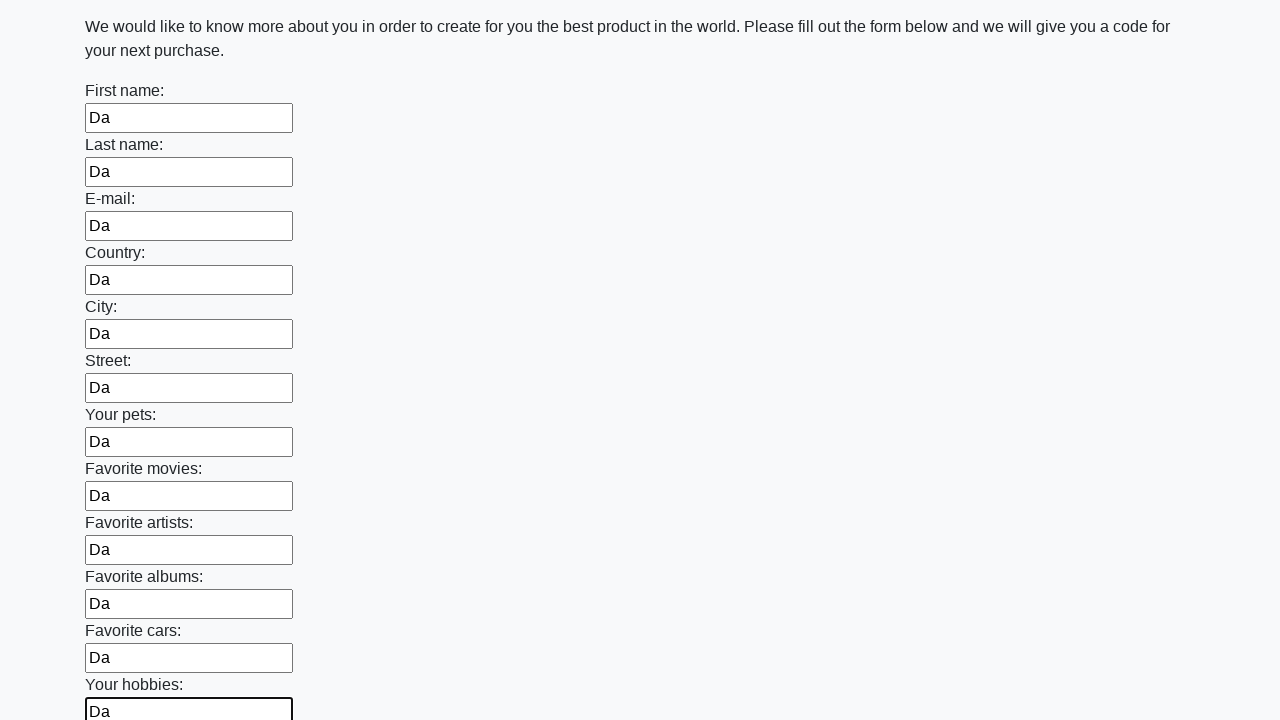

Filled text input field 13 of 100 with 'Da' on input[type='text'] >> nth=12
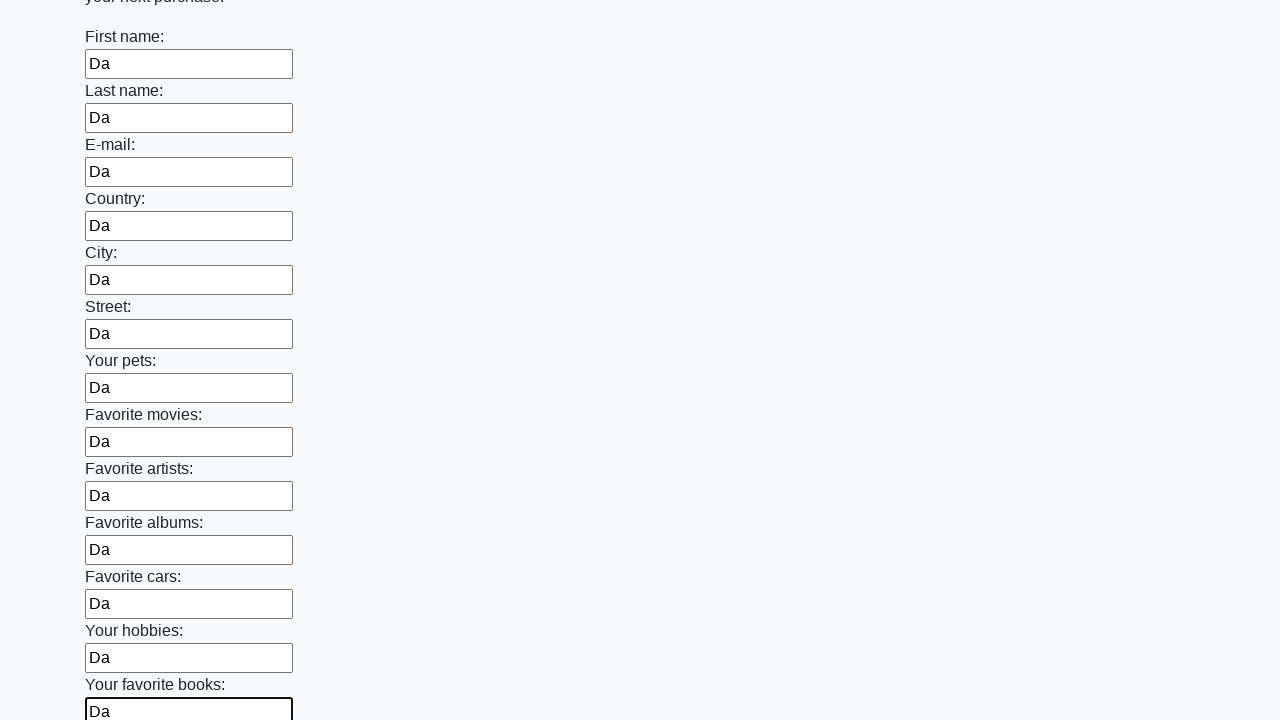

Filled text input field 14 of 100 with 'Da' on input[type='text'] >> nth=13
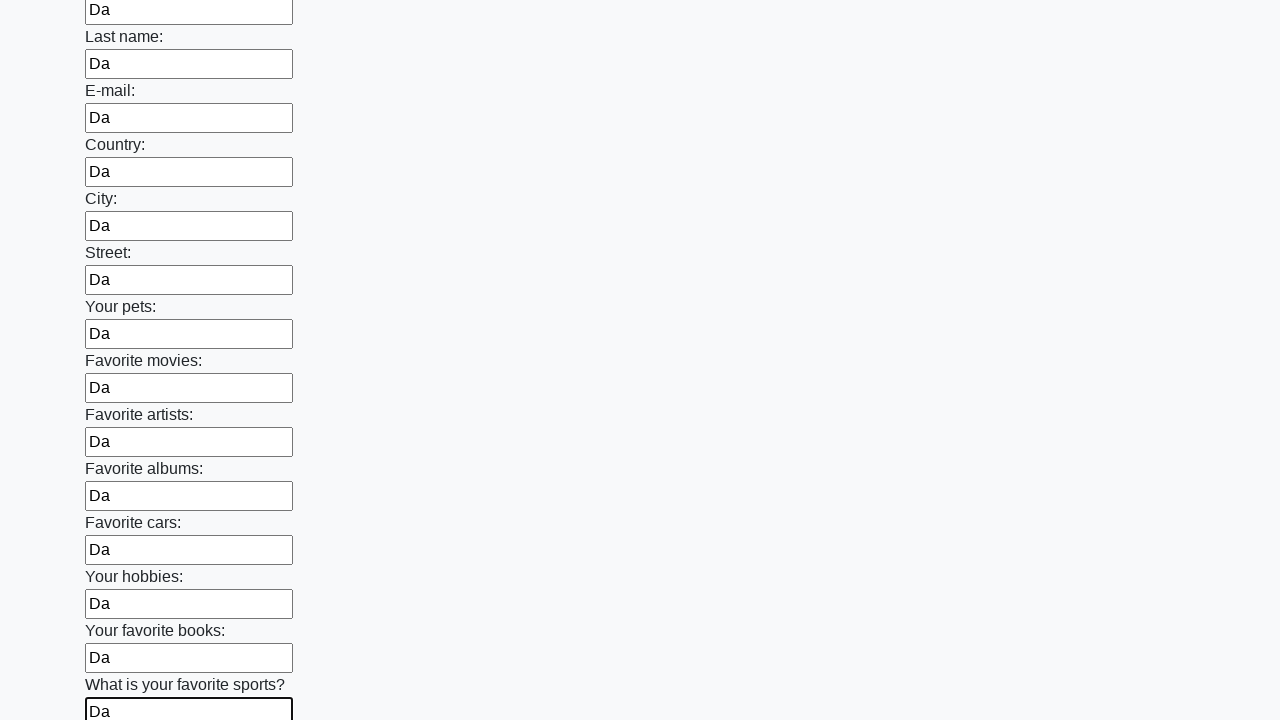

Filled text input field 15 of 100 with 'Da' on input[type='text'] >> nth=14
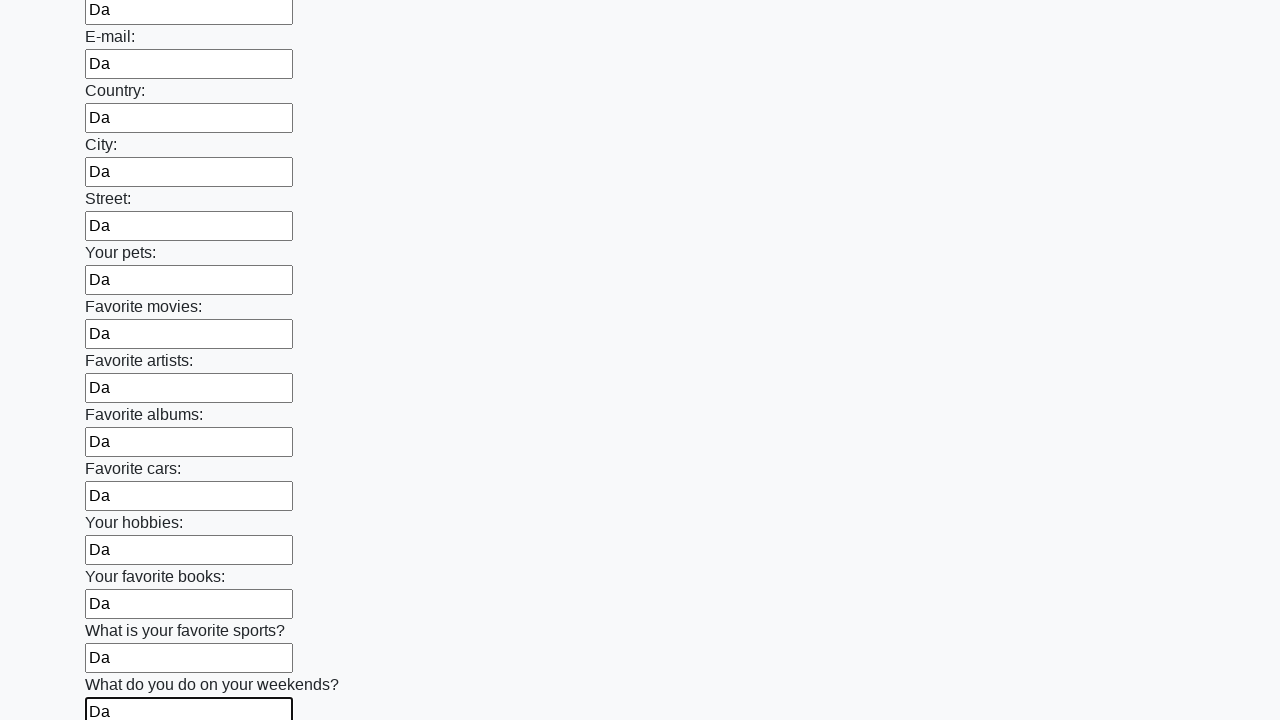

Filled text input field 16 of 100 with 'Da' on input[type='text'] >> nth=15
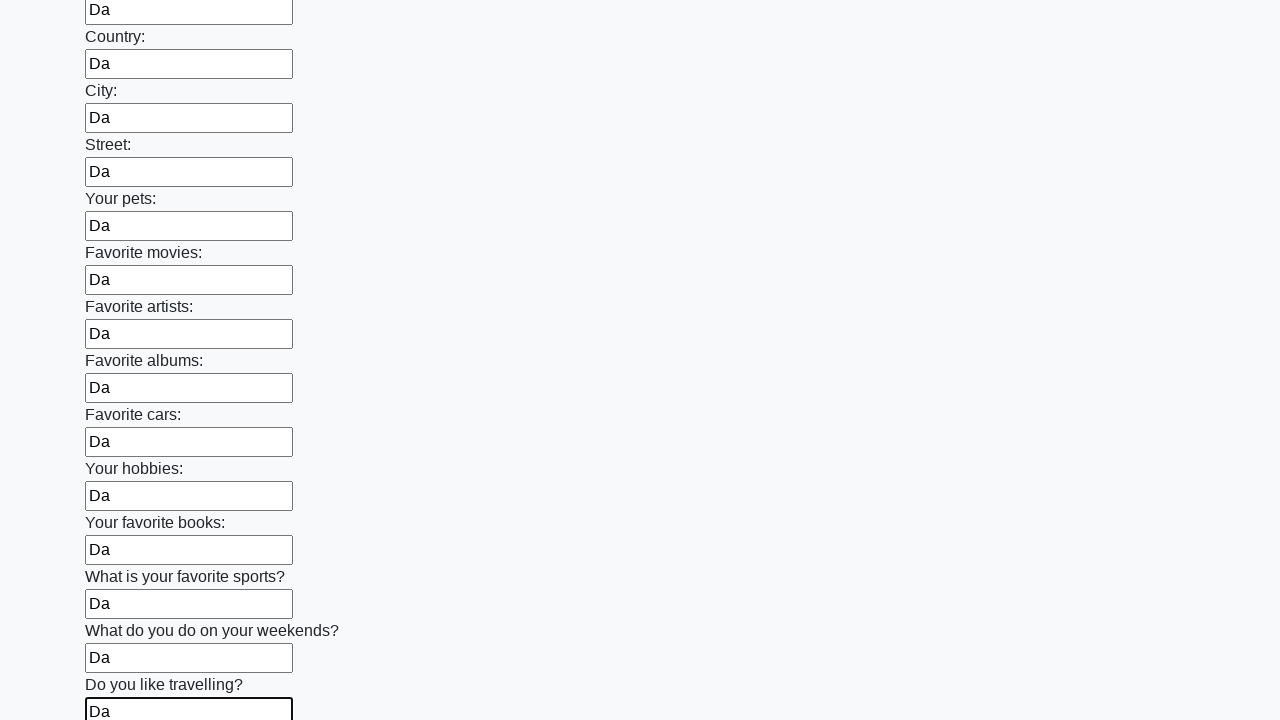

Filled text input field 17 of 100 with 'Da' on input[type='text'] >> nth=16
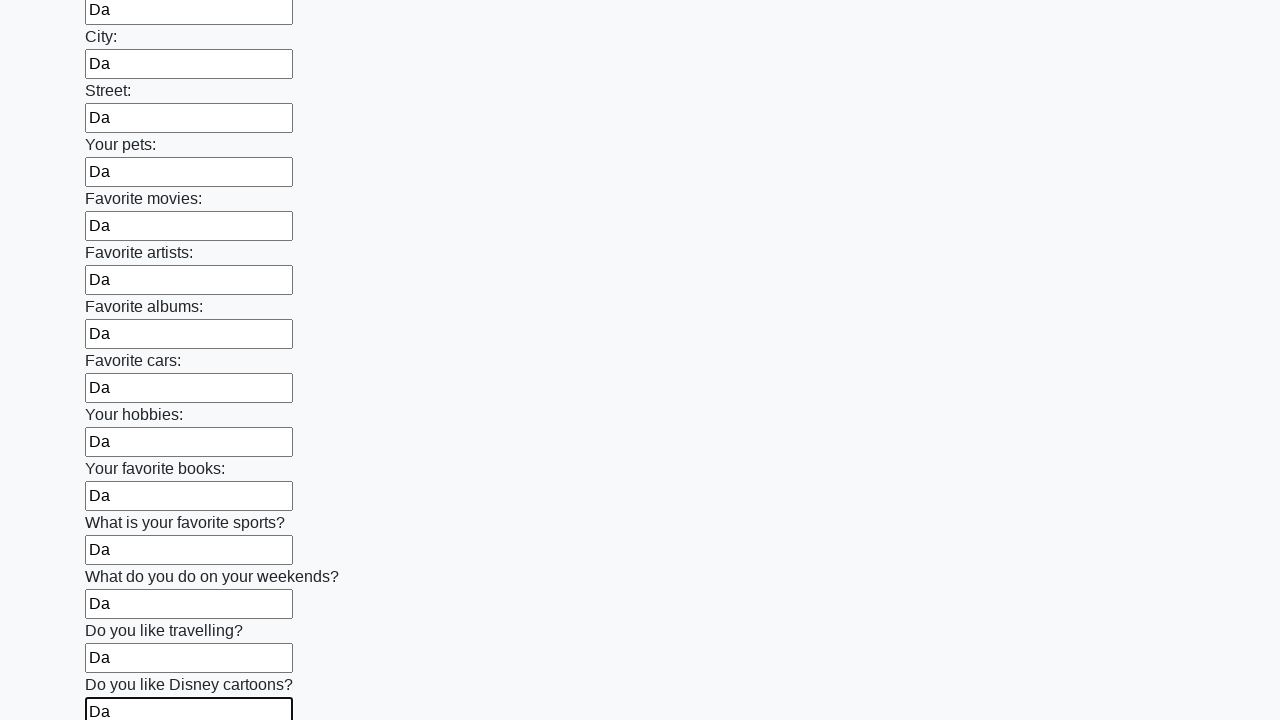

Filled text input field 18 of 100 with 'Da' on input[type='text'] >> nth=17
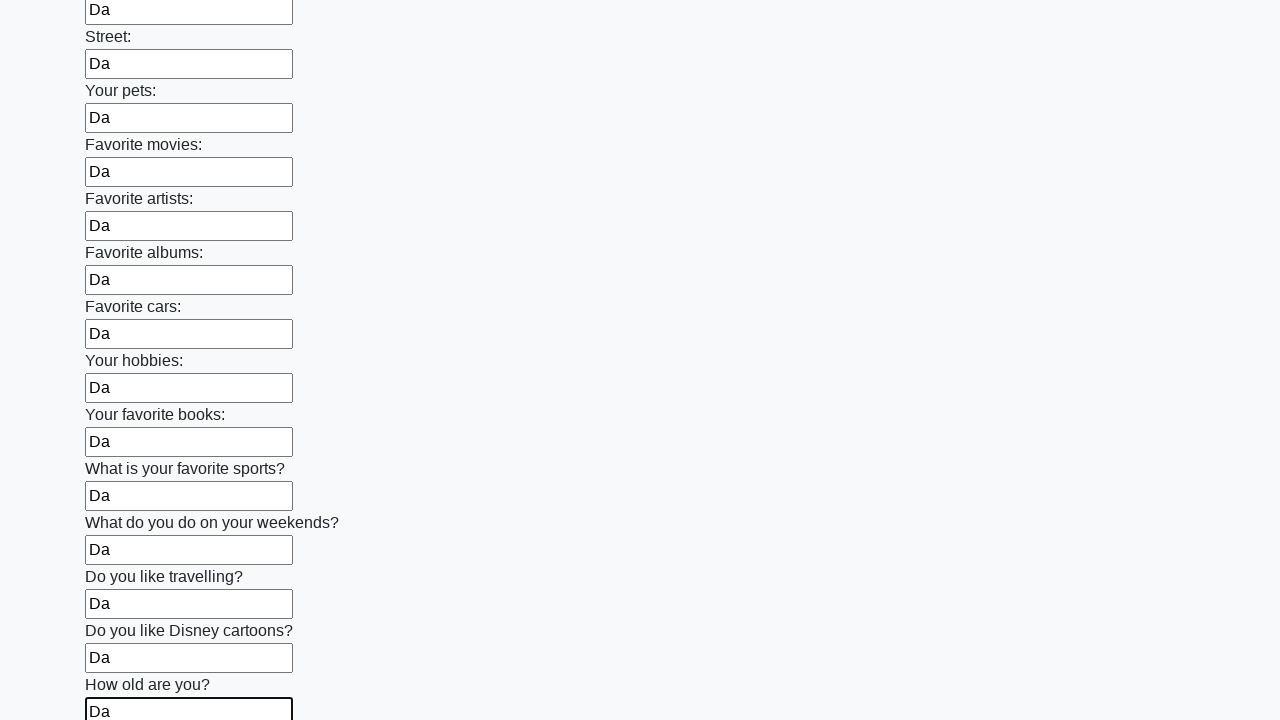

Filled text input field 19 of 100 with 'Da' on input[type='text'] >> nth=18
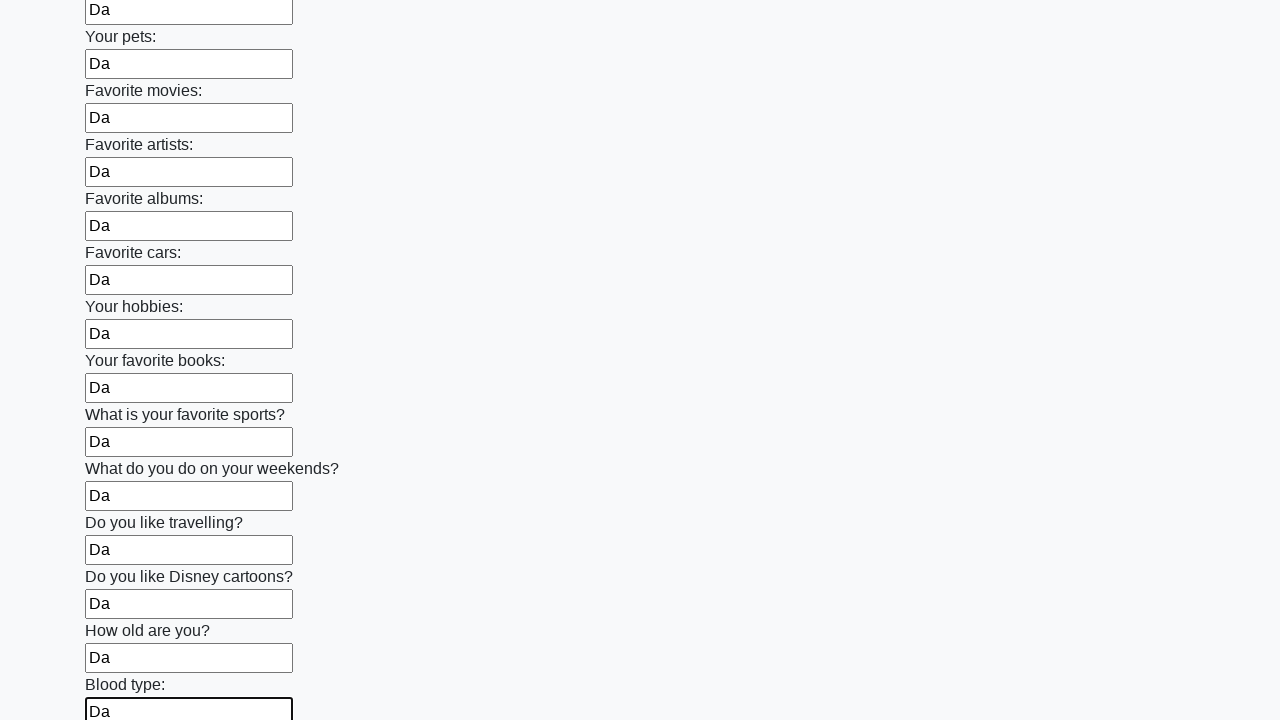

Filled text input field 20 of 100 with 'Da' on input[type='text'] >> nth=19
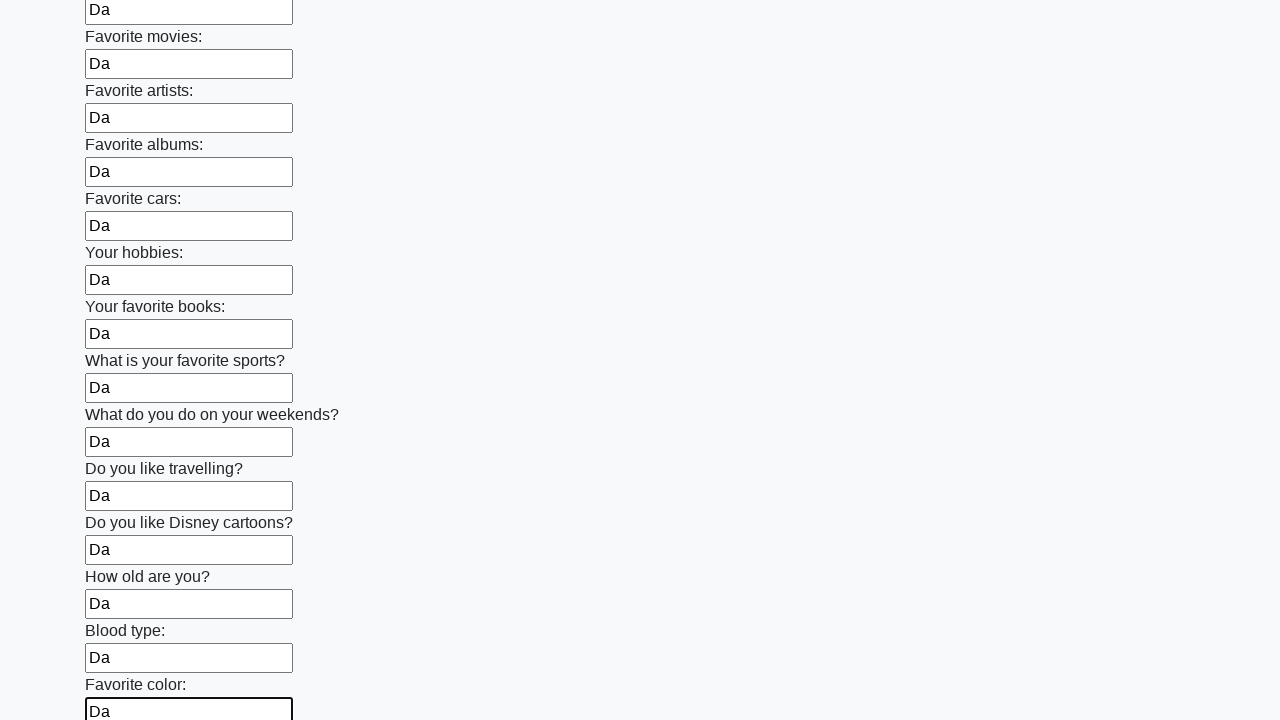

Filled text input field 21 of 100 with 'Da' on input[type='text'] >> nth=20
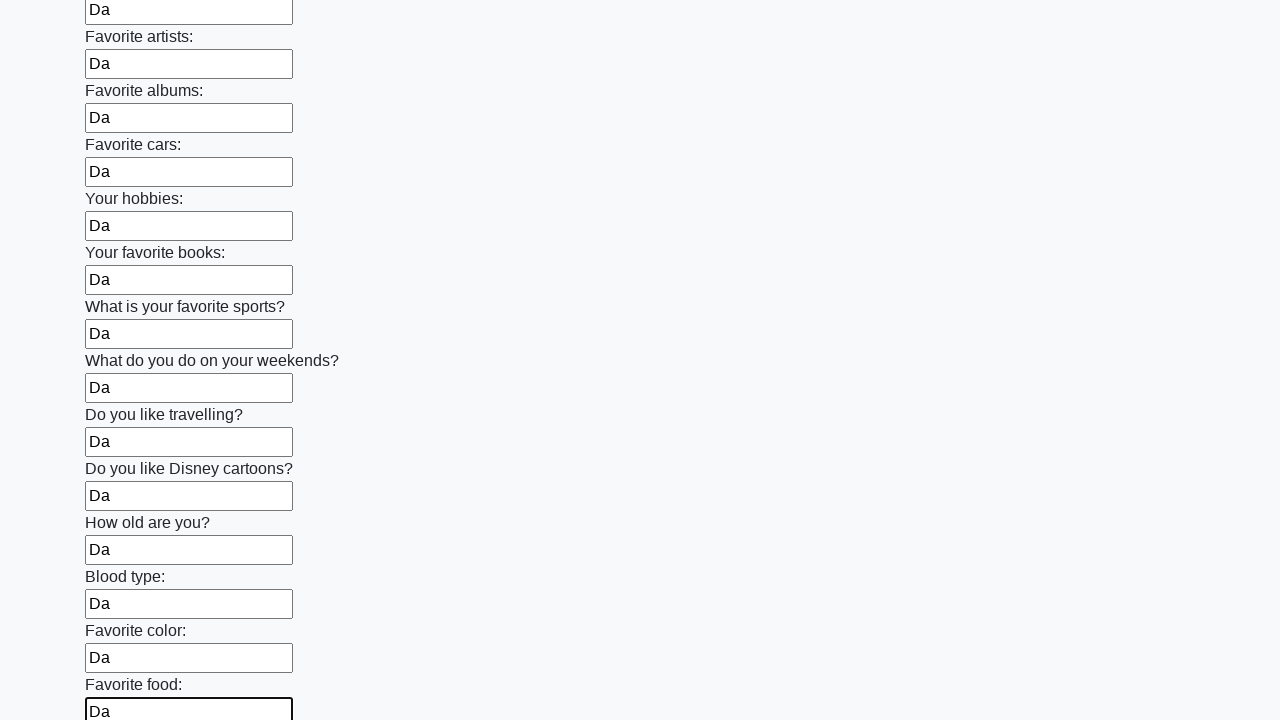

Filled text input field 22 of 100 with 'Da' on input[type='text'] >> nth=21
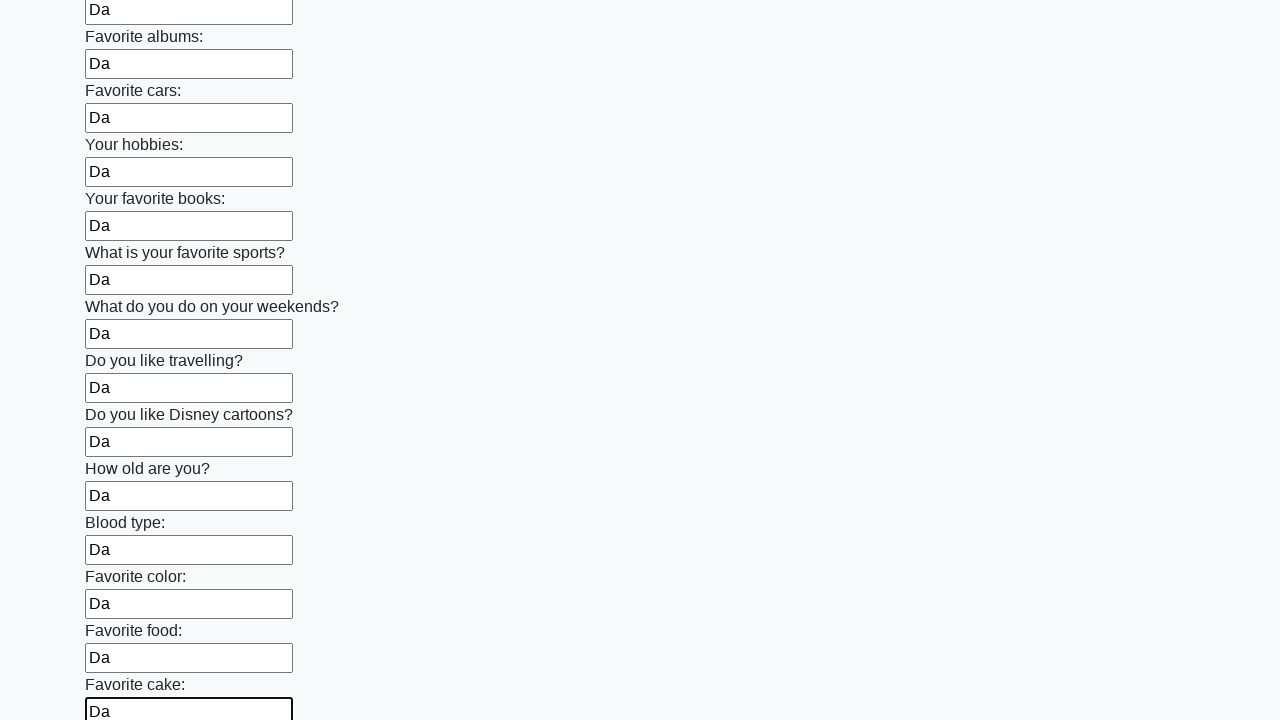

Filled text input field 23 of 100 with 'Da' on input[type='text'] >> nth=22
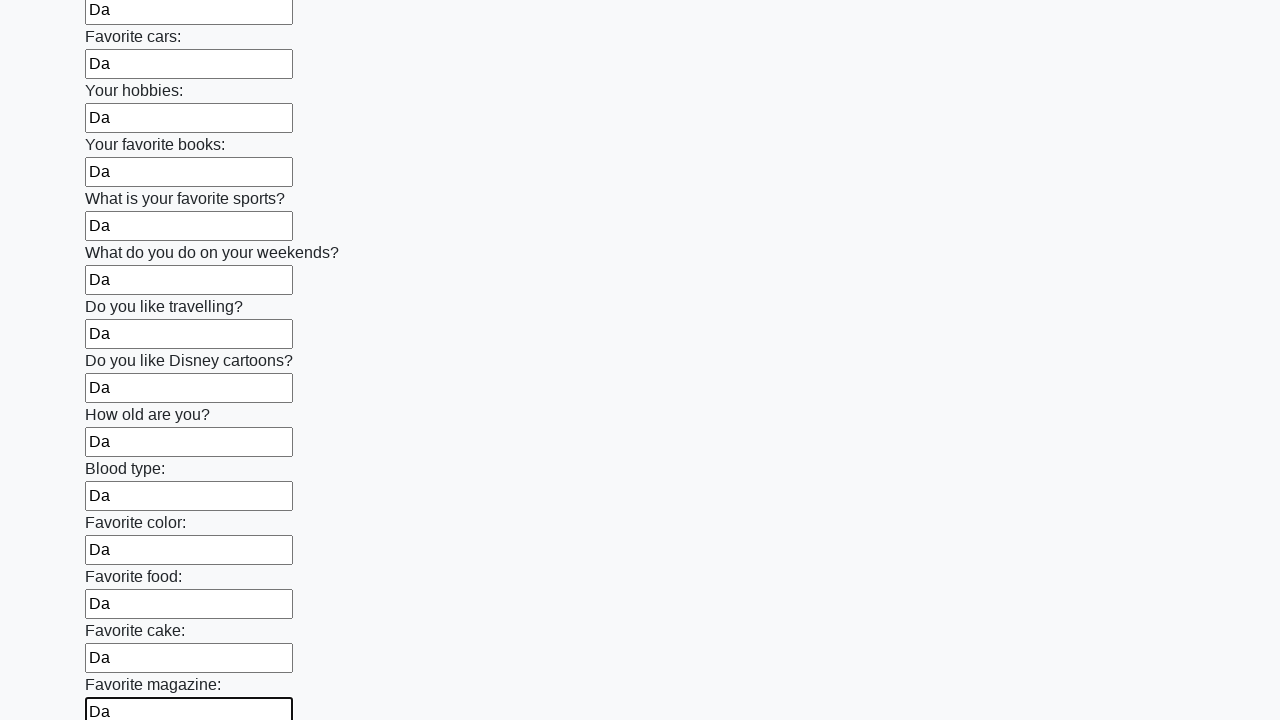

Filled text input field 24 of 100 with 'Da' on input[type='text'] >> nth=23
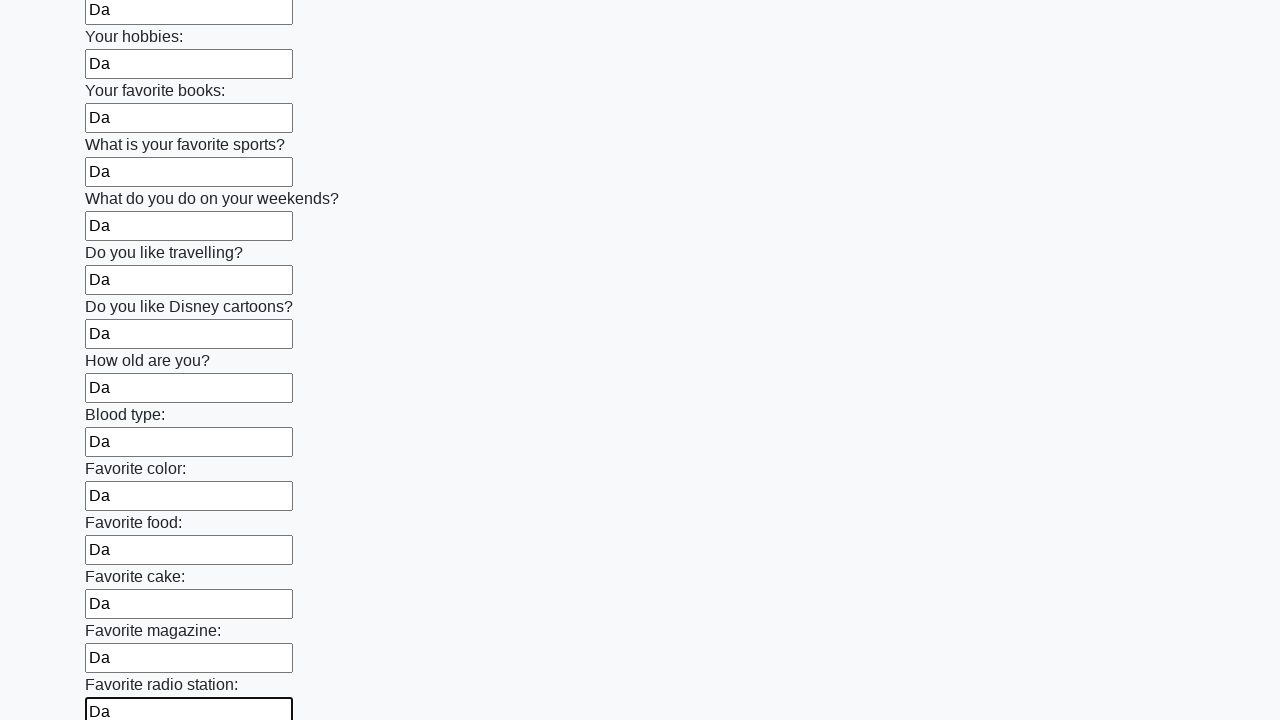

Filled text input field 25 of 100 with 'Da' on input[type='text'] >> nth=24
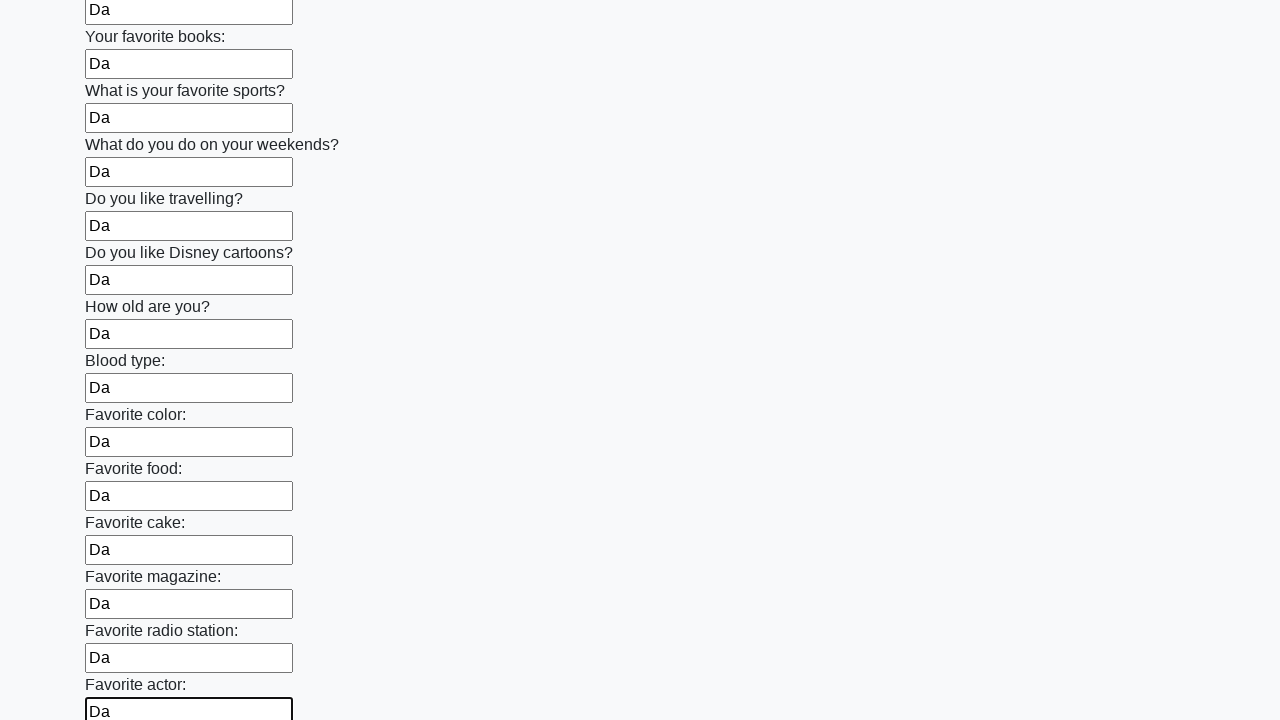

Filled text input field 26 of 100 with 'Da' on input[type='text'] >> nth=25
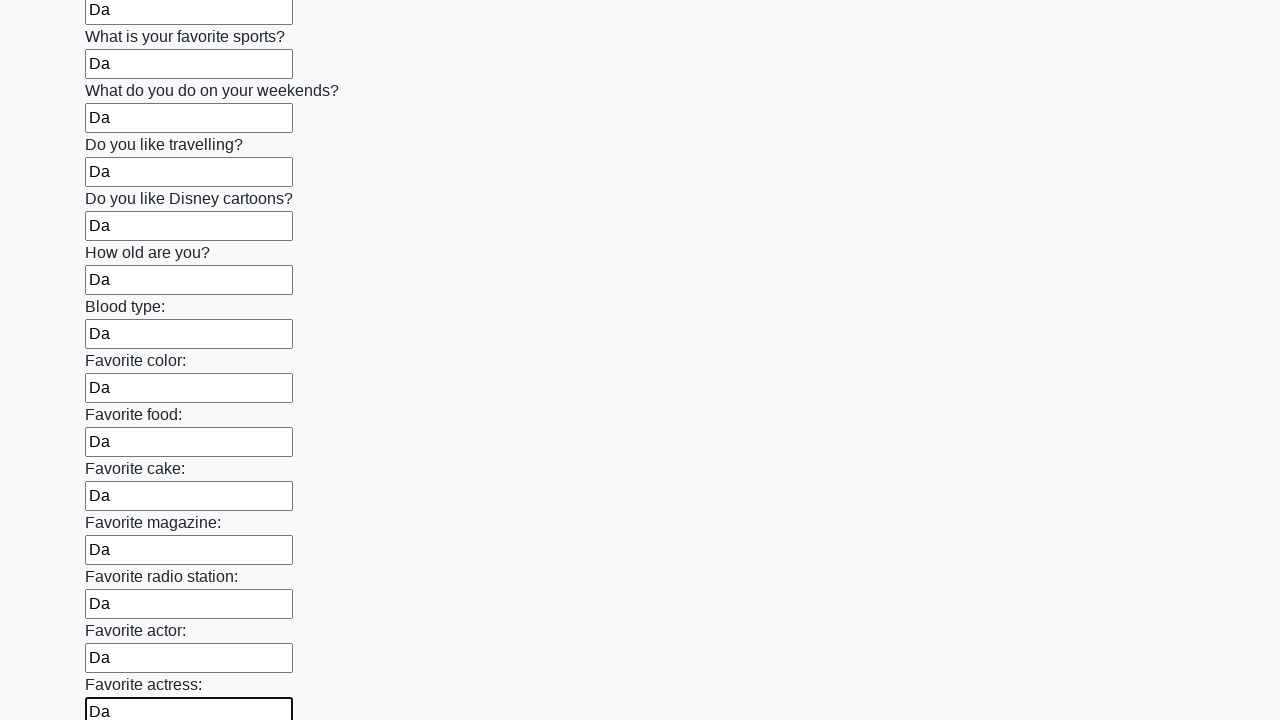

Filled text input field 27 of 100 with 'Da' on input[type='text'] >> nth=26
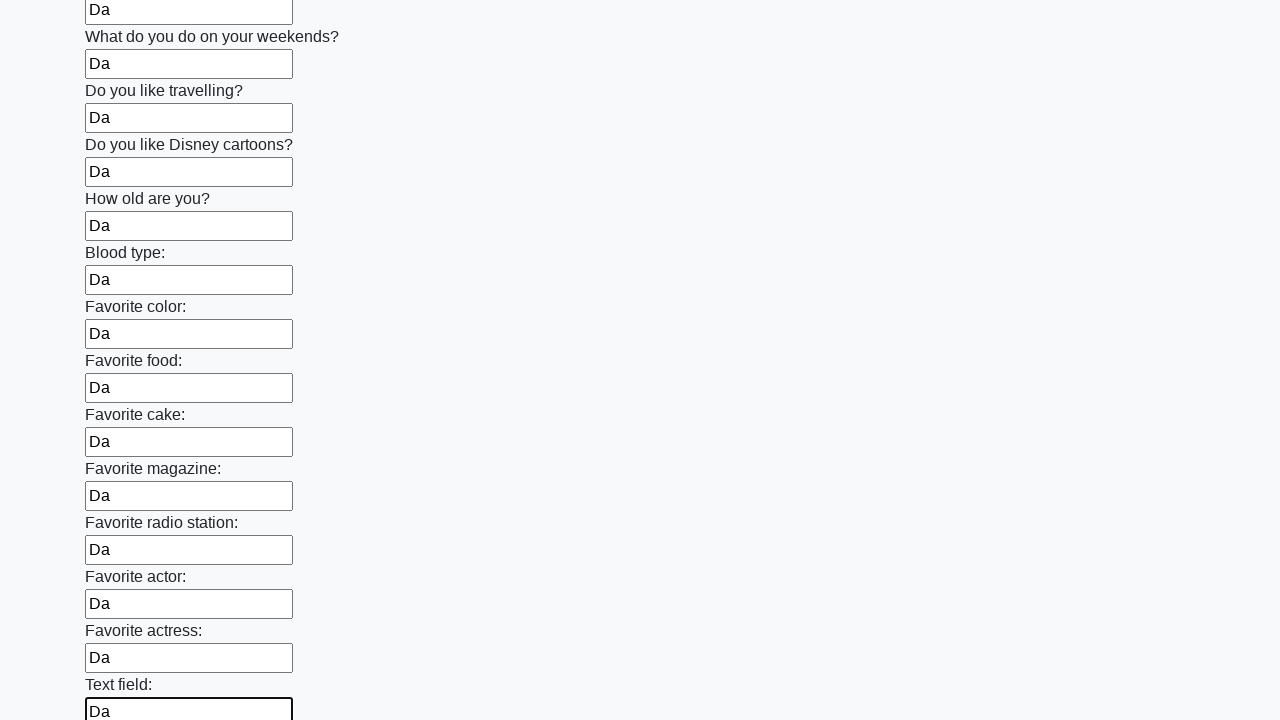

Filled text input field 28 of 100 with 'Da' on input[type='text'] >> nth=27
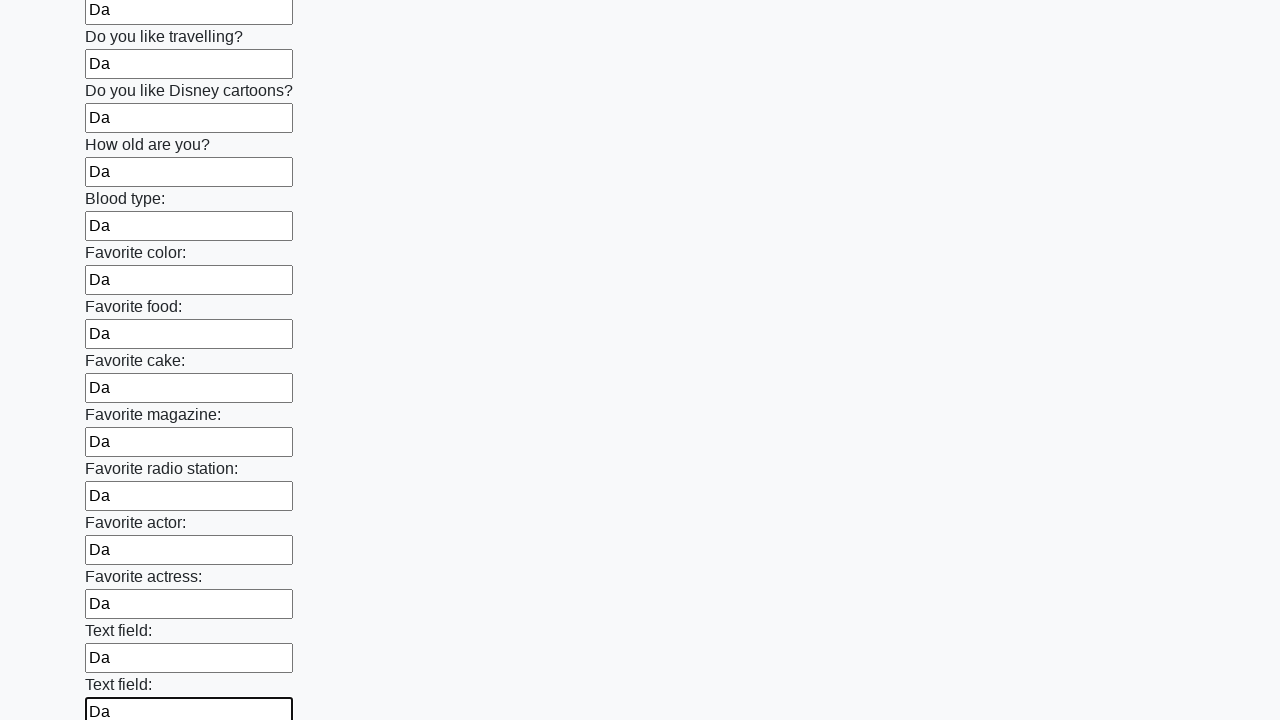

Filled text input field 29 of 100 with 'Da' on input[type='text'] >> nth=28
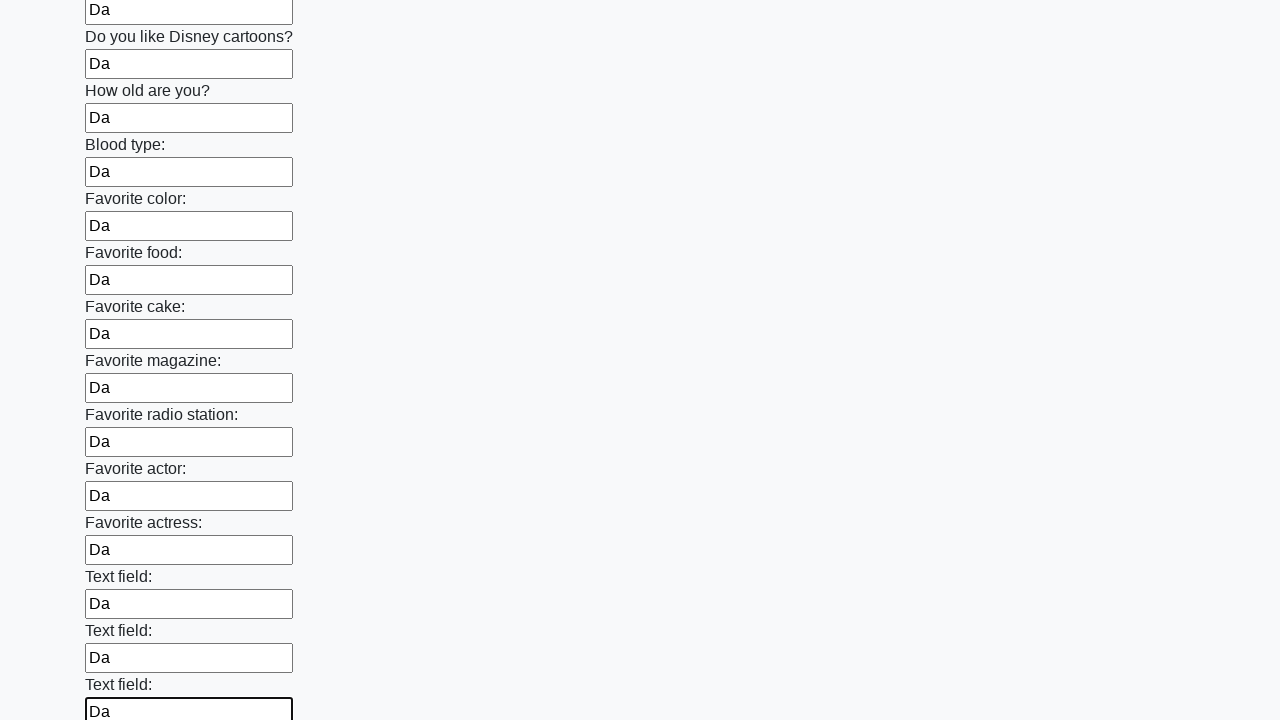

Filled text input field 30 of 100 with 'Da' on input[type='text'] >> nth=29
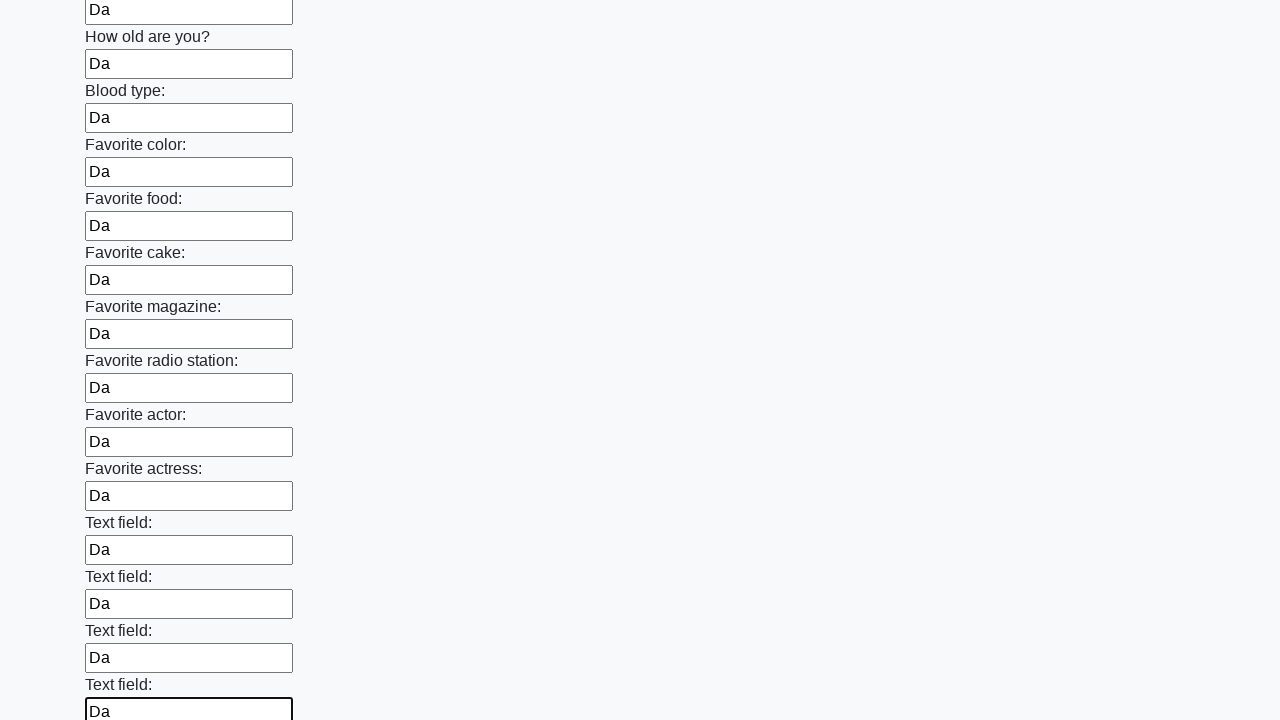

Filled text input field 31 of 100 with 'Da' on input[type='text'] >> nth=30
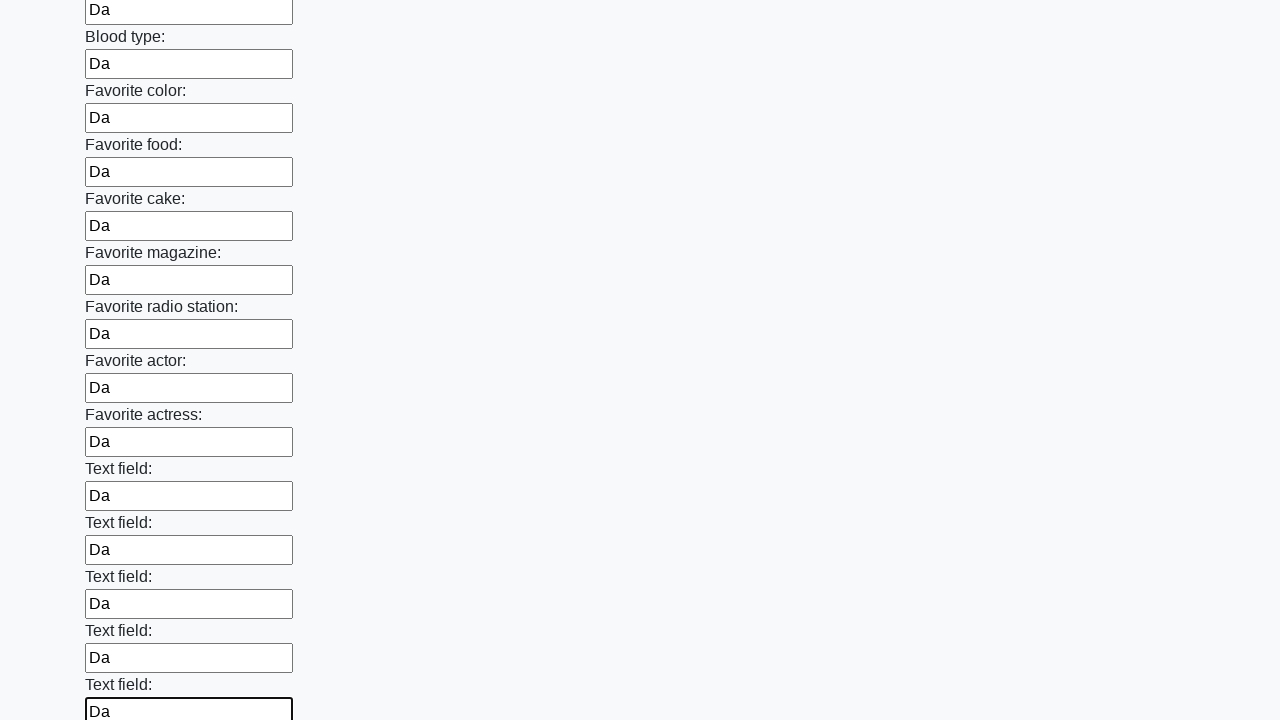

Filled text input field 32 of 100 with 'Da' on input[type='text'] >> nth=31
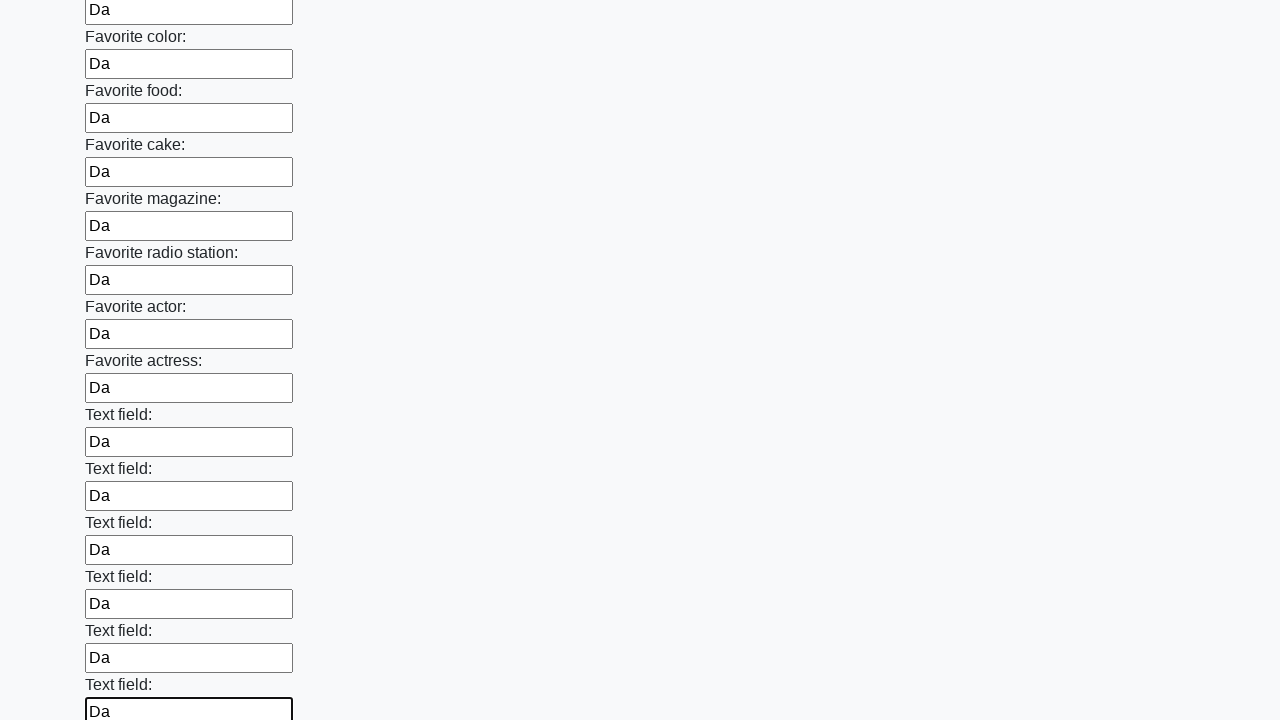

Filled text input field 33 of 100 with 'Da' on input[type='text'] >> nth=32
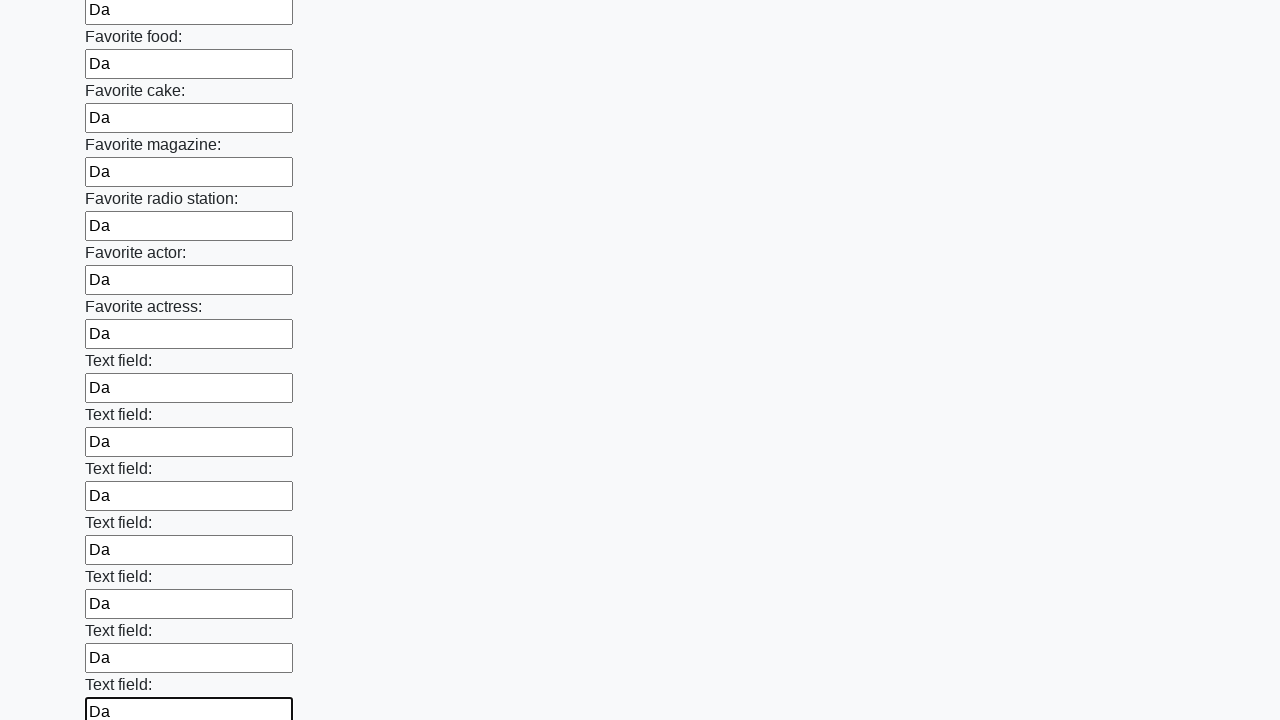

Filled text input field 34 of 100 with 'Da' on input[type='text'] >> nth=33
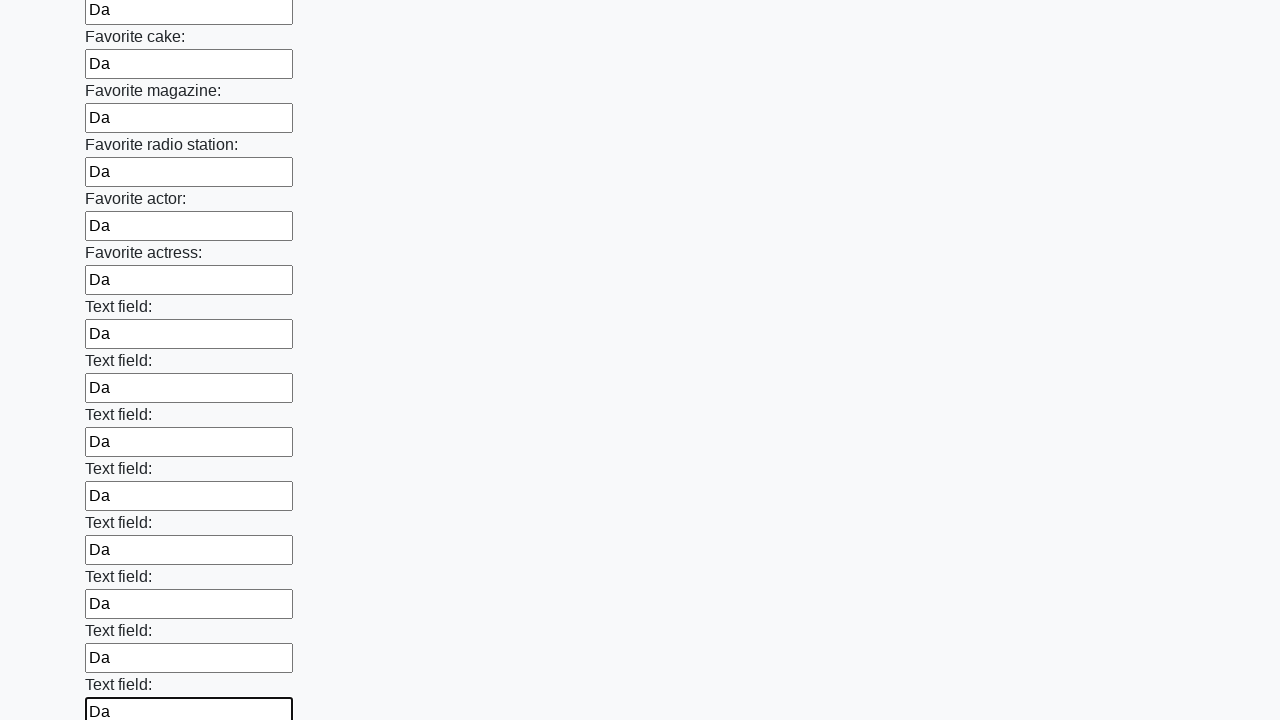

Filled text input field 35 of 100 with 'Da' on input[type='text'] >> nth=34
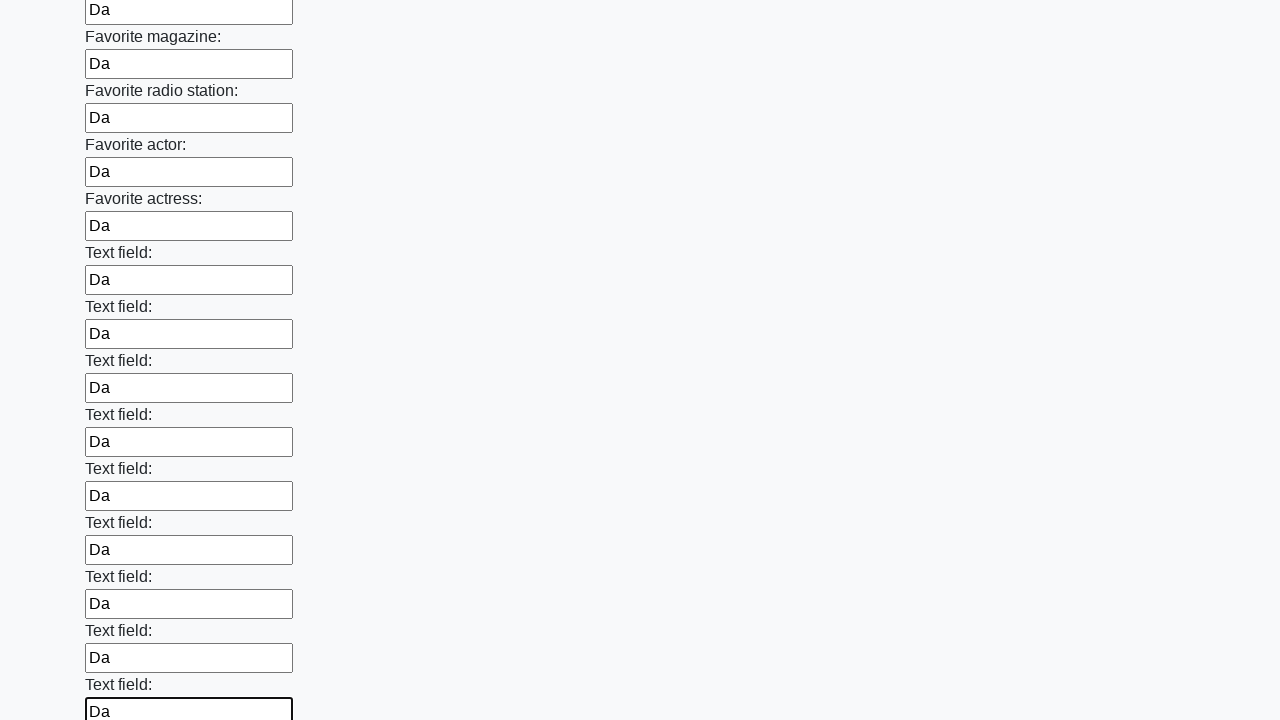

Filled text input field 36 of 100 with 'Da' on input[type='text'] >> nth=35
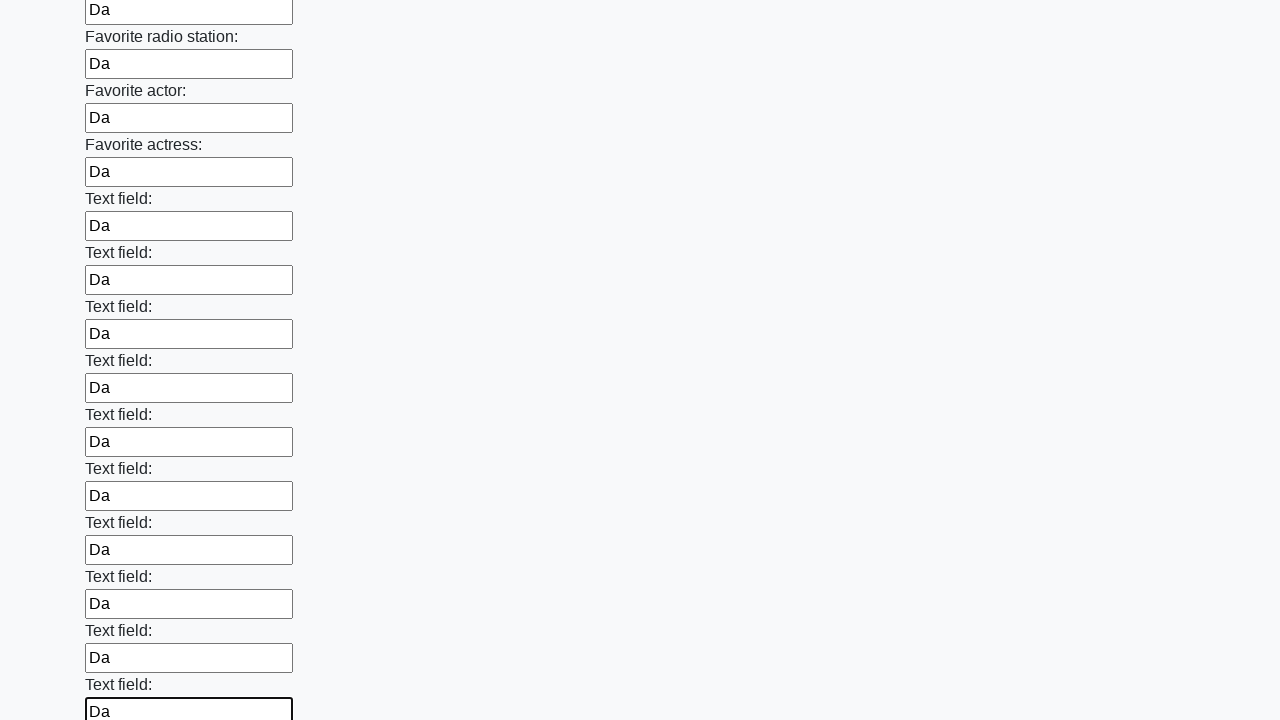

Filled text input field 37 of 100 with 'Da' on input[type='text'] >> nth=36
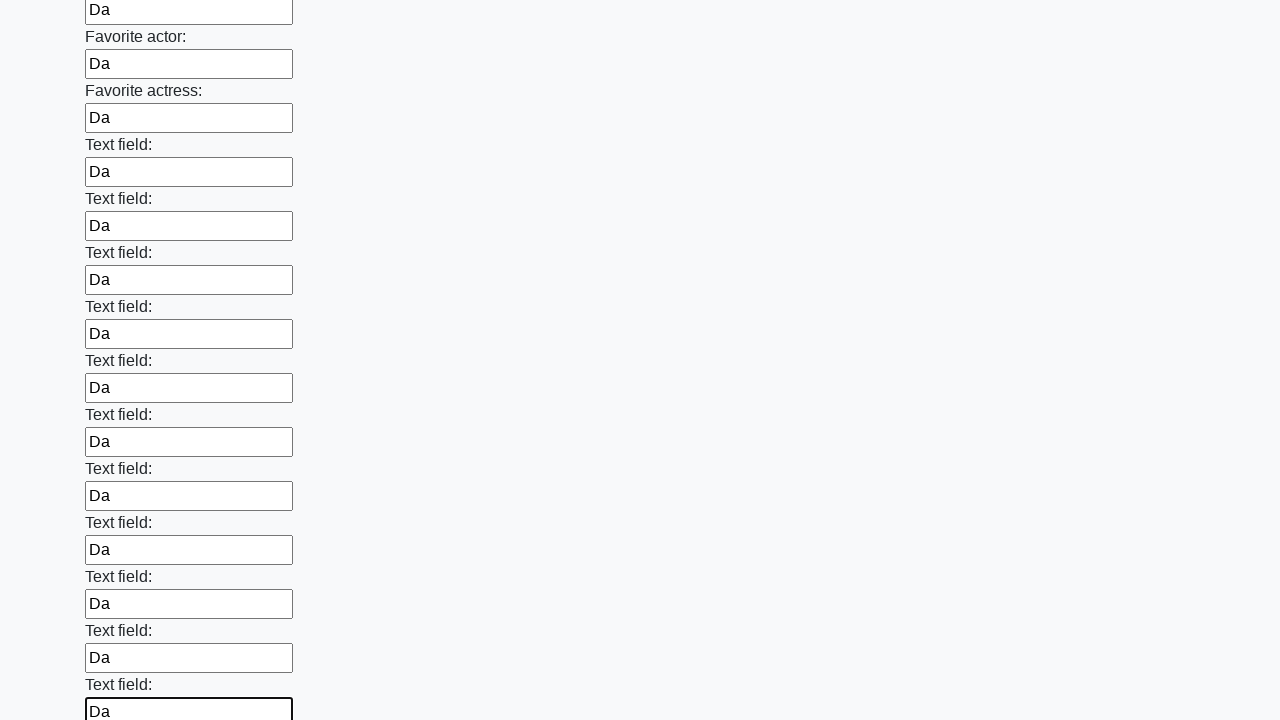

Filled text input field 38 of 100 with 'Da' on input[type='text'] >> nth=37
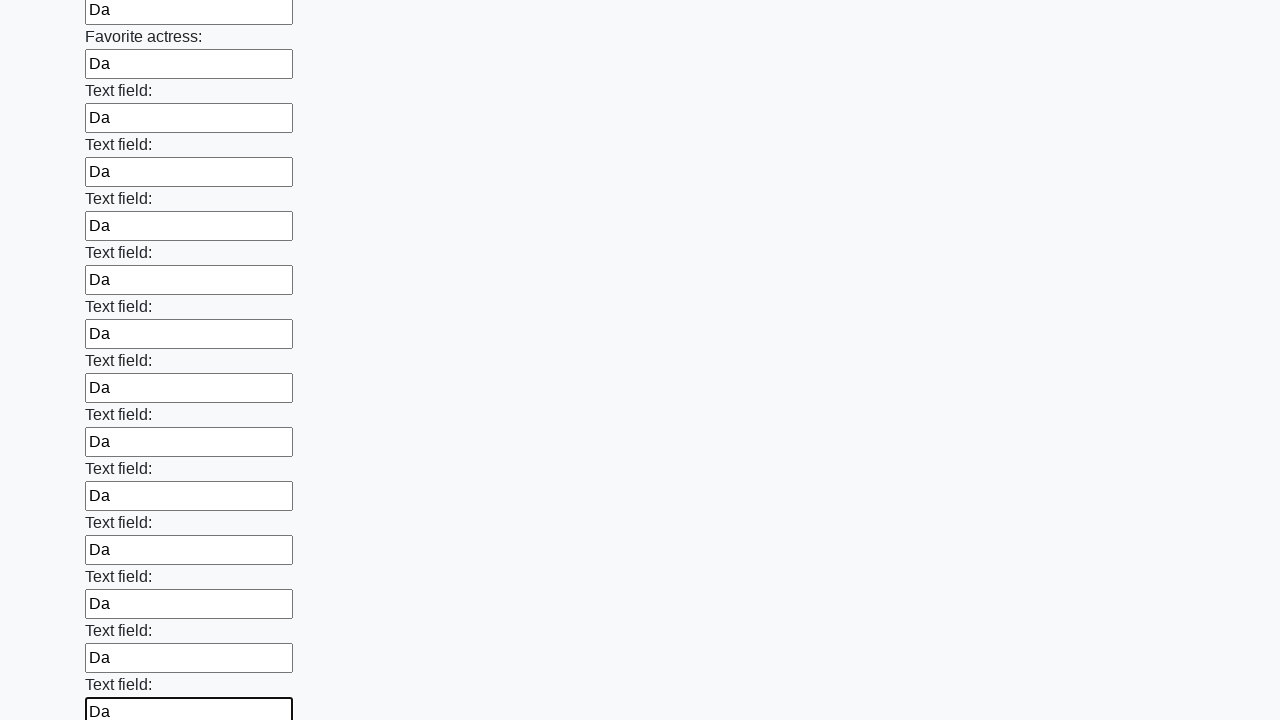

Filled text input field 39 of 100 with 'Da' on input[type='text'] >> nth=38
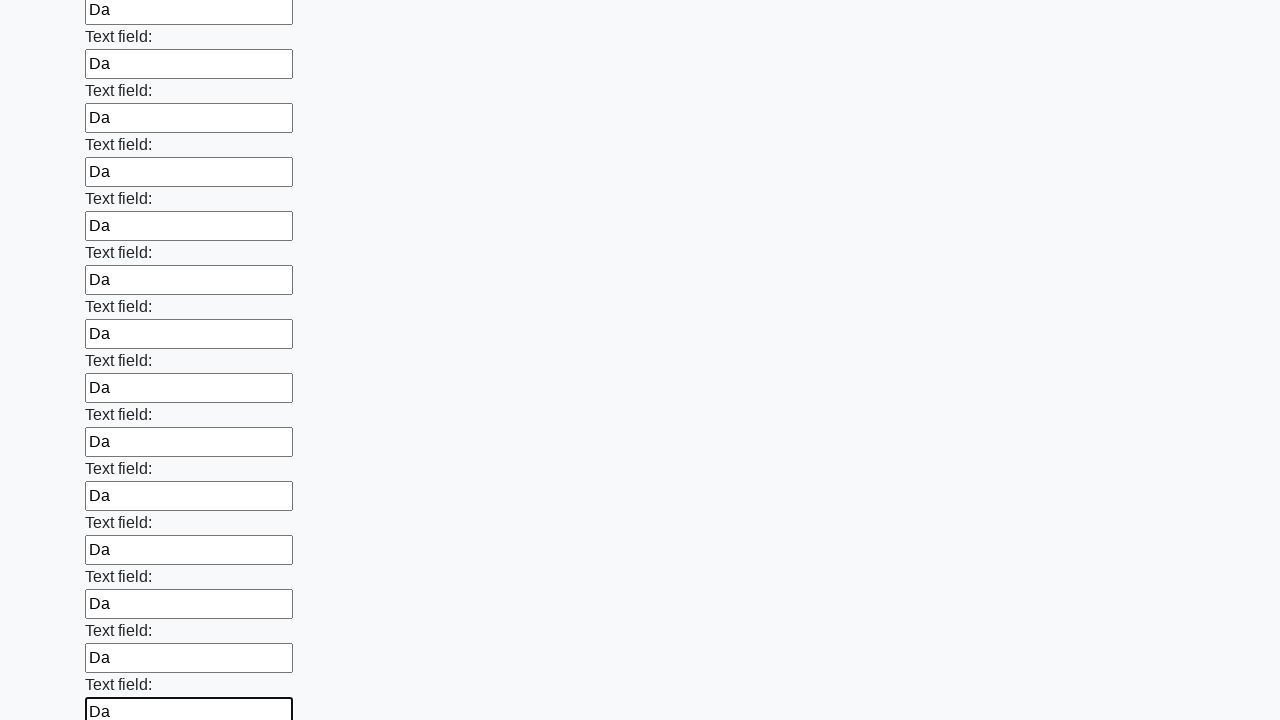

Filled text input field 40 of 100 with 'Da' on input[type='text'] >> nth=39
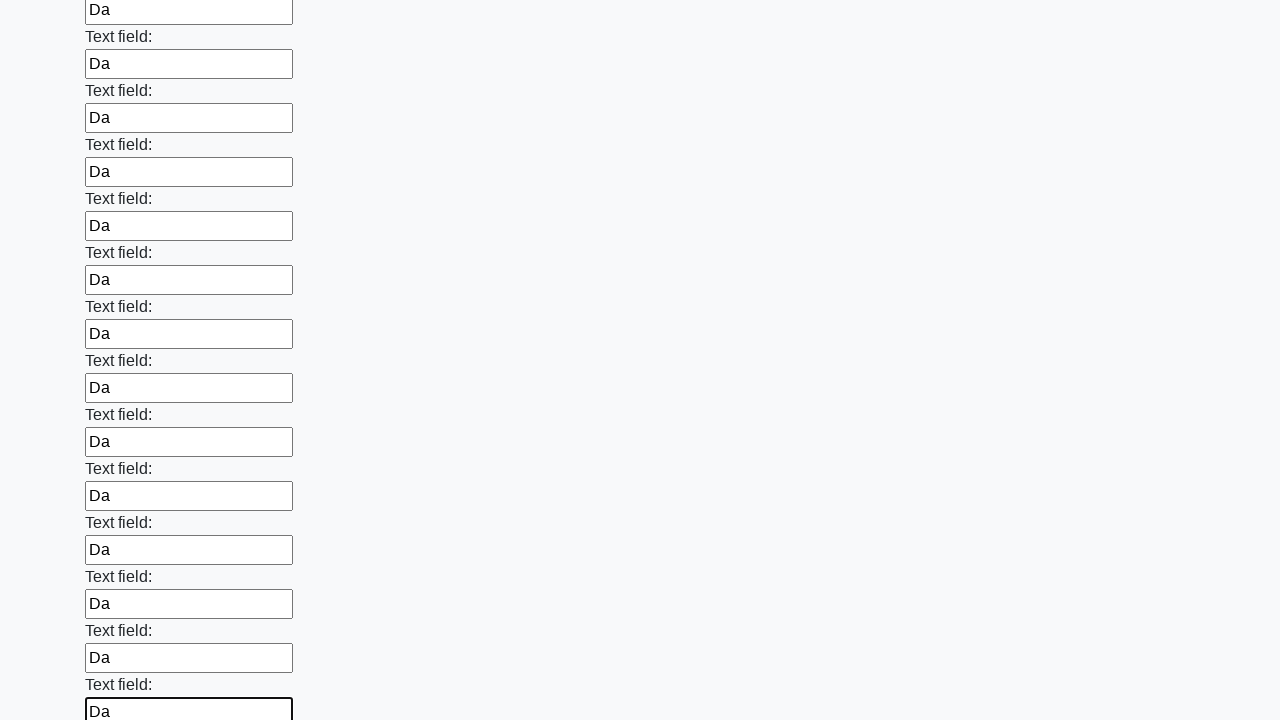

Filled text input field 41 of 100 with 'Da' on input[type='text'] >> nth=40
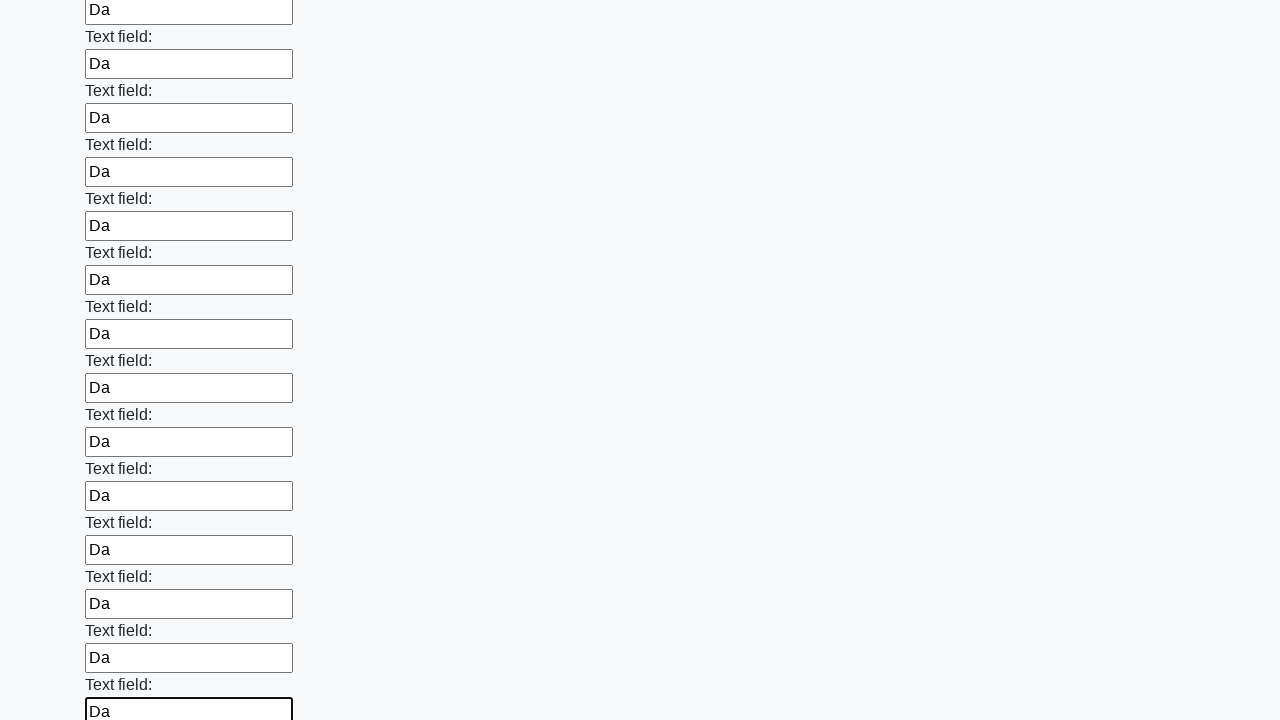

Filled text input field 42 of 100 with 'Da' on input[type='text'] >> nth=41
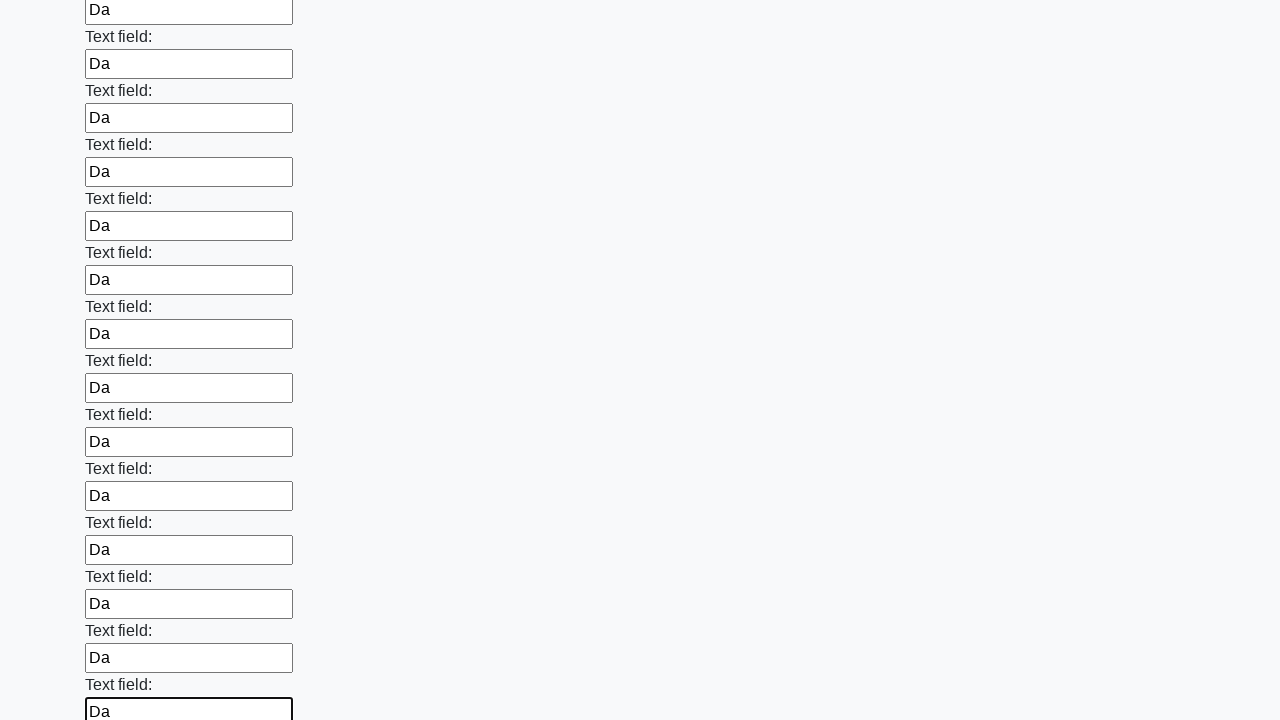

Filled text input field 43 of 100 with 'Da' on input[type='text'] >> nth=42
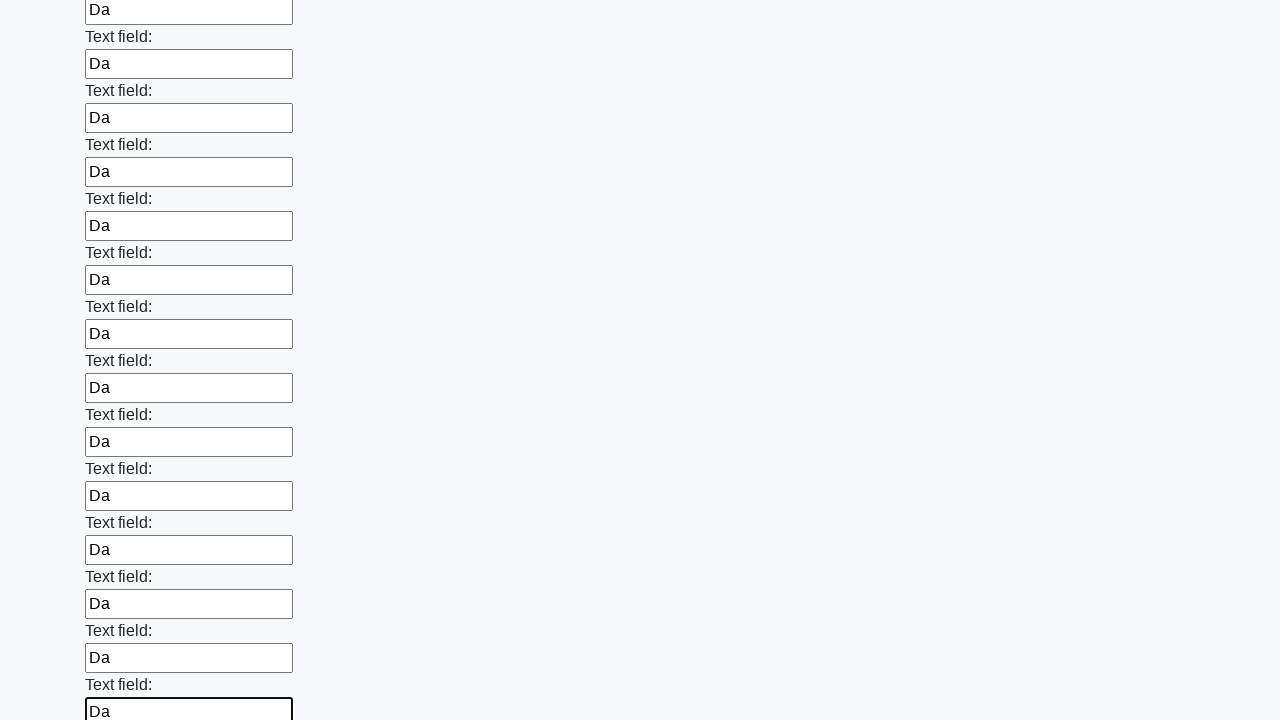

Filled text input field 44 of 100 with 'Da' on input[type='text'] >> nth=43
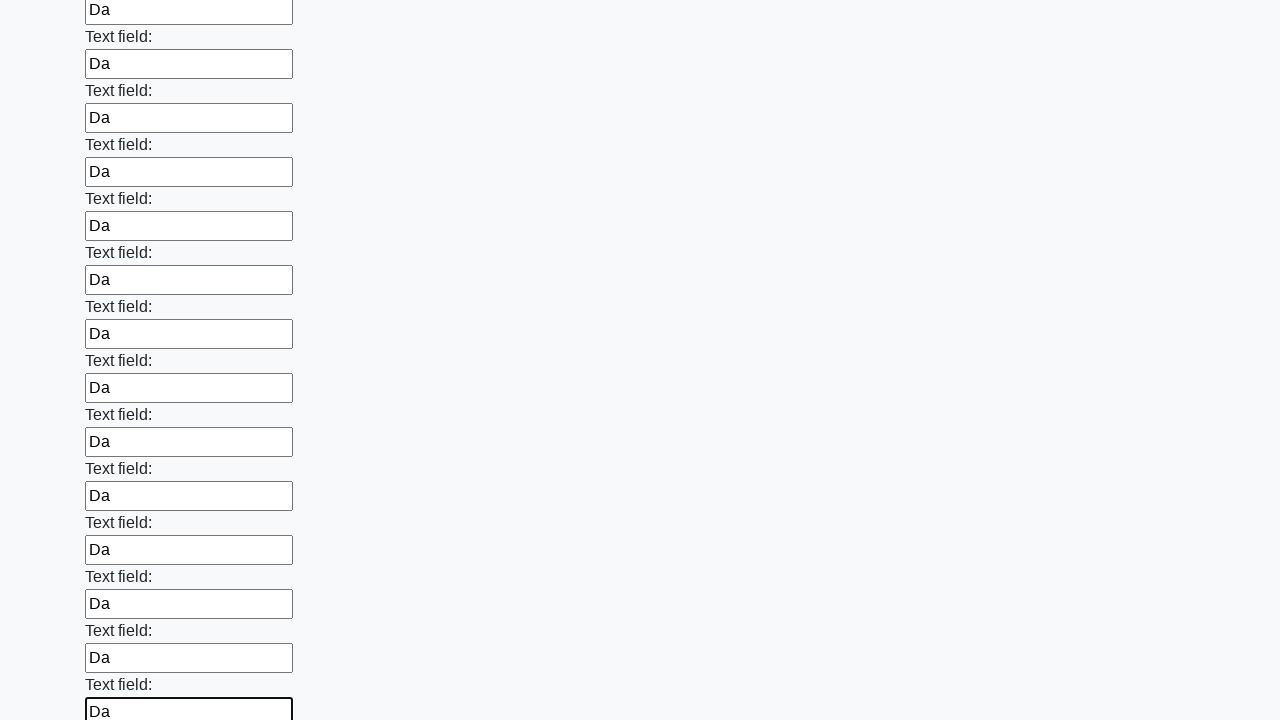

Filled text input field 45 of 100 with 'Da' on input[type='text'] >> nth=44
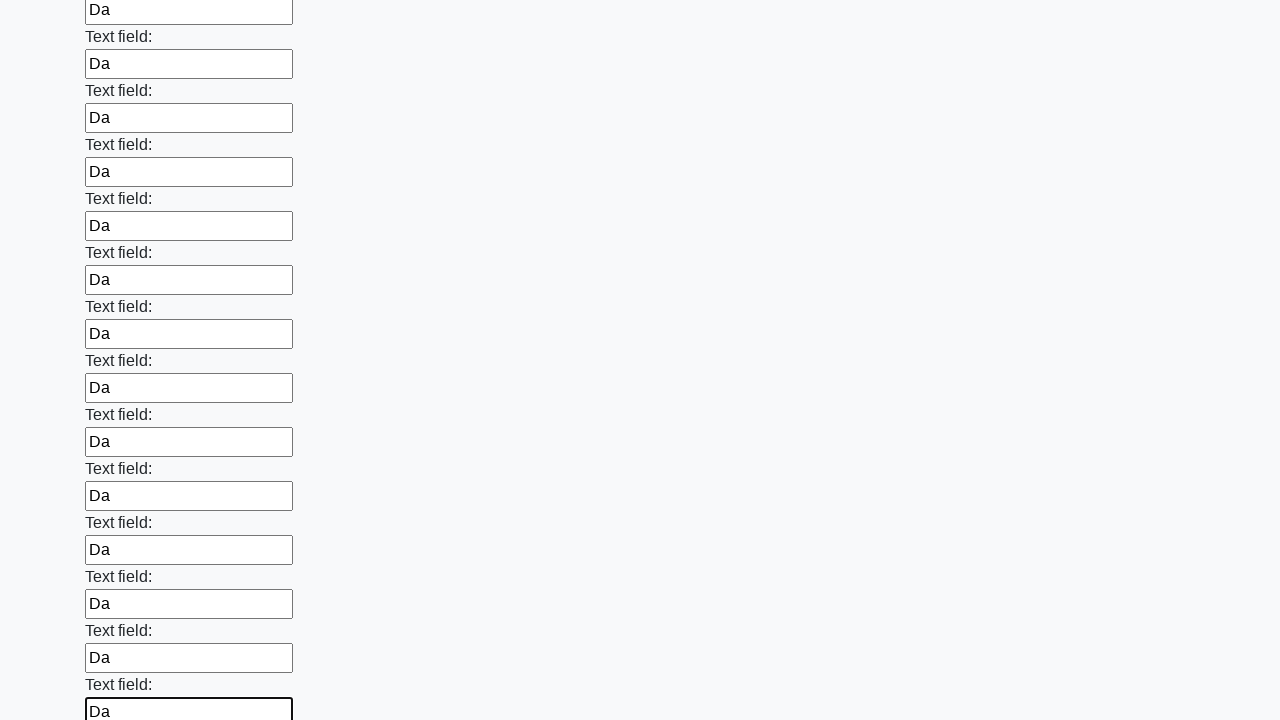

Filled text input field 46 of 100 with 'Da' on input[type='text'] >> nth=45
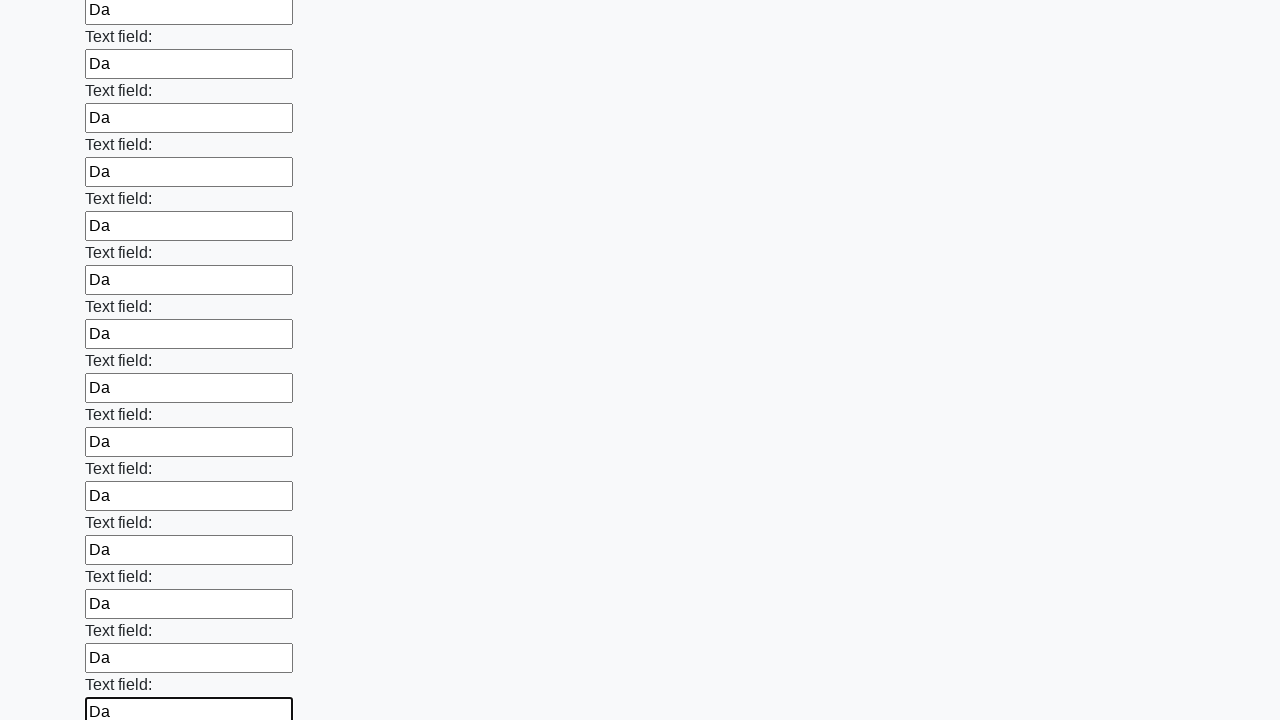

Filled text input field 47 of 100 with 'Da' on input[type='text'] >> nth=46
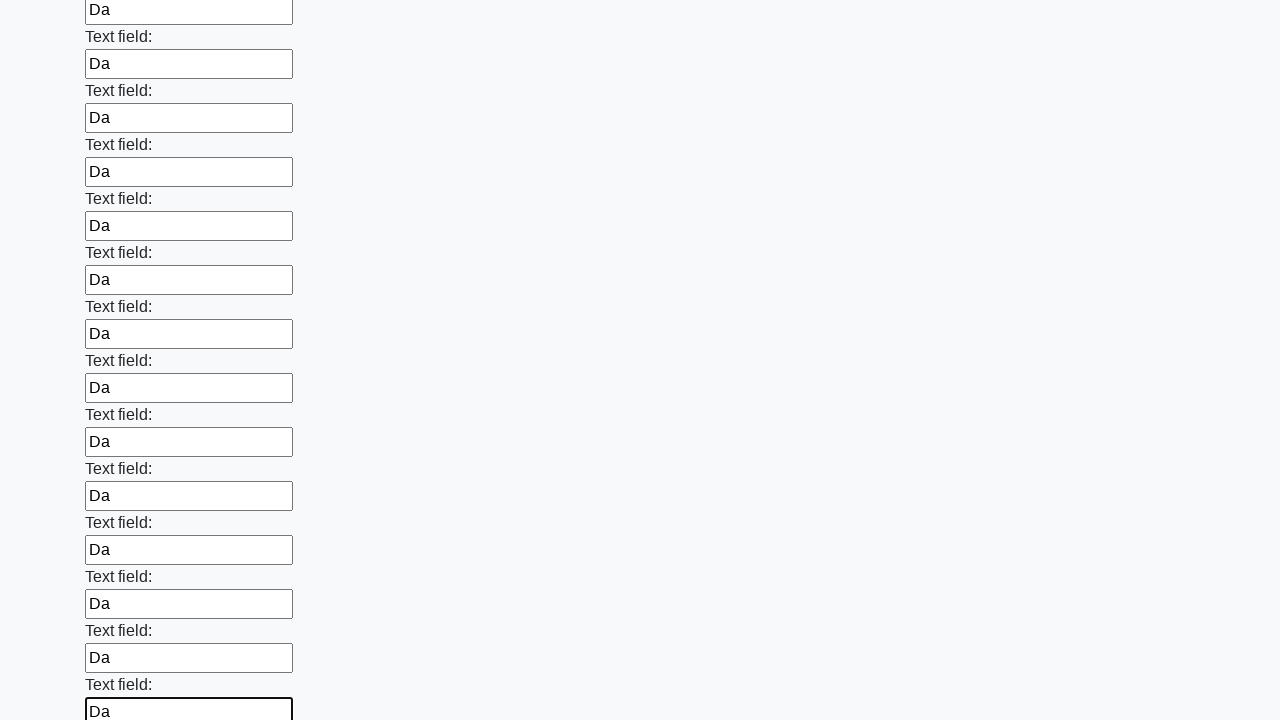

Filled text input field 48 of 100 with 'Da' on input[type='text'] >> nth=47
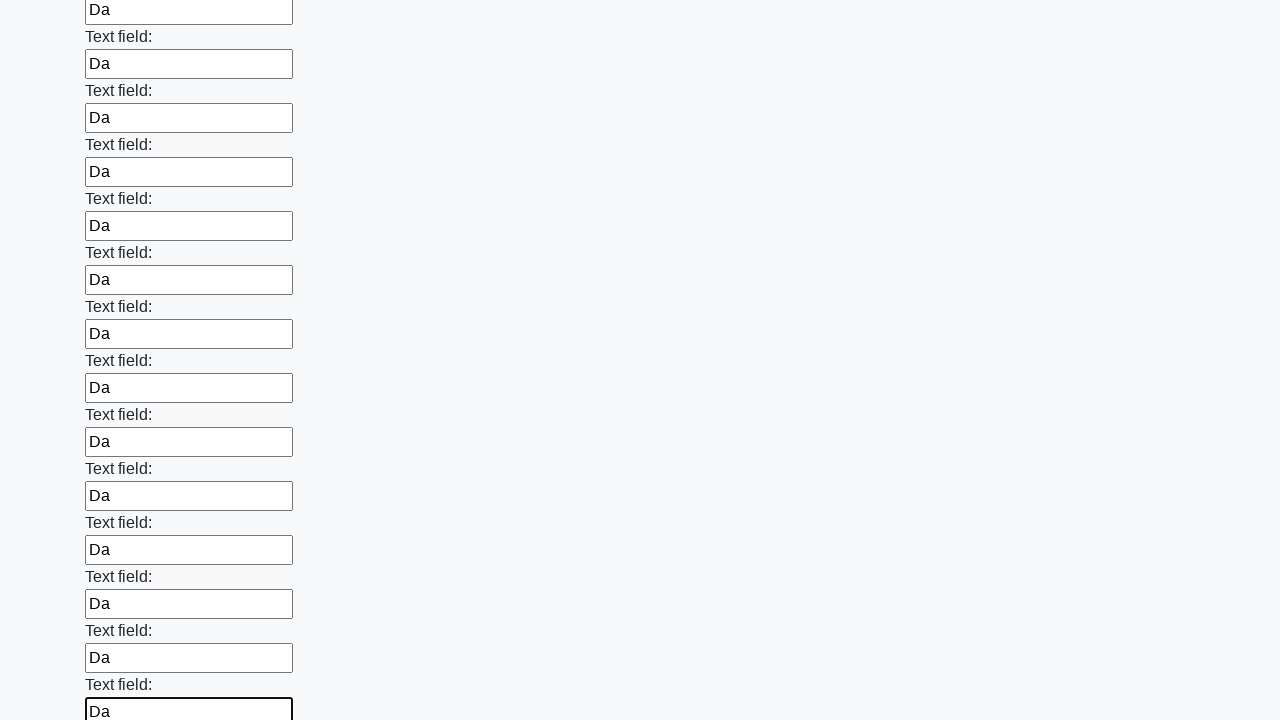

Filled text input field 49 of 100 with 'Da' on input[type='text'] >> nth=48
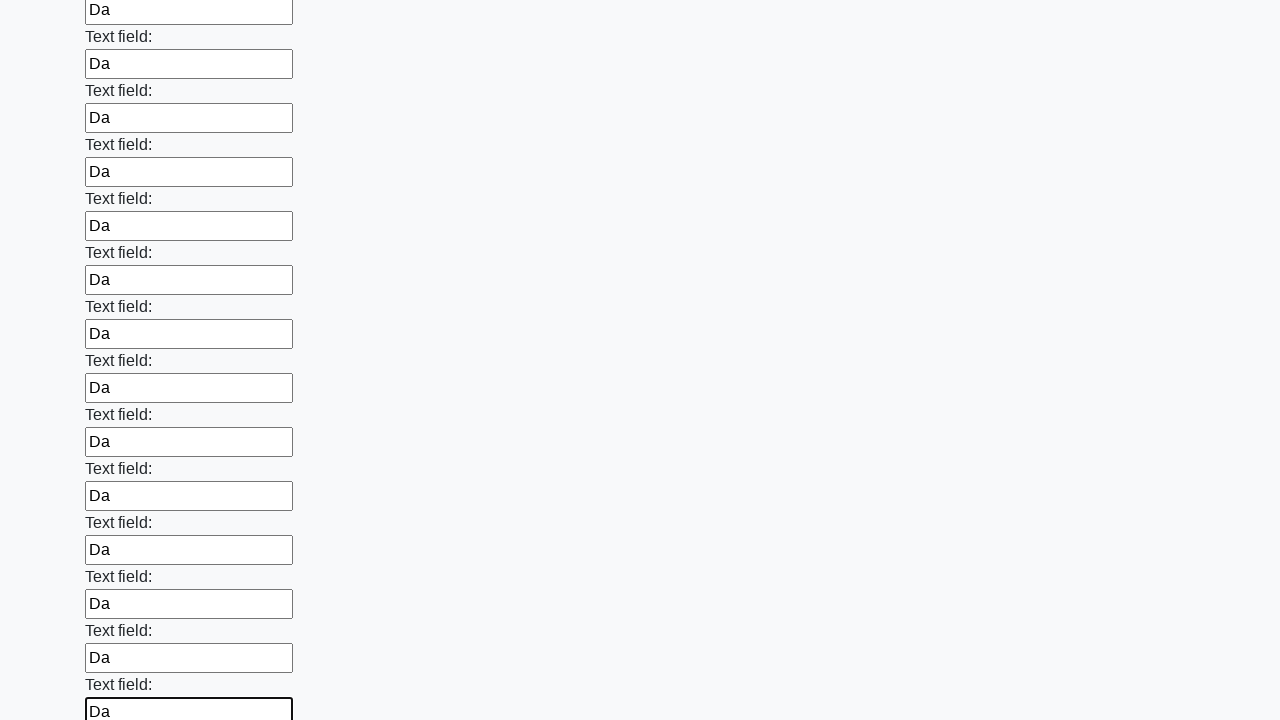

Filled text input field 50 of 100 with 'Da' on input[type='text'] >> nth=49
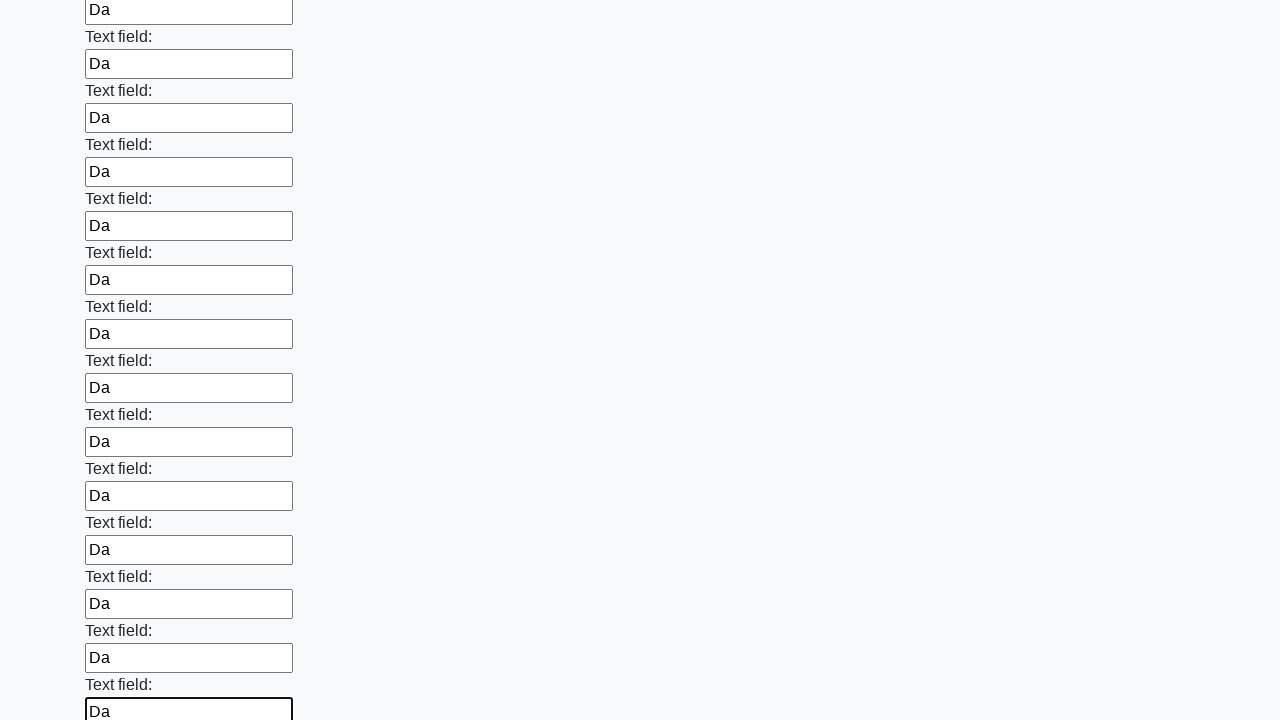

Filled text input field 51 of 100 with 'Da' on input[type='text'] >> nth=50
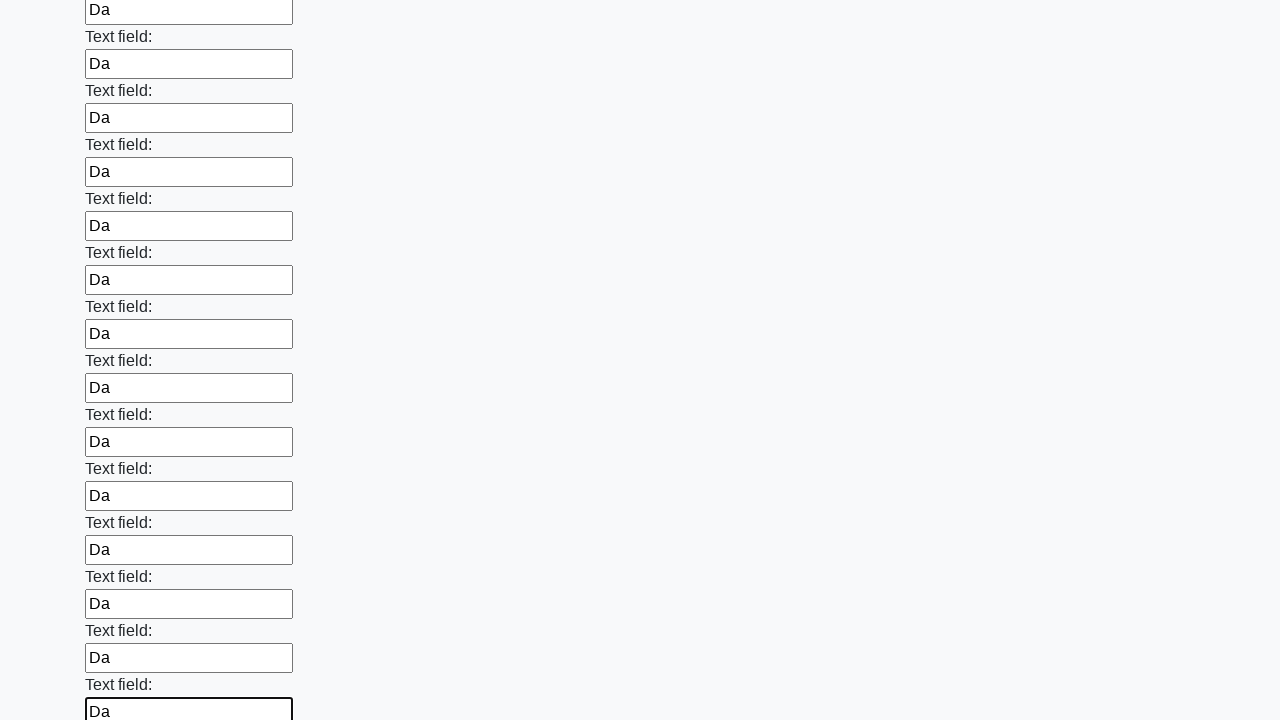

Filled text input field 52 of 100 with 'Da' on input[type='text'] >> nth=51
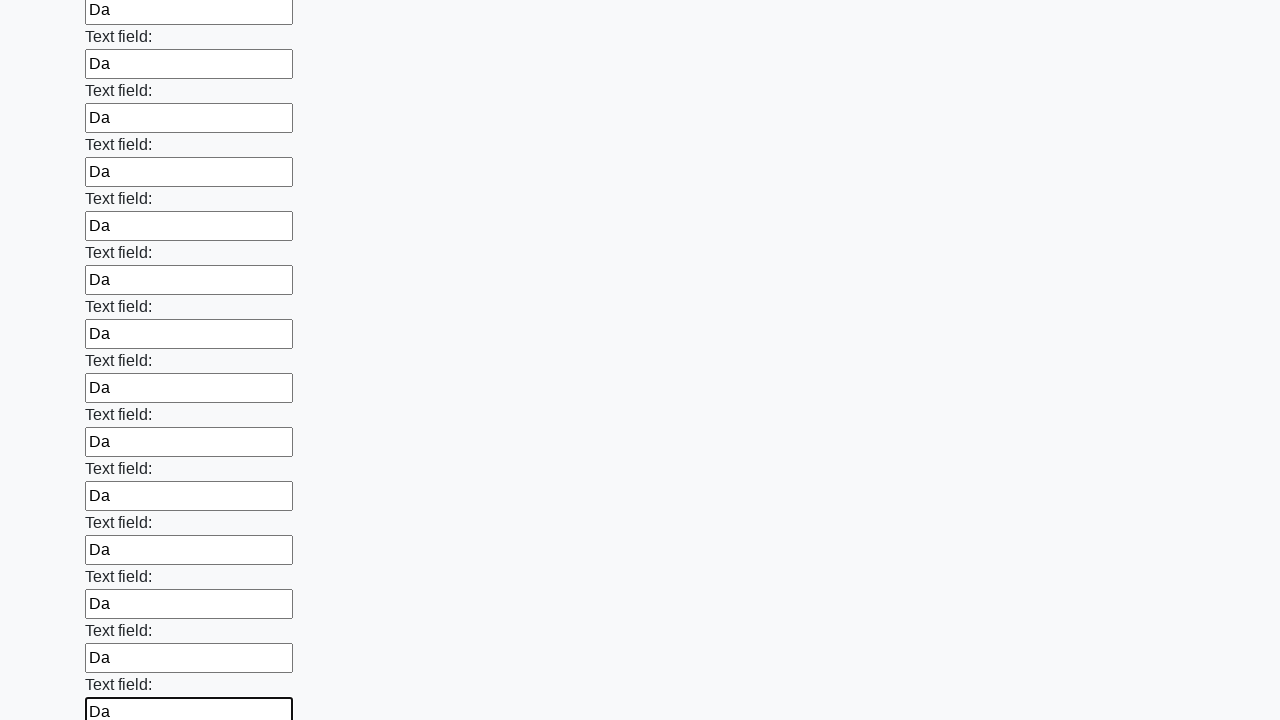

Filled text input field 53 of 100 with 'Da' on input[type='text'] >> nth=52
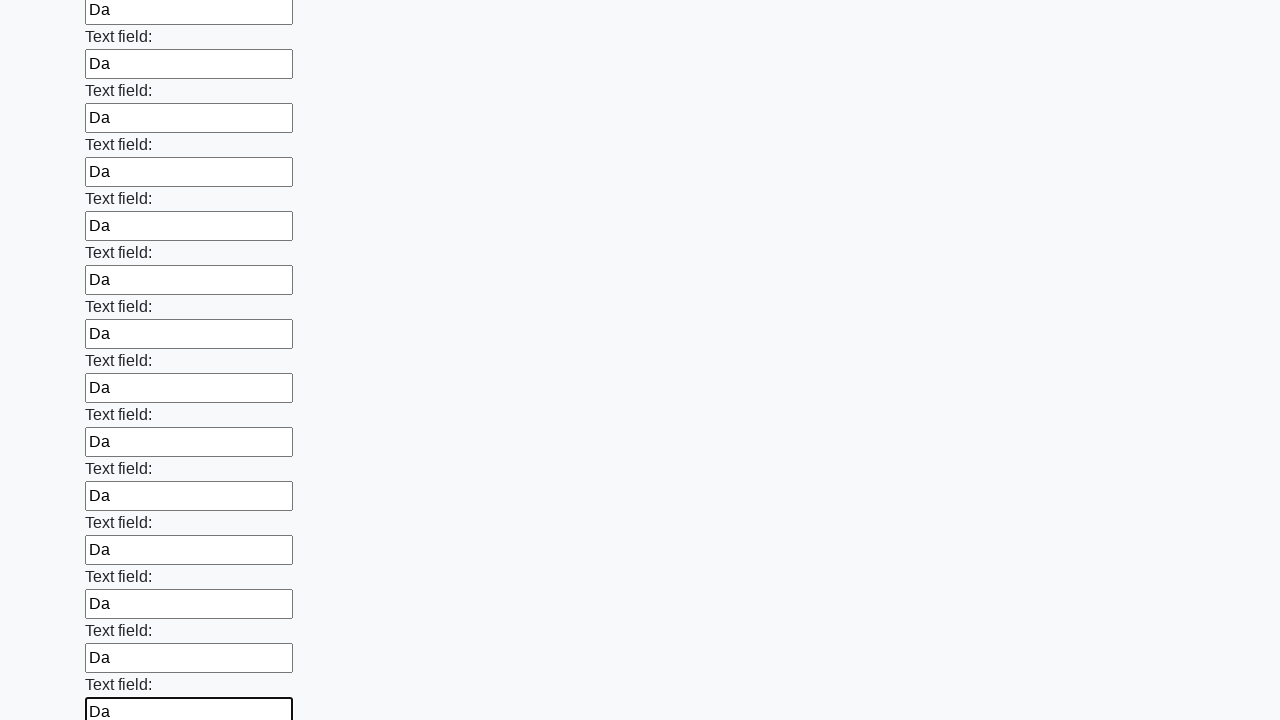

Filled text input field 54 of 100 with 'Da' on input[type='text'] >> nth=53
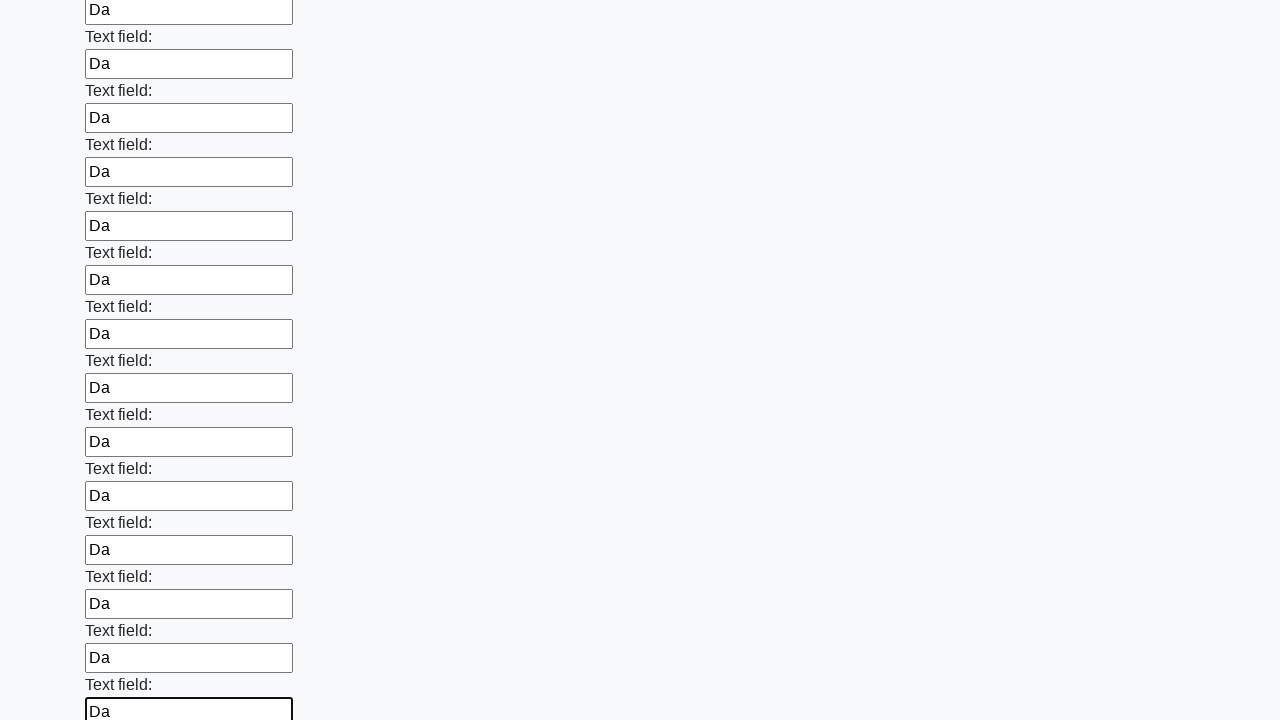

Filled text input field 55 of 100 with 'Da' on input[type='text'] >> nth=54
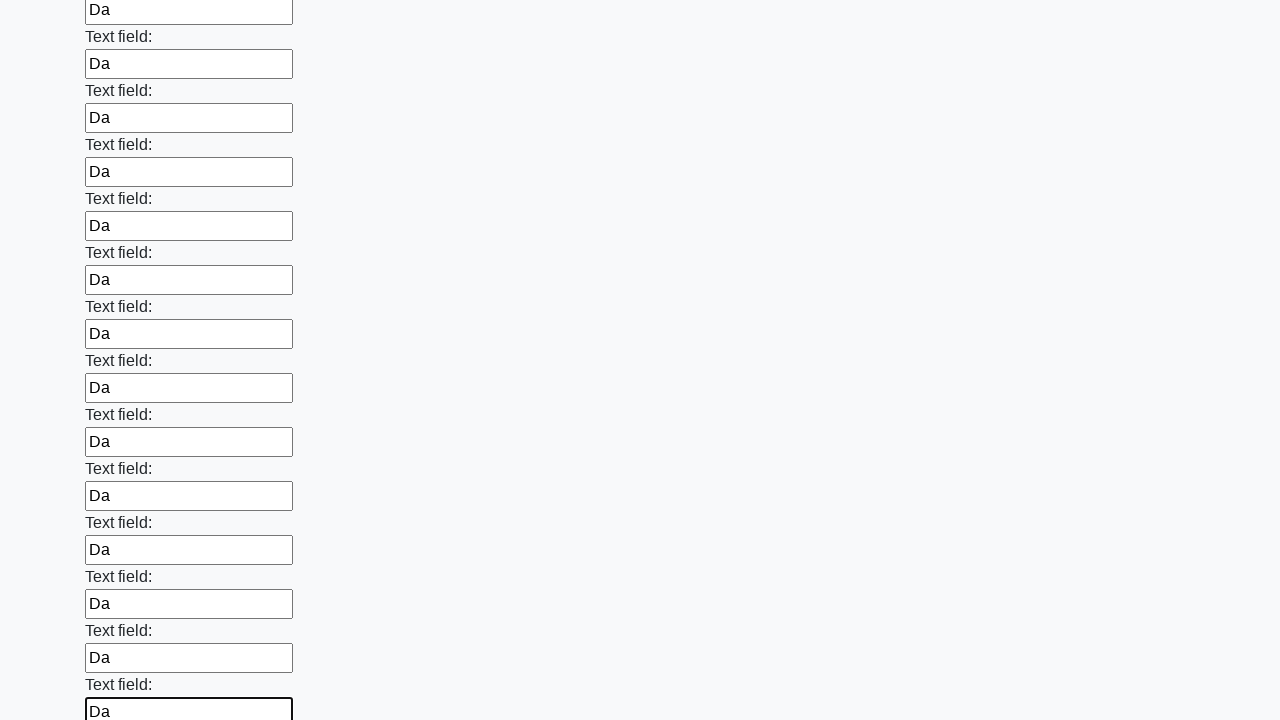

Filled text input field 56 of 100 with 'Da' on input[type='text'] >> nth=55
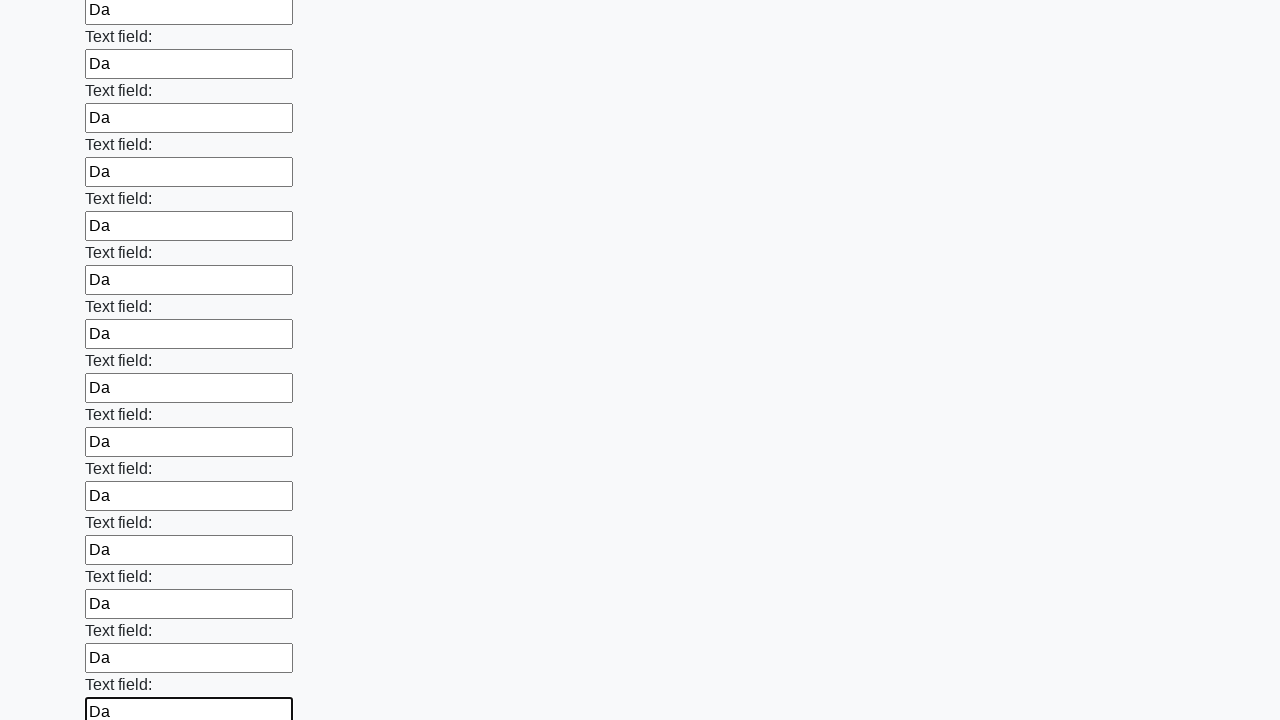

Filled text input field 57 of 100 with 'Da' on input[type='text'] >> nth=56
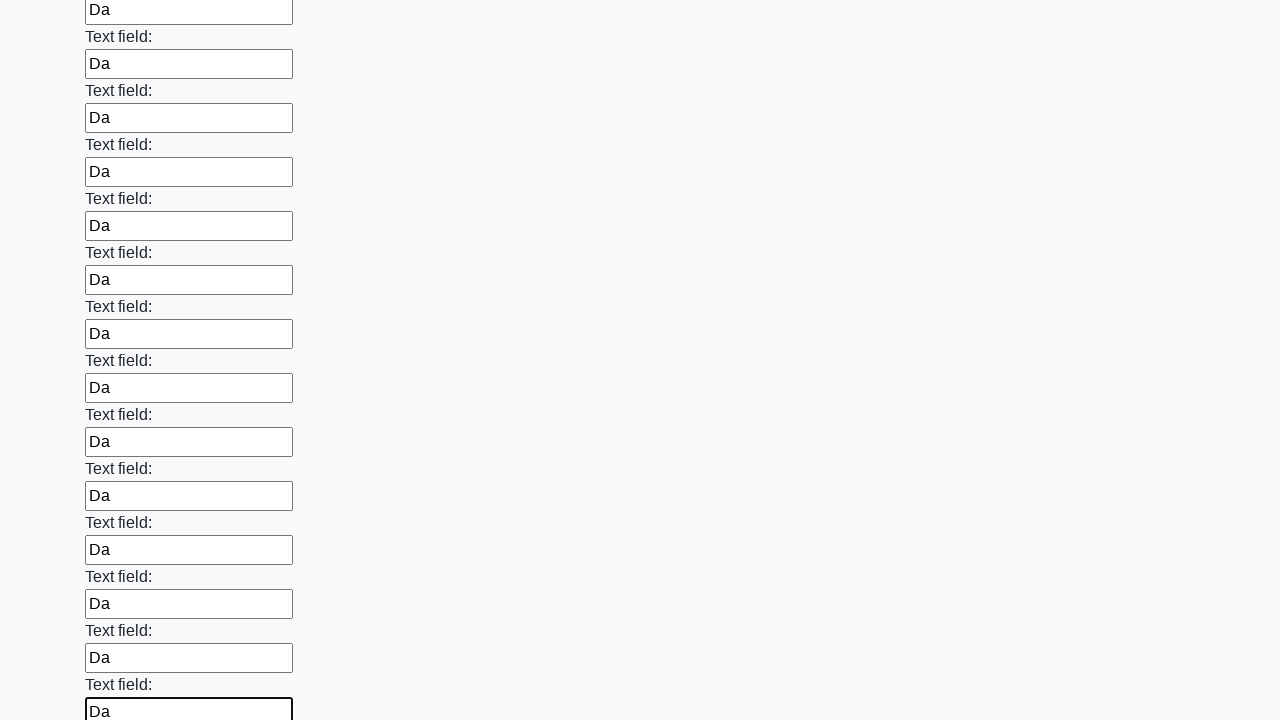

Filled text input field 58 of 100 with 'Da' on input[type='text'] >> nth=57
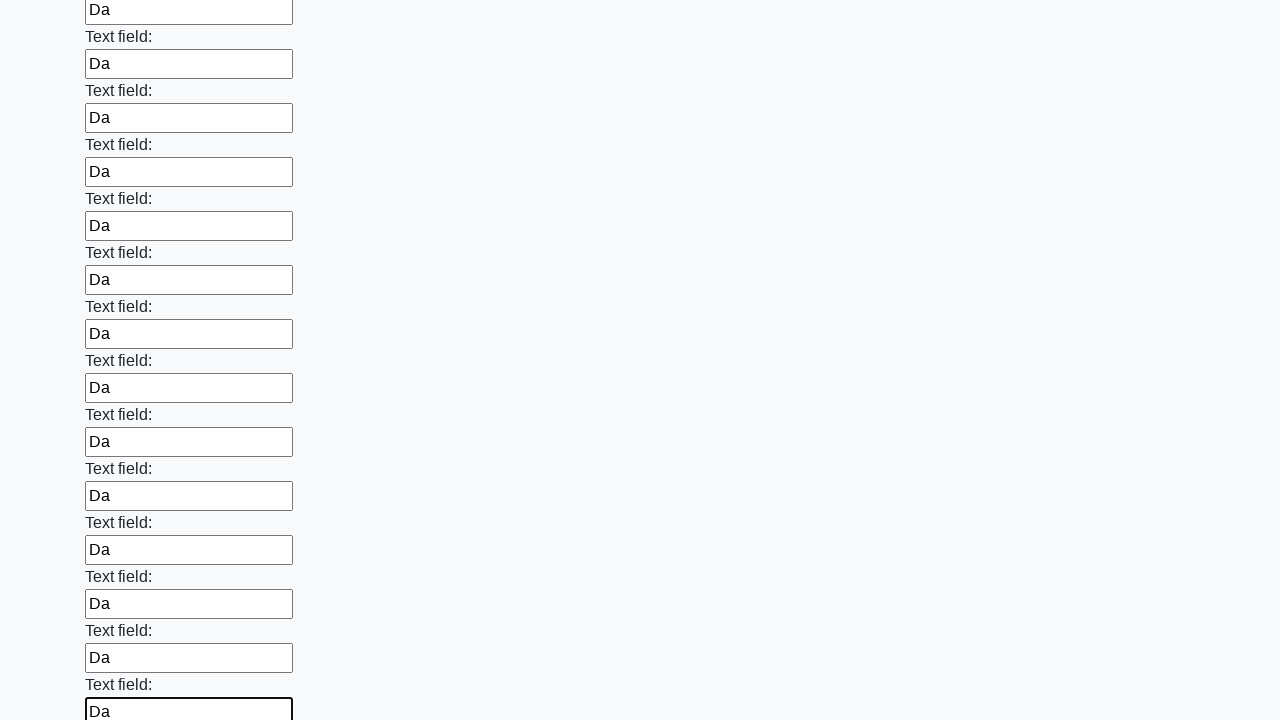

Filled text input field 59 of 100 with 'Da' on input[type='text'] >> nth=58
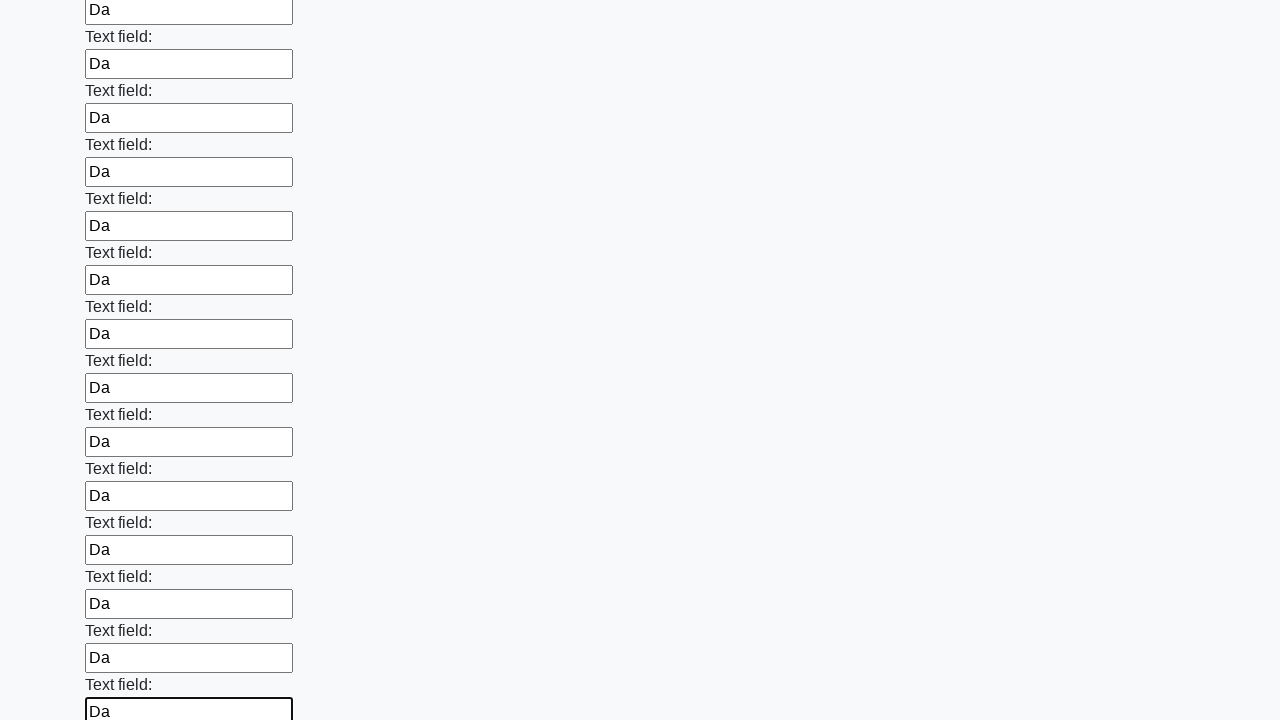

Filled text input field 60 of 100 with 'Da' on input[type='text'] >> nth=59
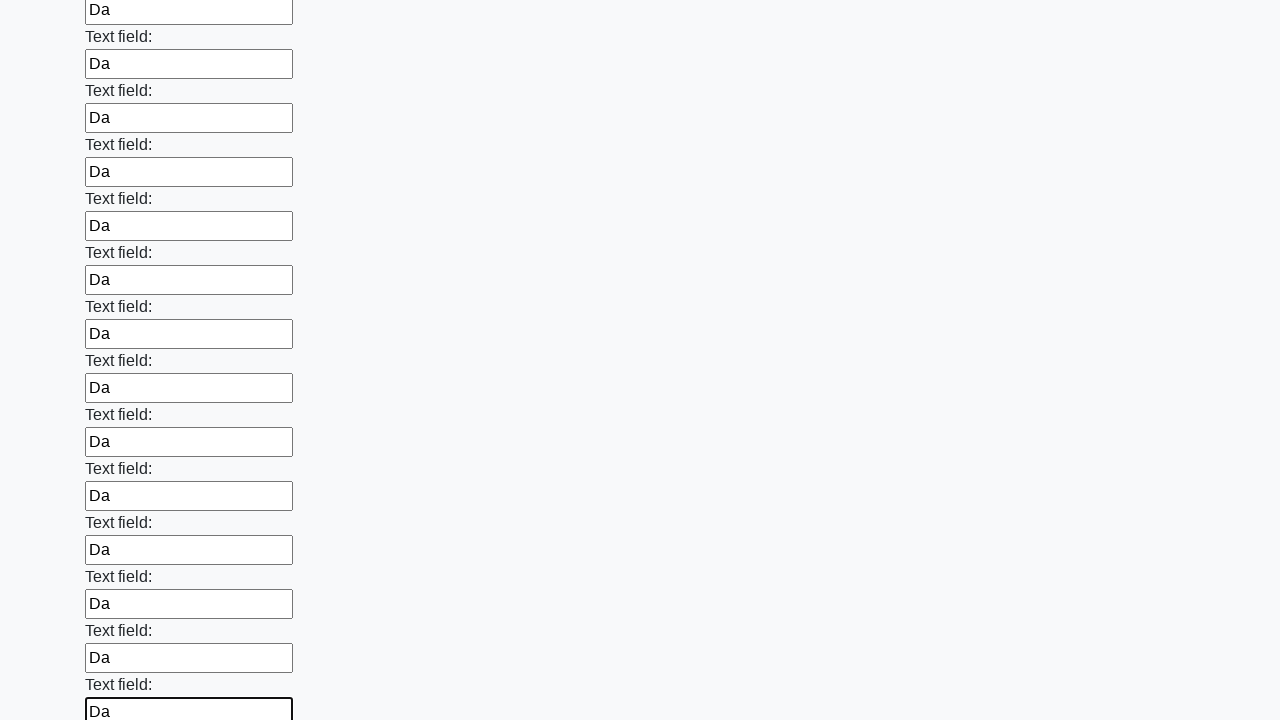

Filled text input field 61 of 100 with 'Da' on input[type='text'] >> nth=60
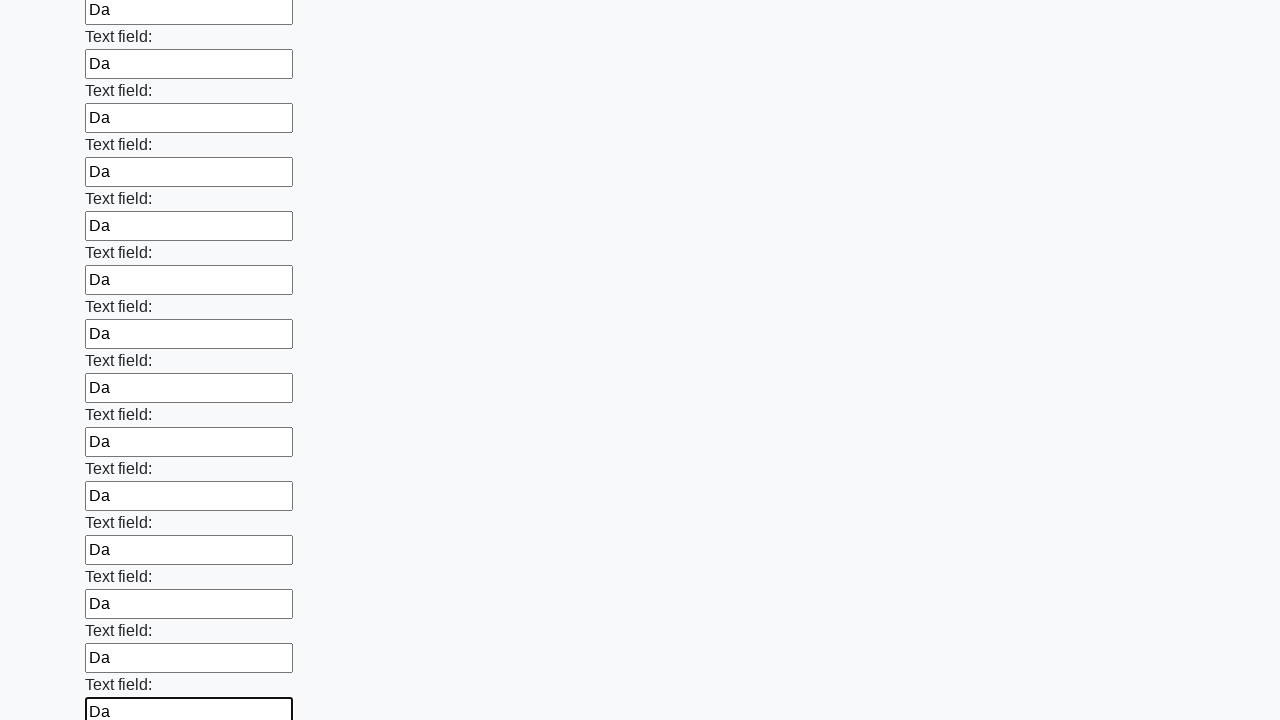

Filled text input field 62 of 100 with 'Da' on input[type='text'] >> nth=61
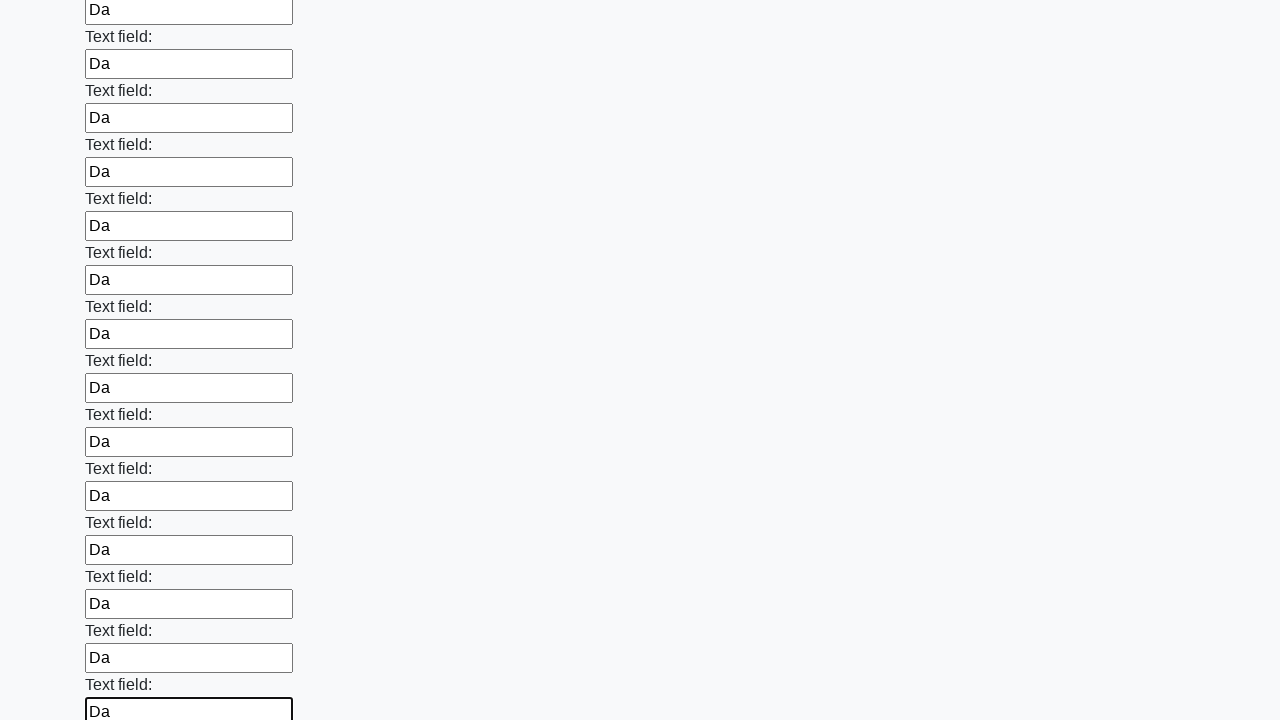

Filled text input field 63 of 100 with 'Da' on input[type='text'] >> nth=62
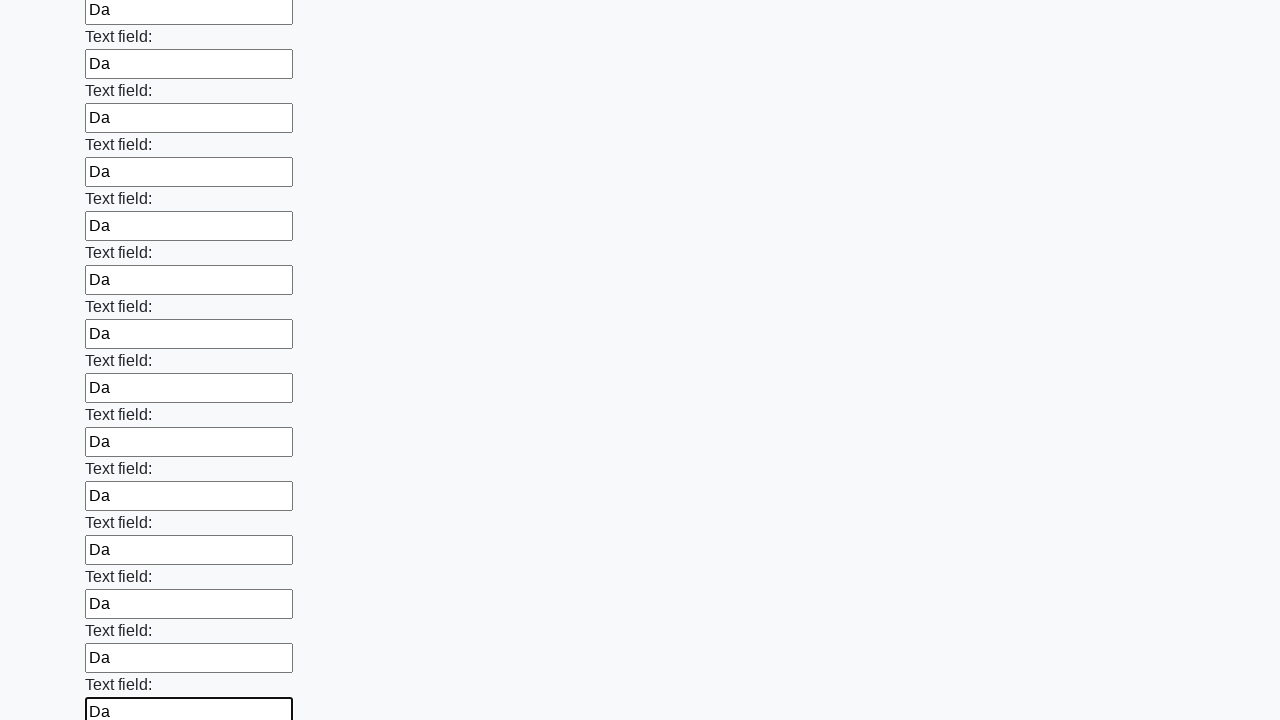

Filled text input field 64 of 100 with 'Da' on input[type='text'] >> nth=63
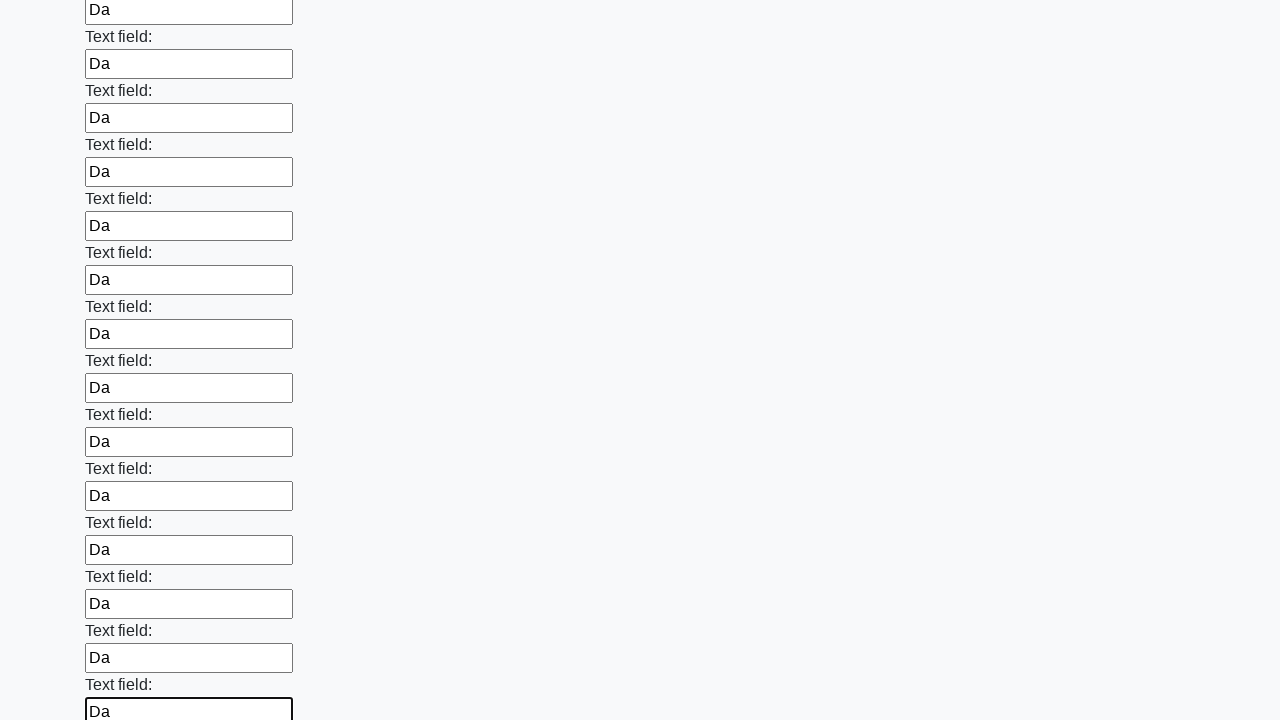

Filled text input field 65 of 100 with 'Da' on input[type='text'] >> nth=64
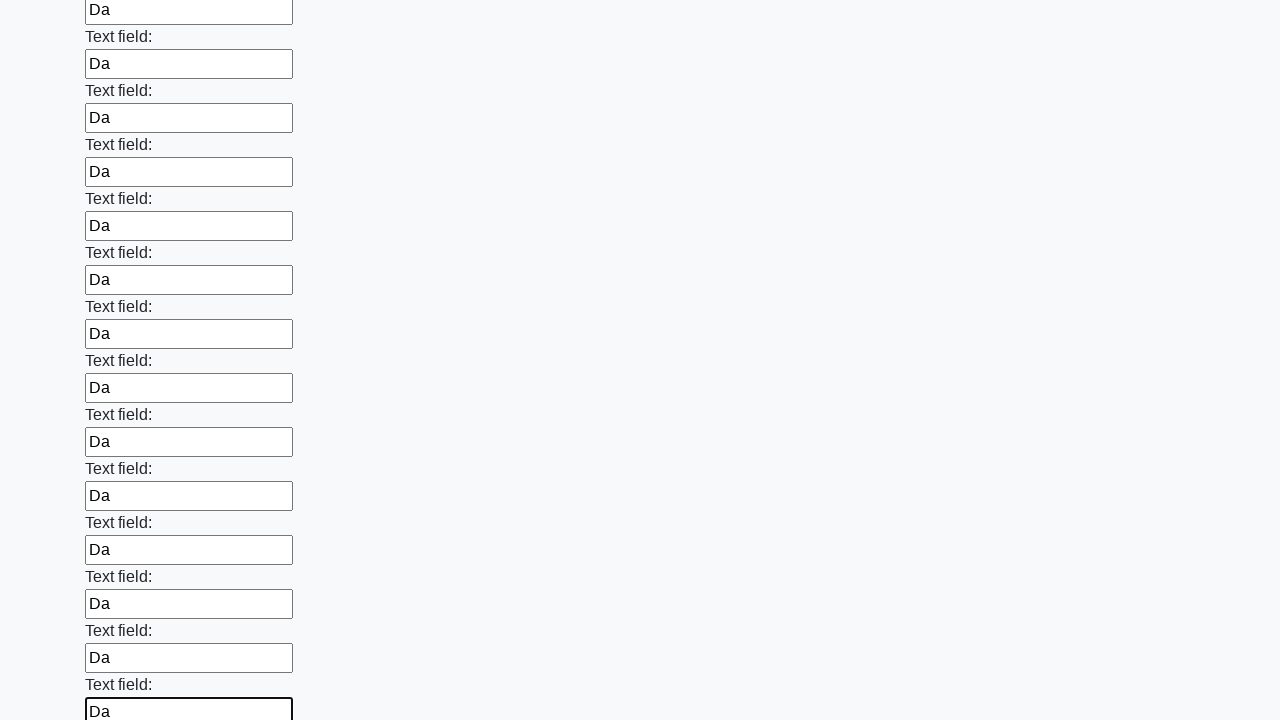

Filled text input field 66 of 100 with 'Da' on input[type='text'] >> nth=65
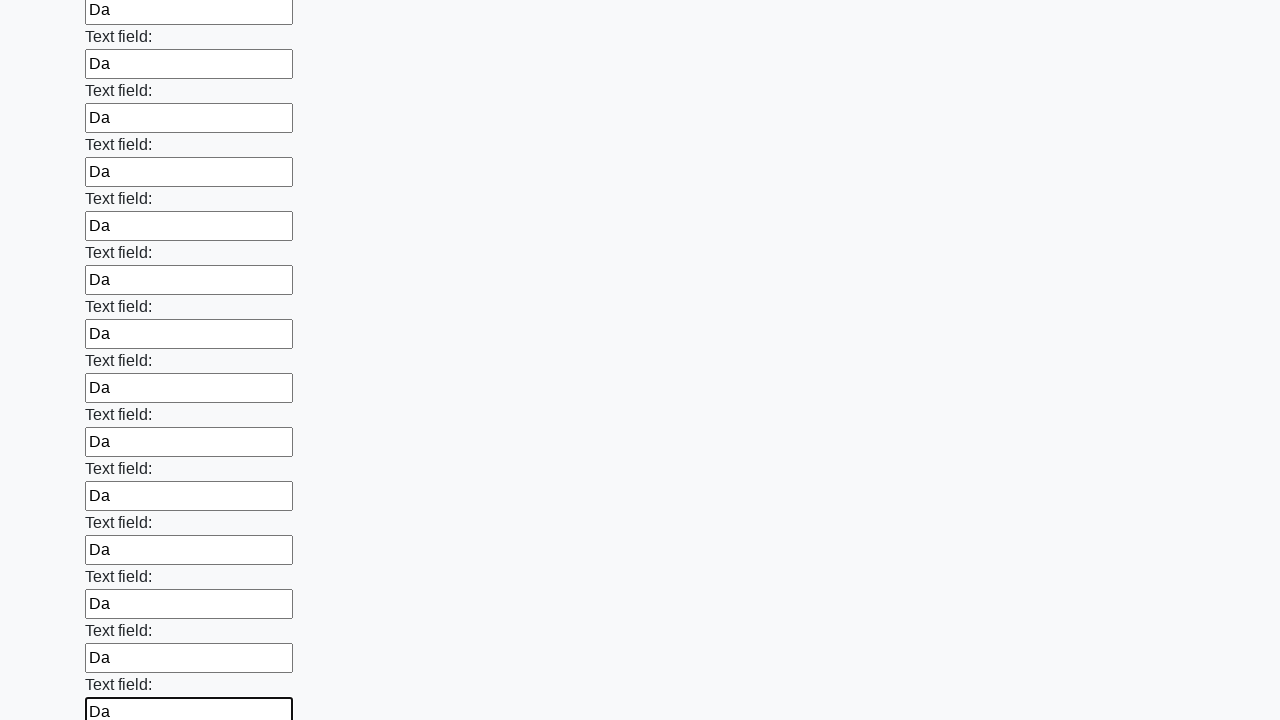

Filled text input field 67 of 100 with 'Da' on input[type='text'] >> nth=66
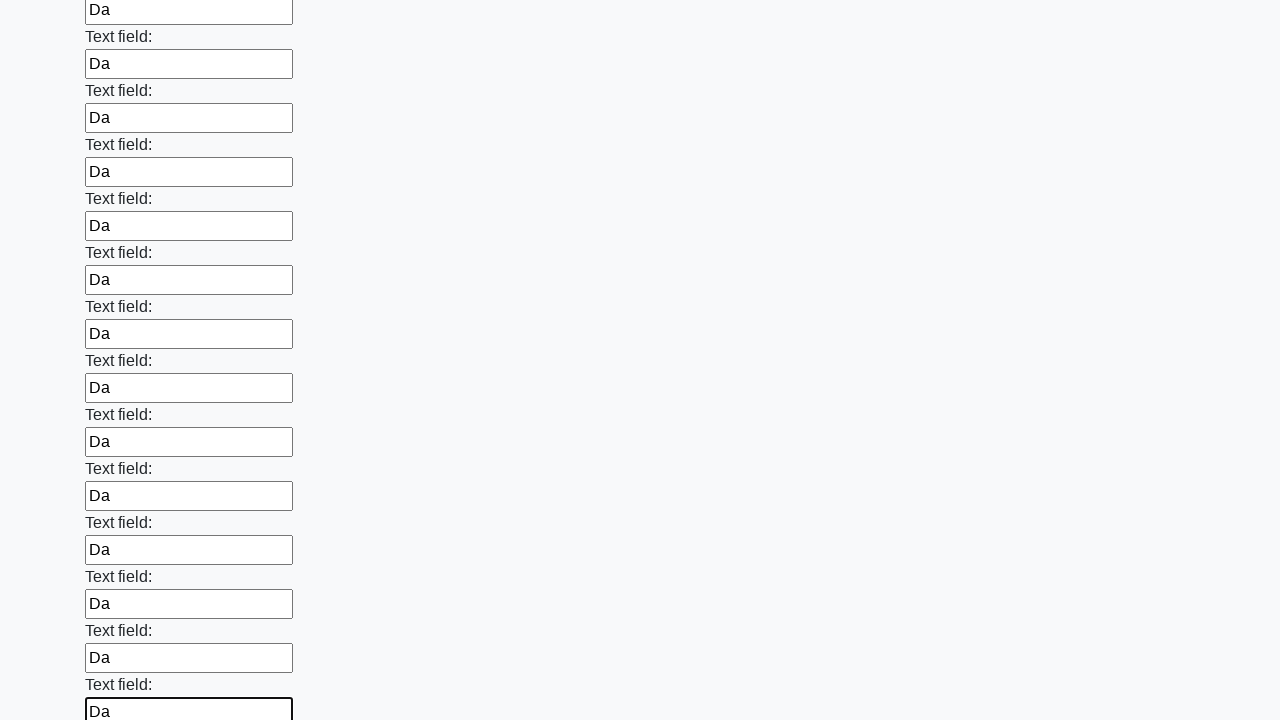

Filled text input field 68 of 100 with 'Da' on input[type='text'] >> nth=67
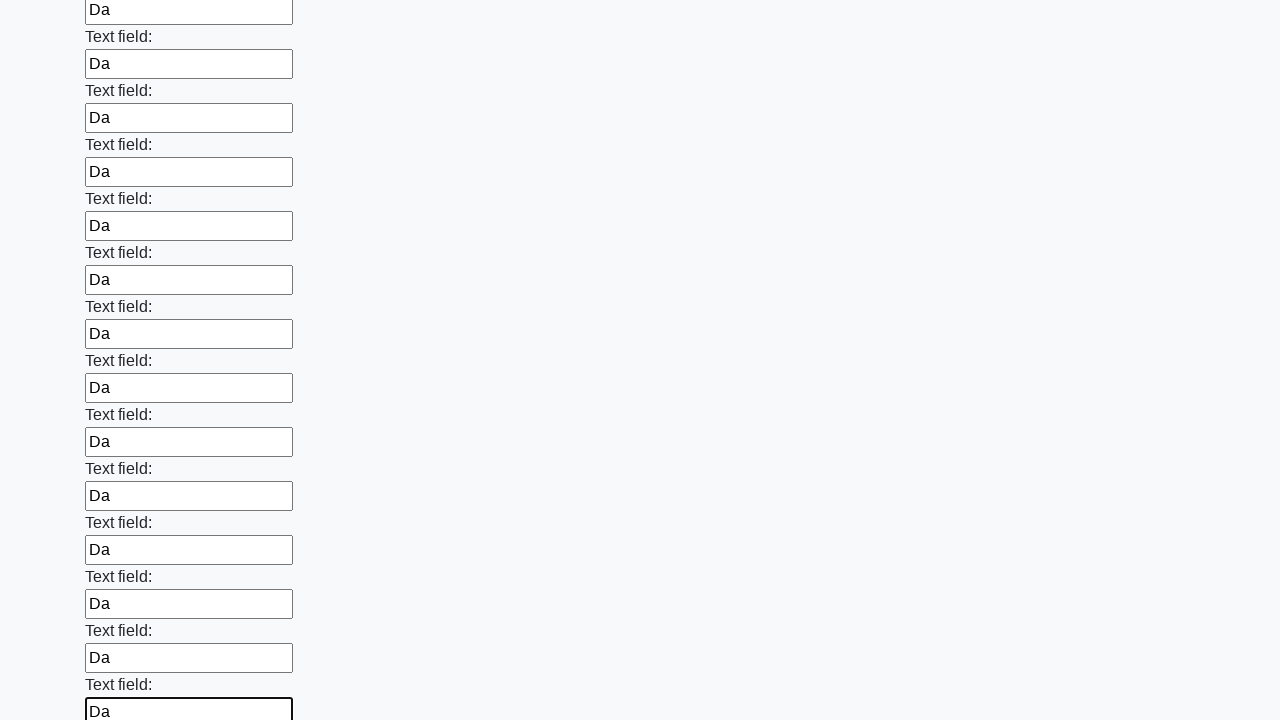

Filled text input field 69 of 100 with 'Da' on input[type='text'] >> nth=68
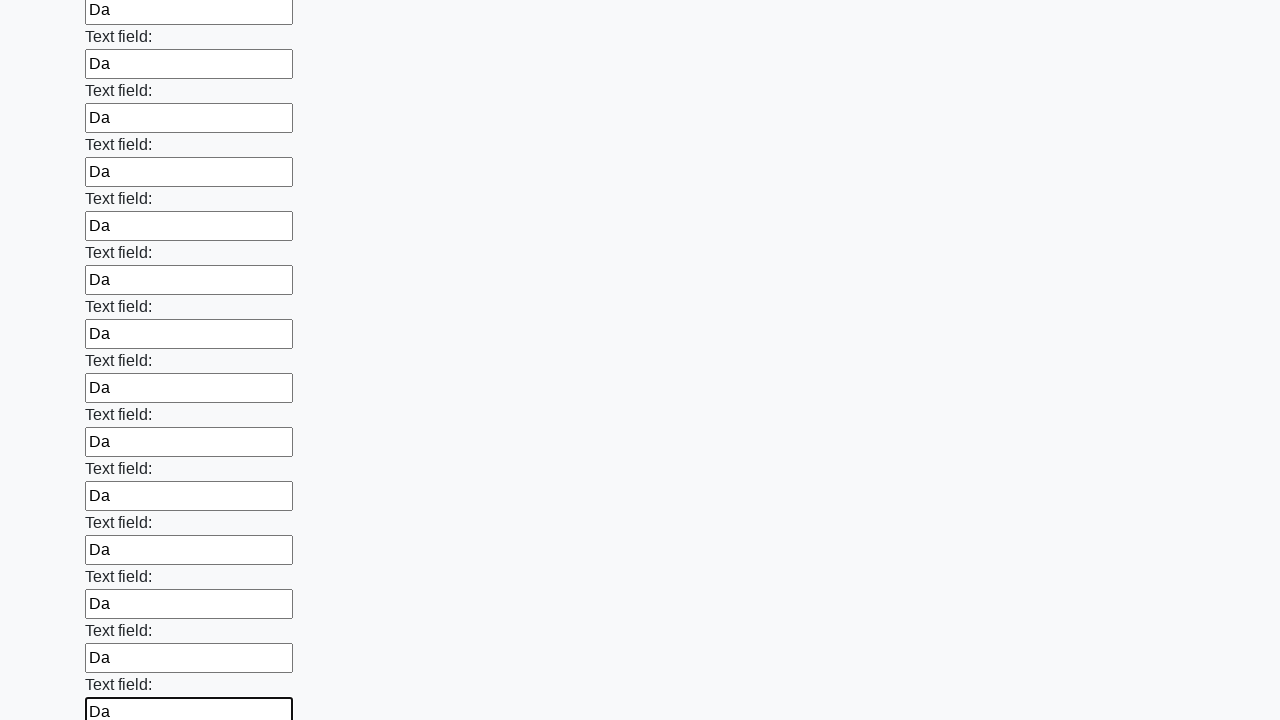

Filled text input field 70 of 100 with 'Da' on input[type='text'] >> nth=69
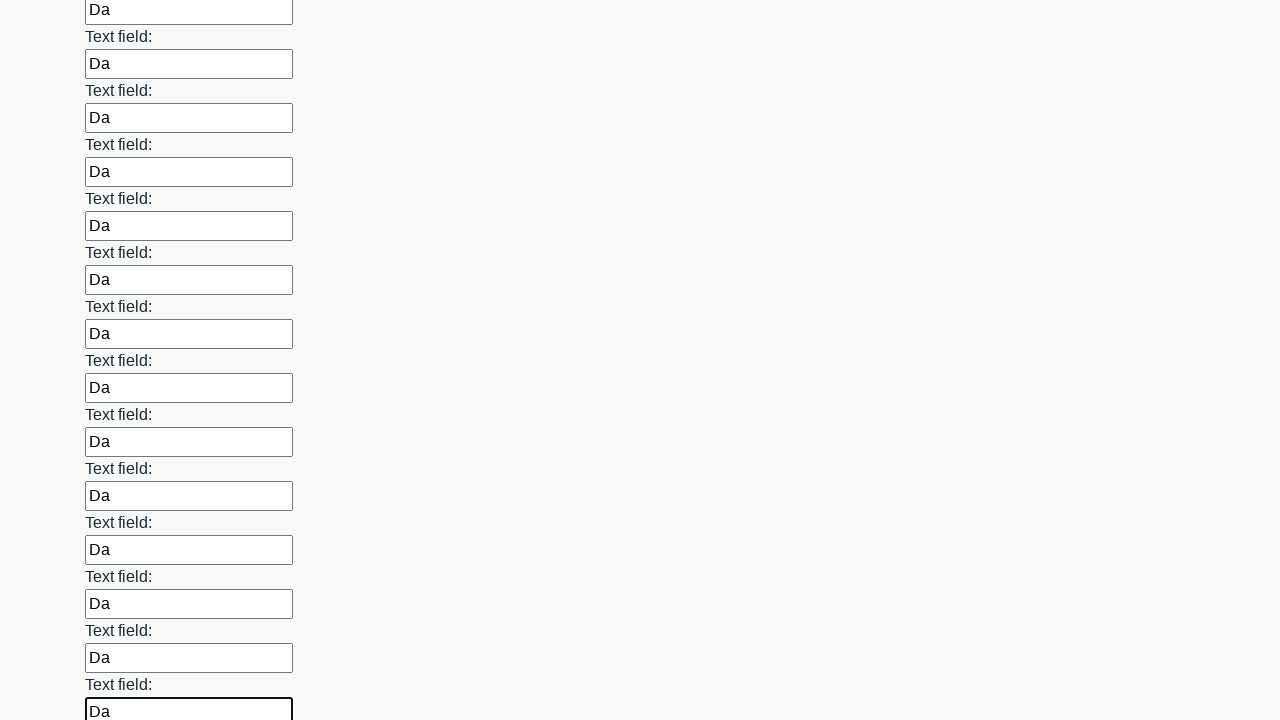

Filled text input field 71 of 100 with 'Da' on input[type='text'] >> nth=70
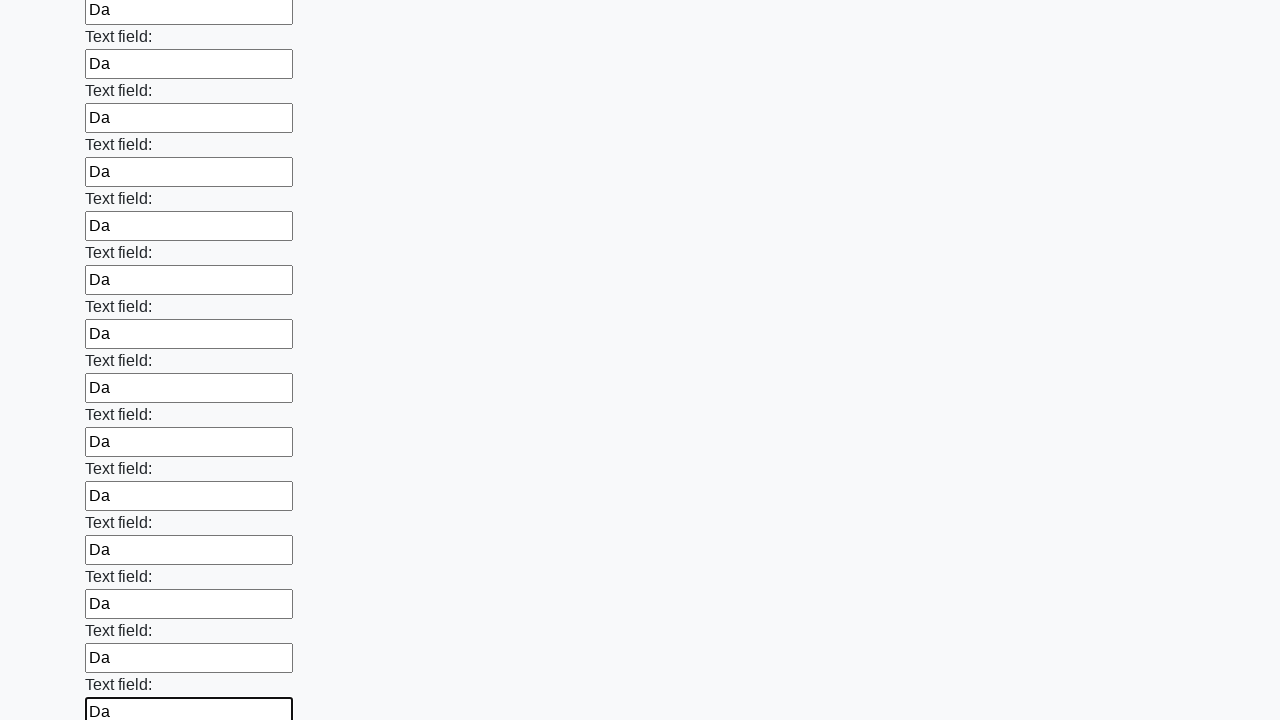

Filled text input field 72 of 100 with 'Da' on input[type='text'] >> nth=71
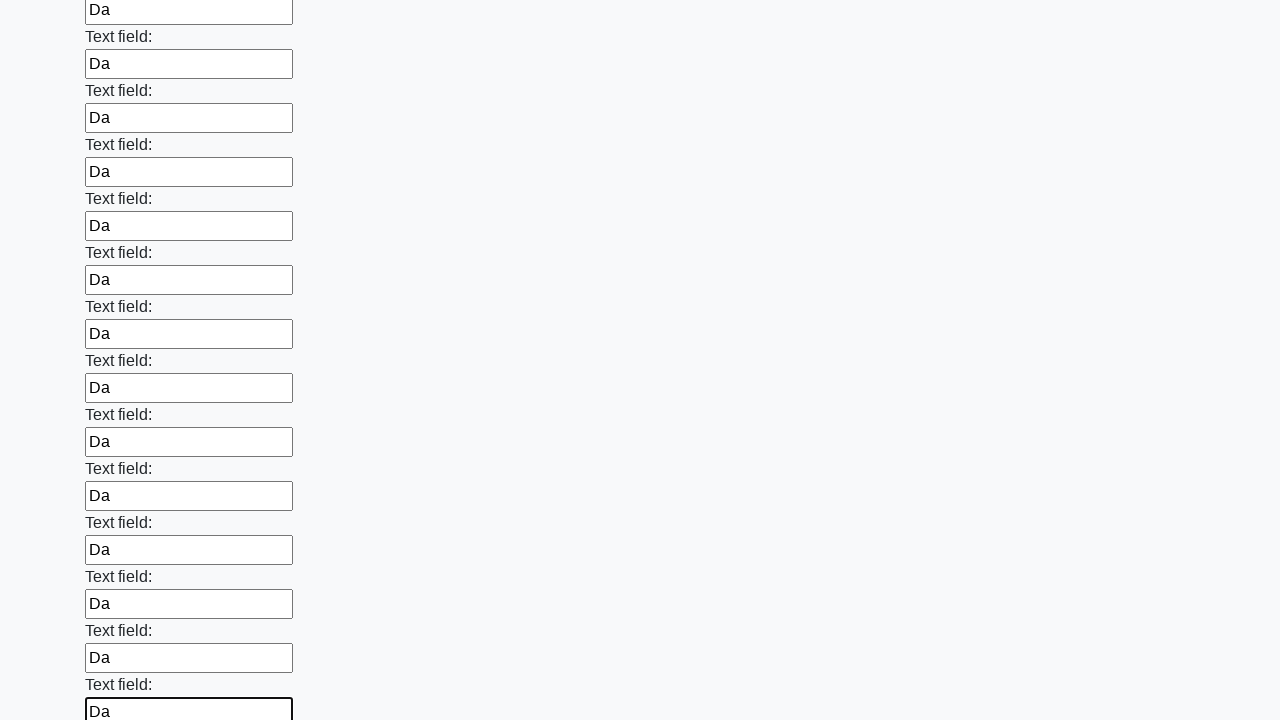

Filled text input field 73 of 100 with 'Da' on input[type='text'] >> nth=72
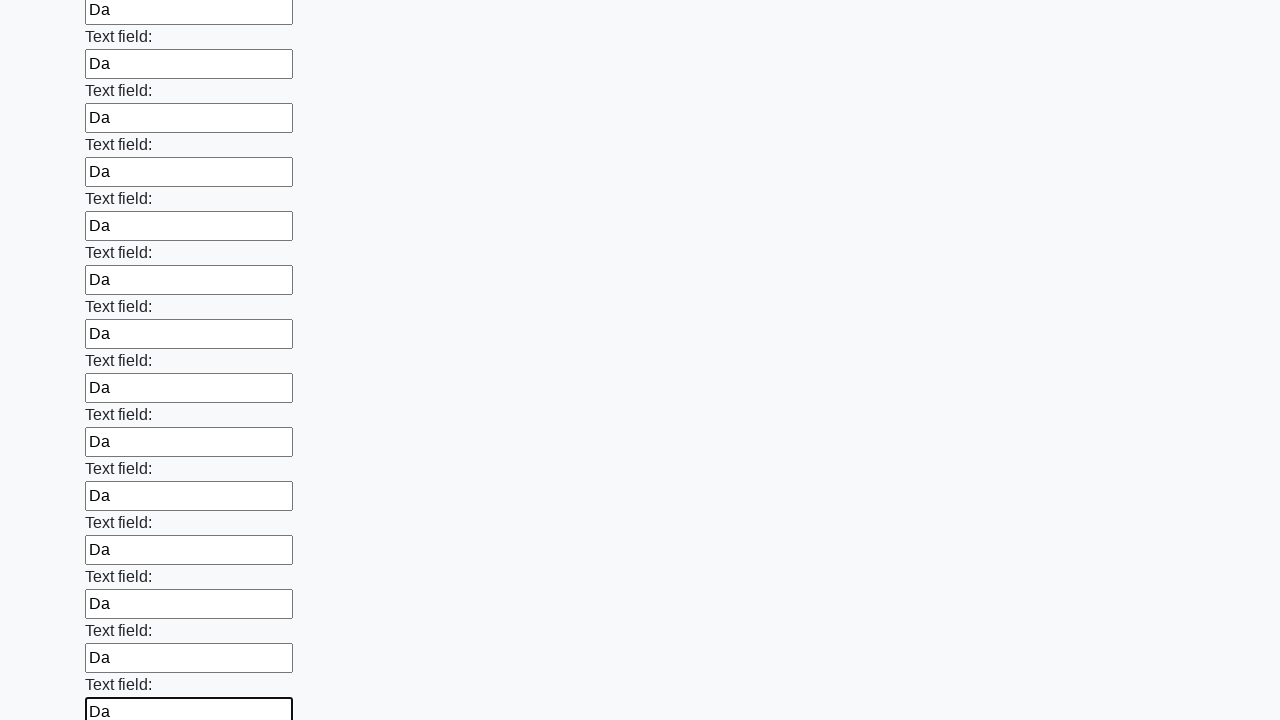

Filled text input field 74 of 100 with 'Da' on input[type='text'] >> nth=73
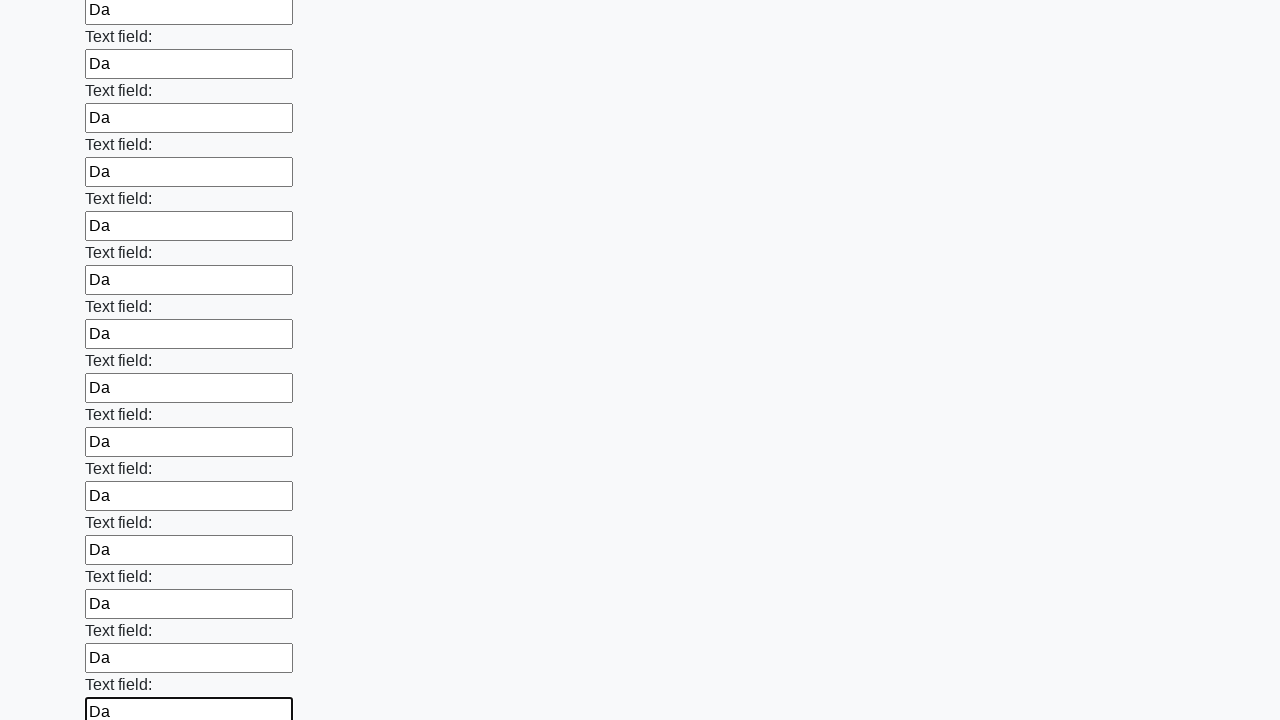

Filled text input field 75 of 100 with 'Da' on input[type='text'] >> nth=74
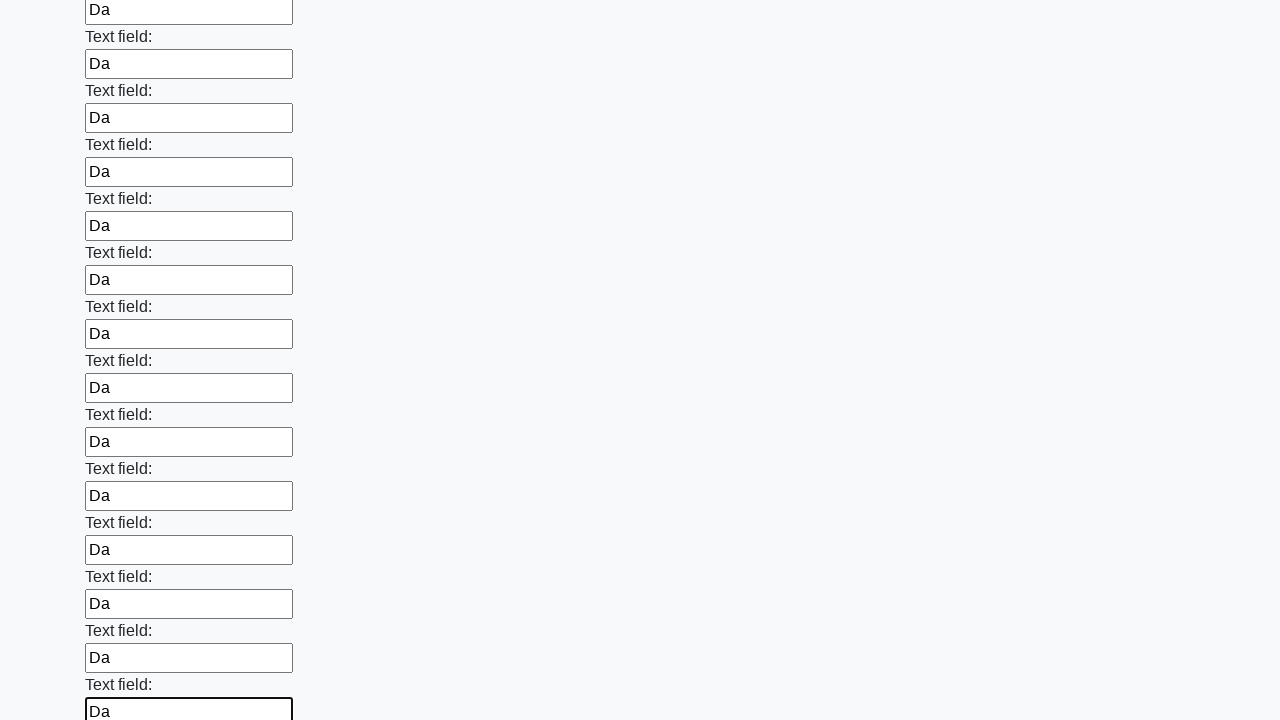

Filled text input field 76 of 100 with 'Da' on input[type='text'] >> nth=75
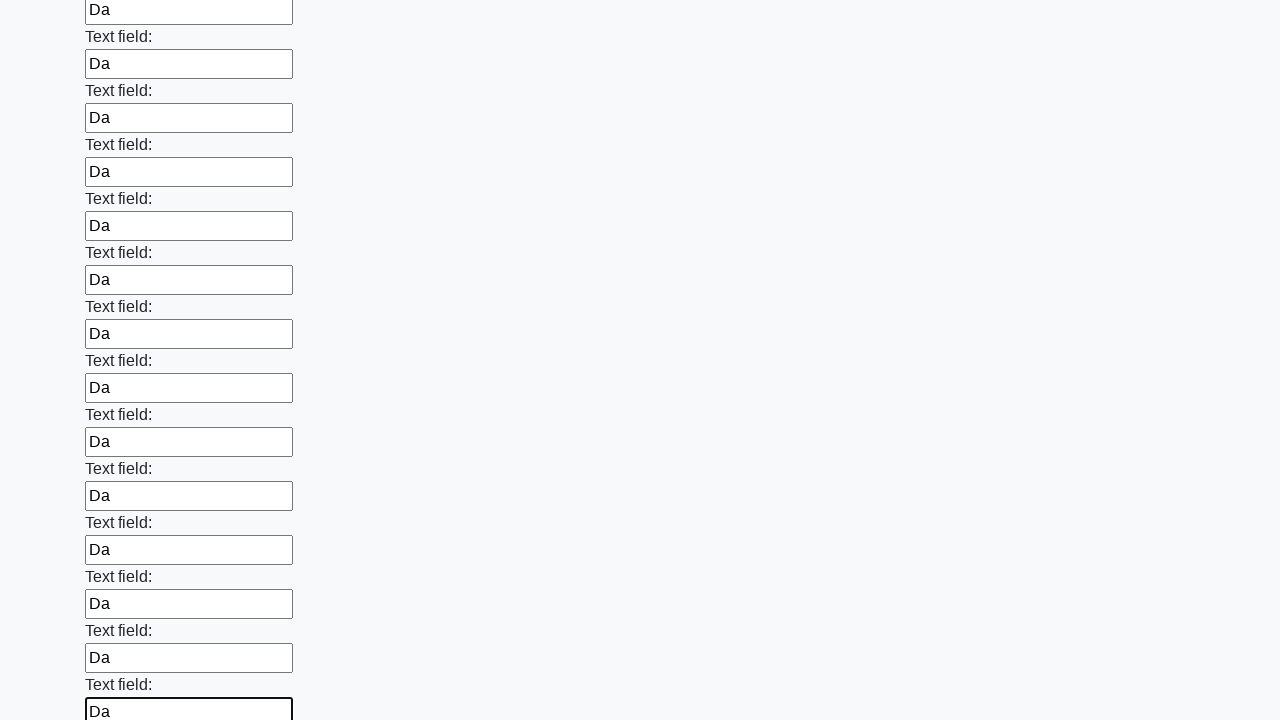

Filled text input field 77 of 100 with 'Da' on input[type='text'] >> nth=76
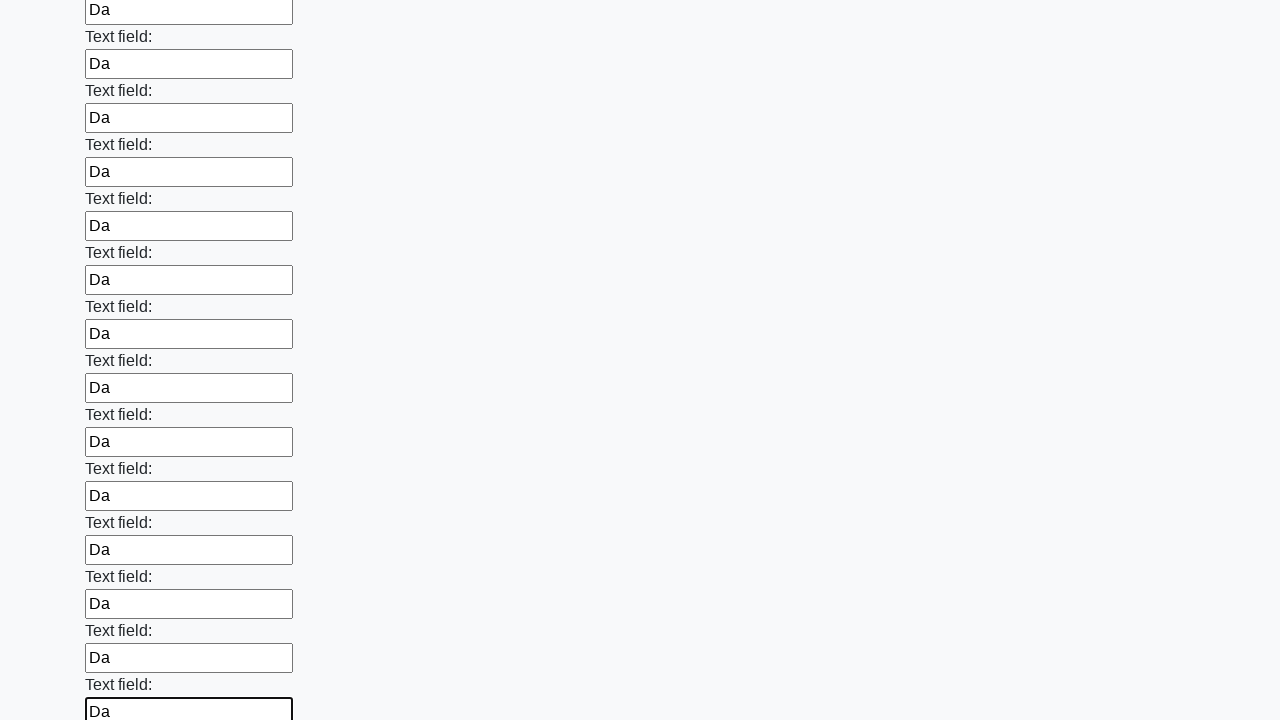

Filled text input field 78 of 100 with 'Da' on input[type='text'] >> nth=77
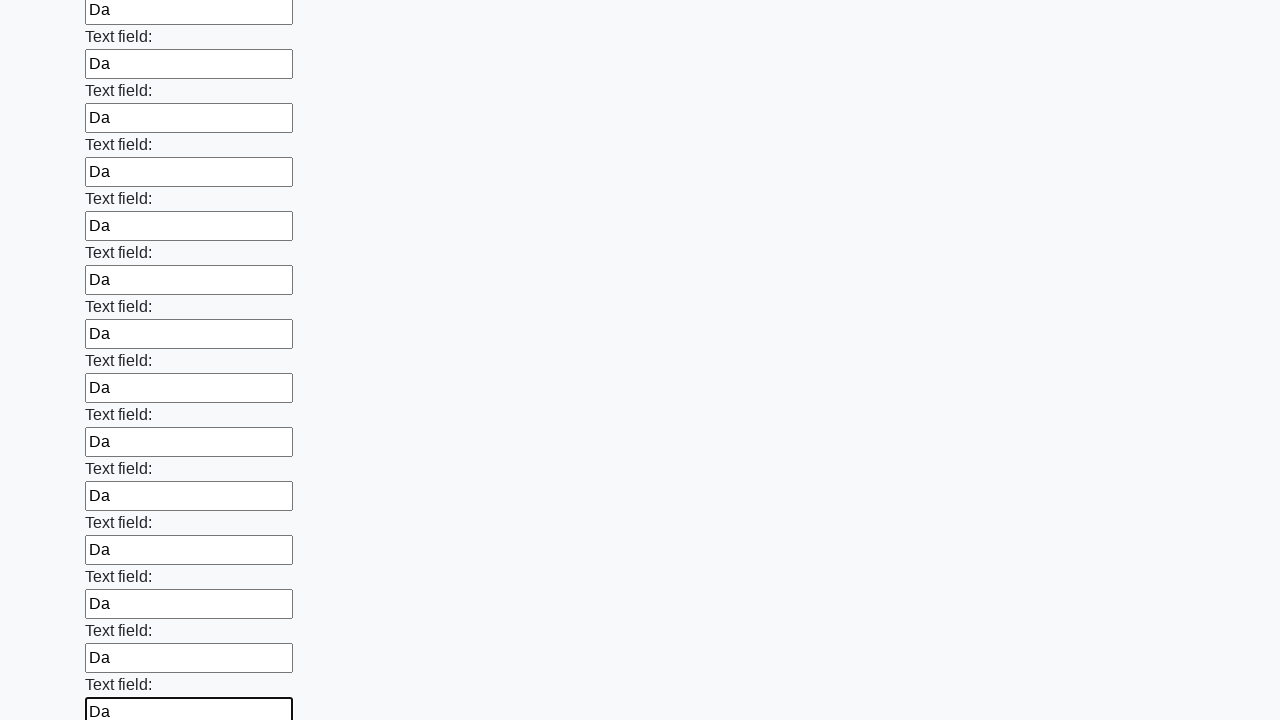

Filled text input field 79 of 100 with 'Da' on input[type='text'] >> nth=78
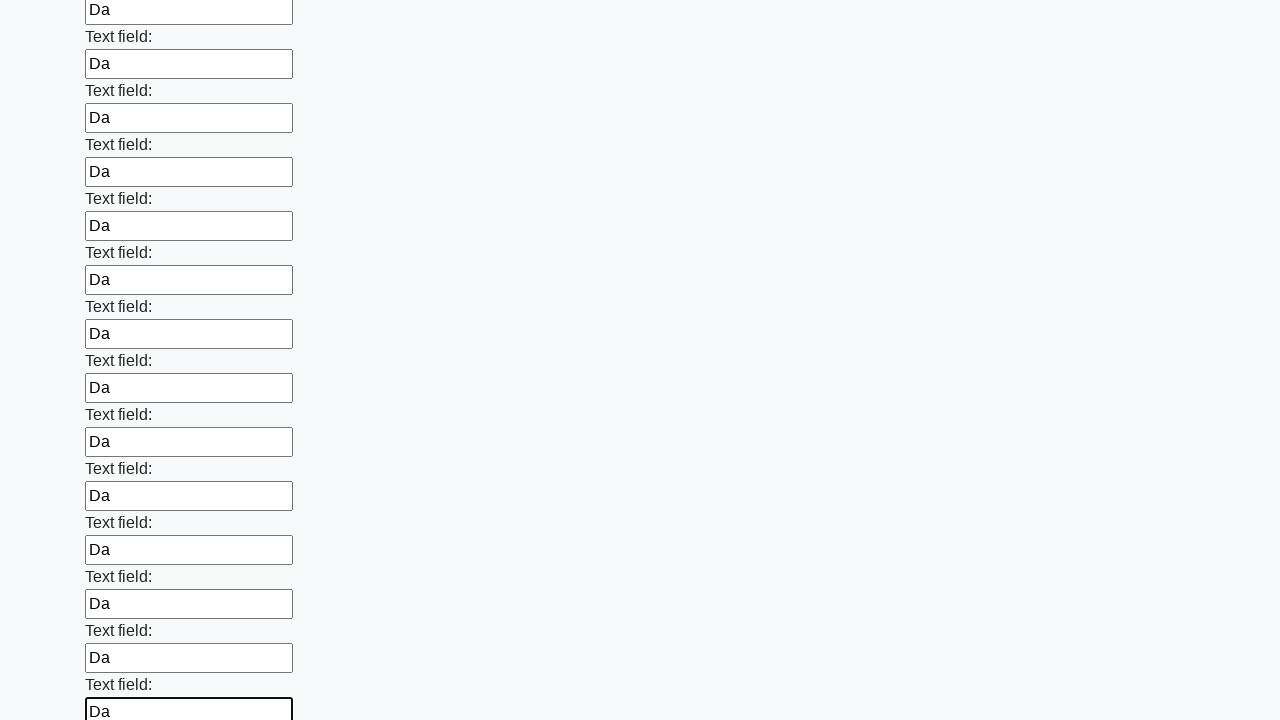

Filled text input field 80 of 100 with 'Da' on input[type='text'] >> nth=79
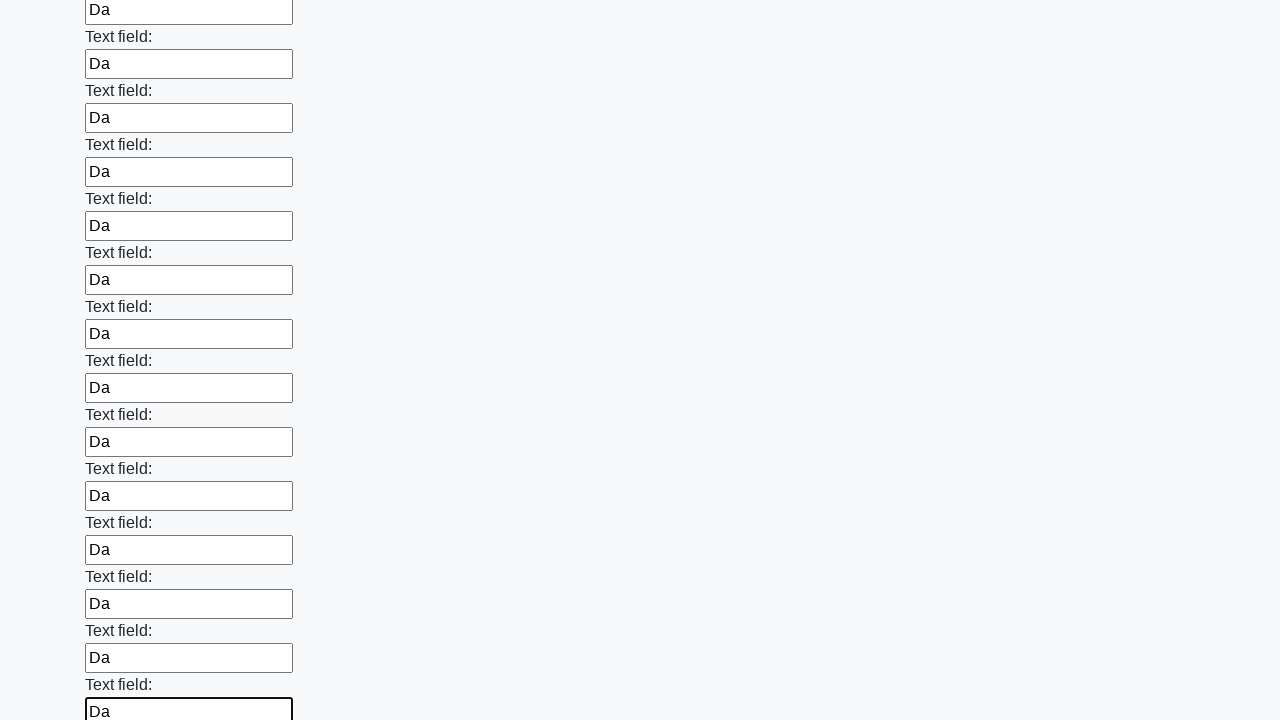

Filled text input field 81 of 100 with 'Da' on input[type='text'] >> nth=80
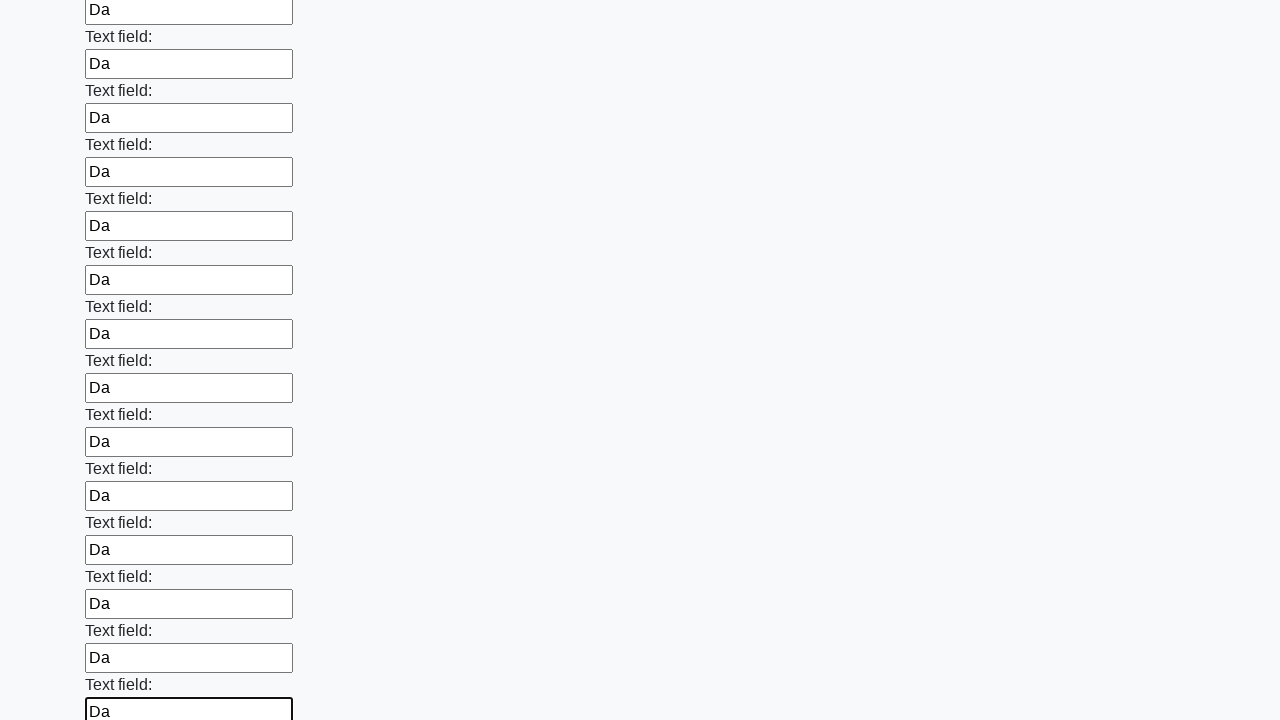

Filled text input field 82 of 100 with 'Da' on input[type='text'] >> nth=81
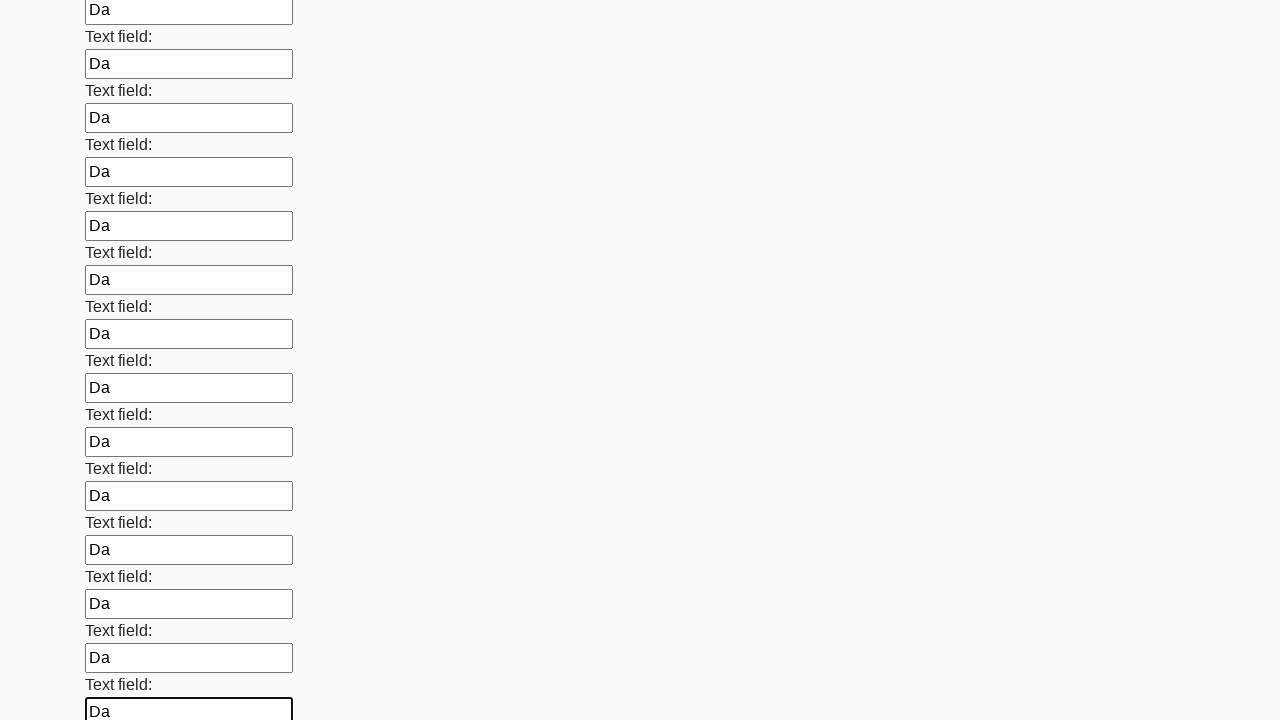

Filled text input field 83 of 100 with 'Da' on input[type='text'] >> nth=82
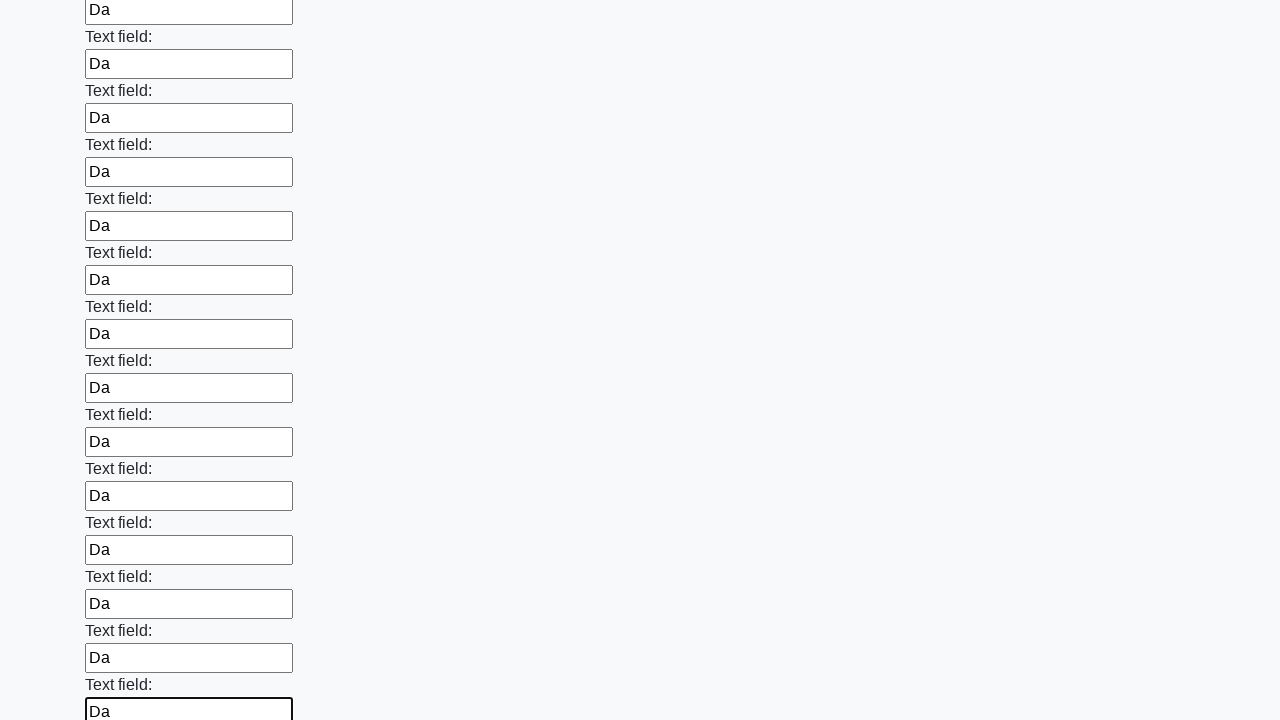

Filled text input field 84 of 100 with 'Da' on input[type='text'] >> nth=83
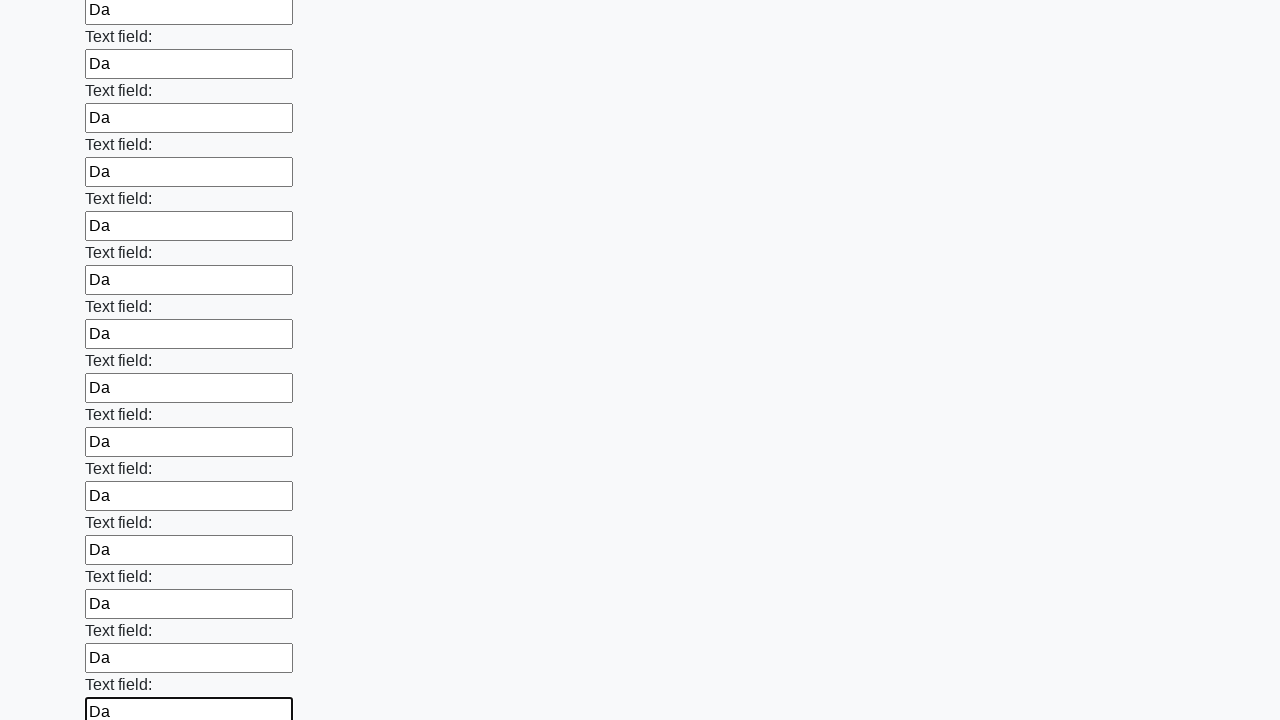

Filled text input field 85 of 100 with 'Da' on input[type='text'] >> nth=84
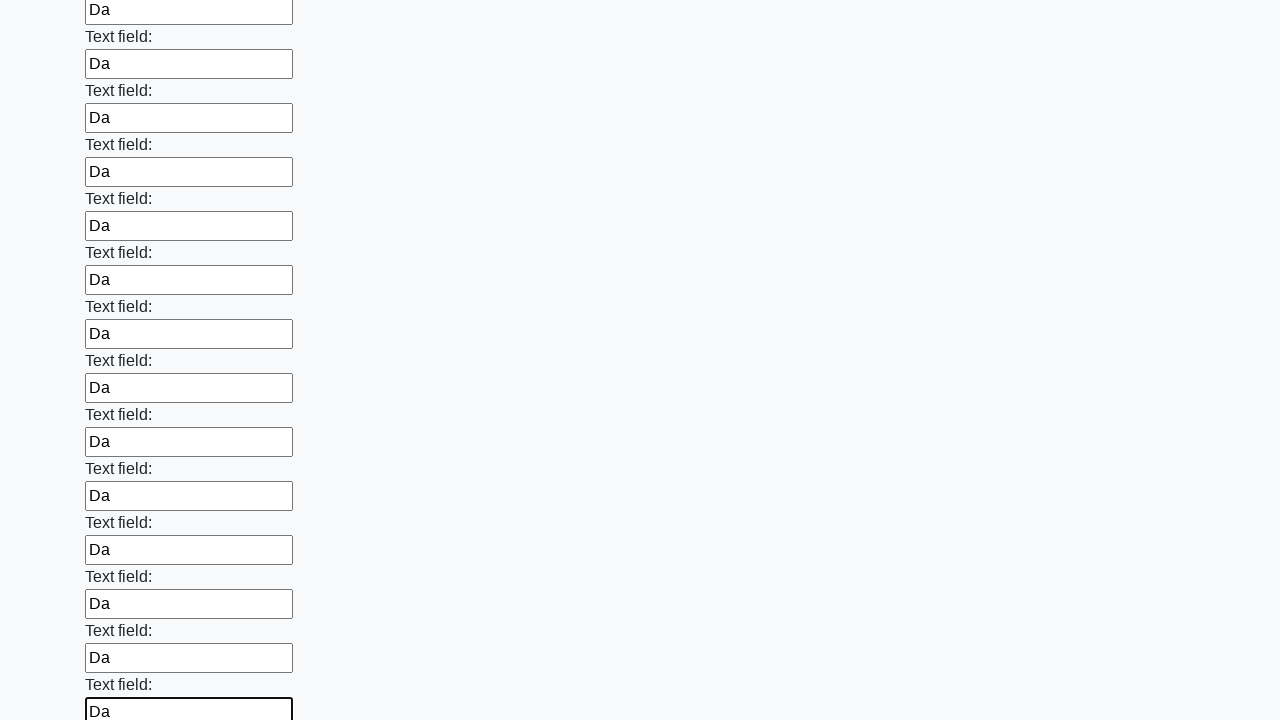

Filled text input field 86 of 100 with 'Da' on input[type='text'] >> nth=85
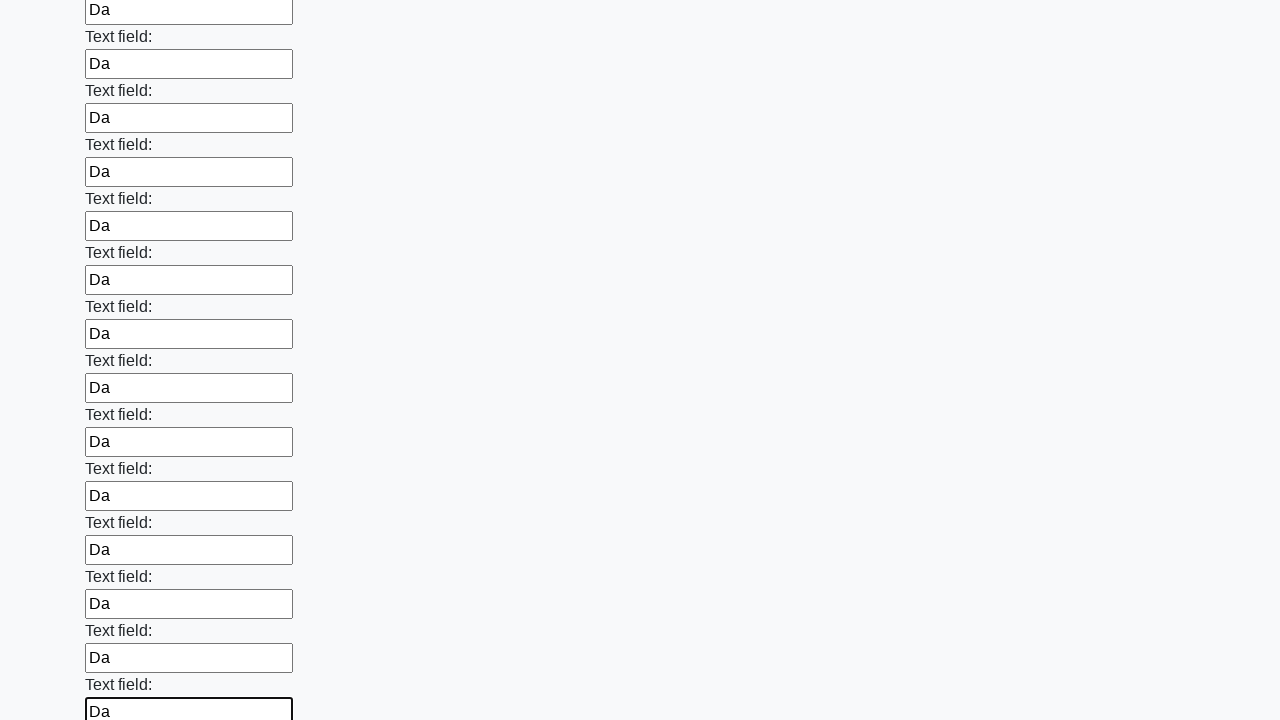

Filled text input field 87 of 100 with 'Da' on input[type='text'] >> nth=86
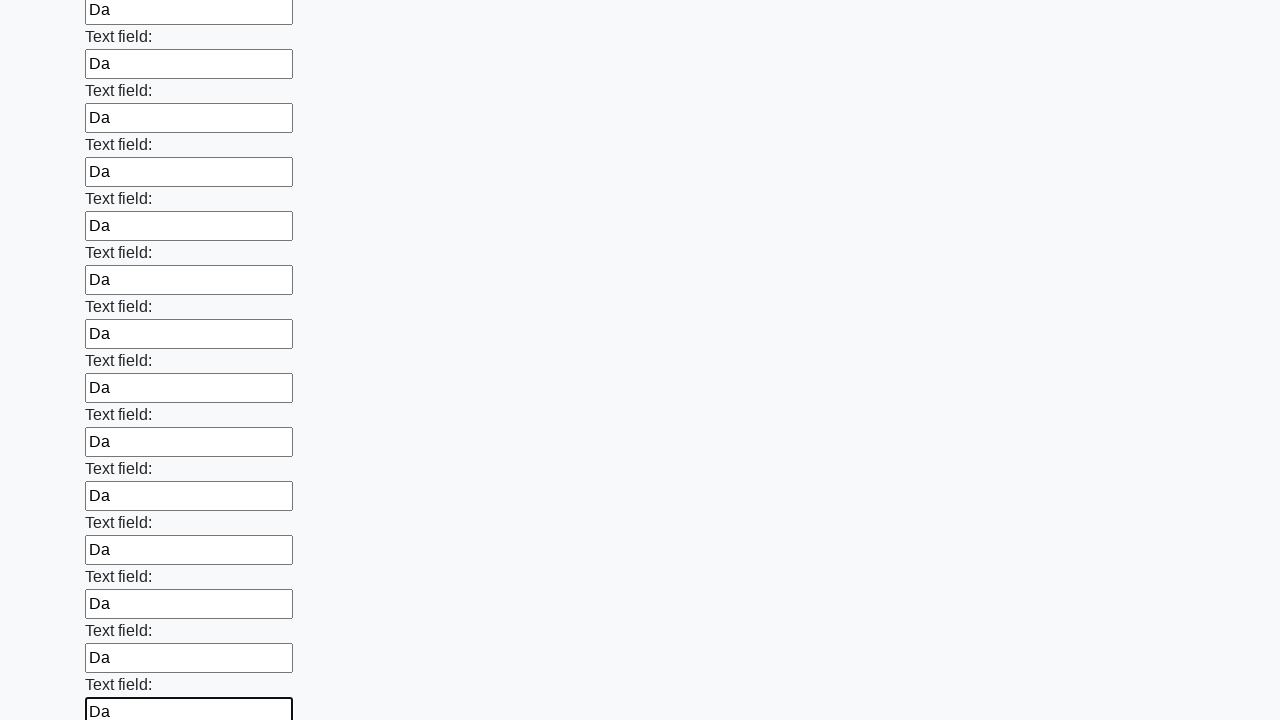

Filled text input field 88 of 100 with 'Da' on input[type='text'] >> nth=87
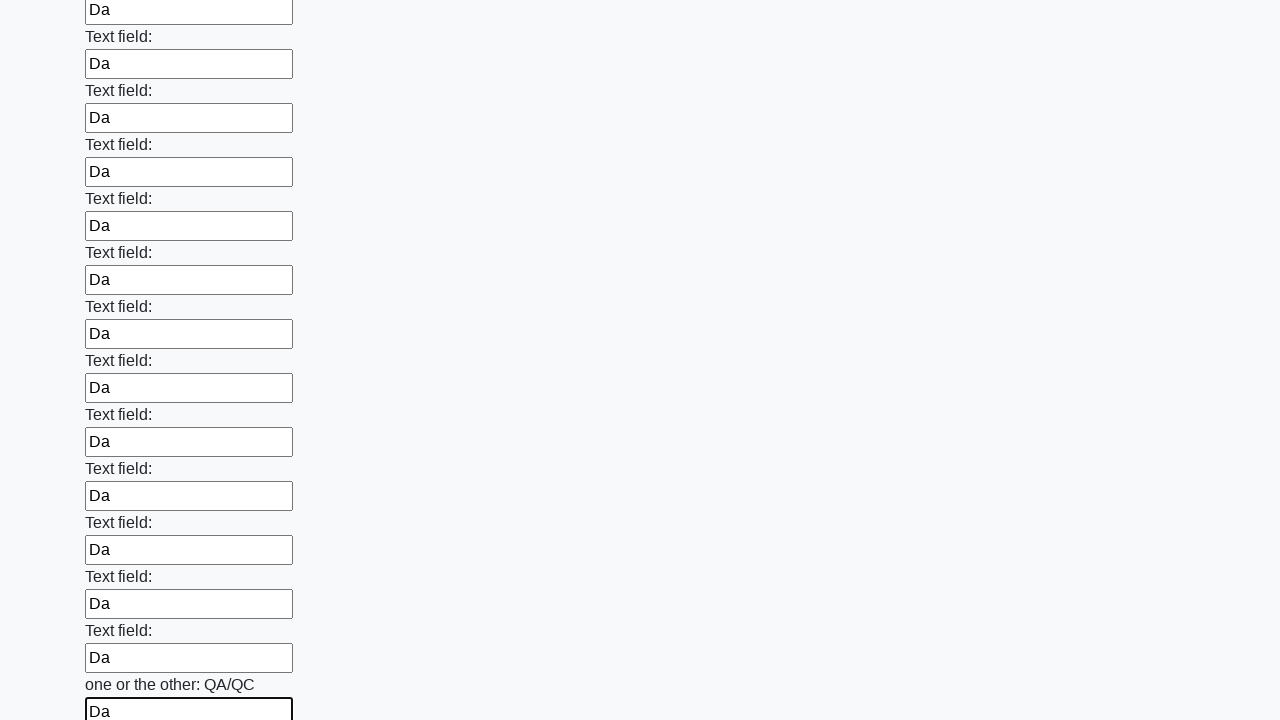

Filled text input field 89 of 100 with 'Da' on input[type='text'] >> nth=88
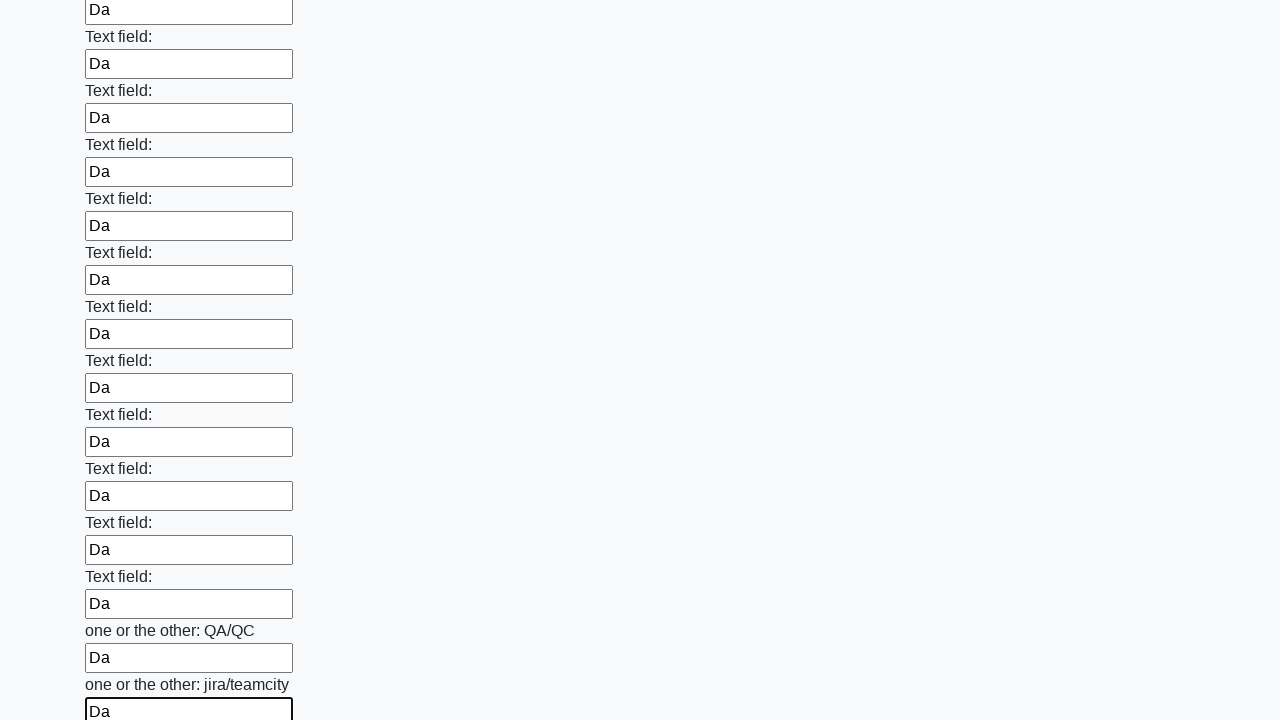

Filled text input field 90 of 100 with 'Da' on input[type='text'] >> nth=89
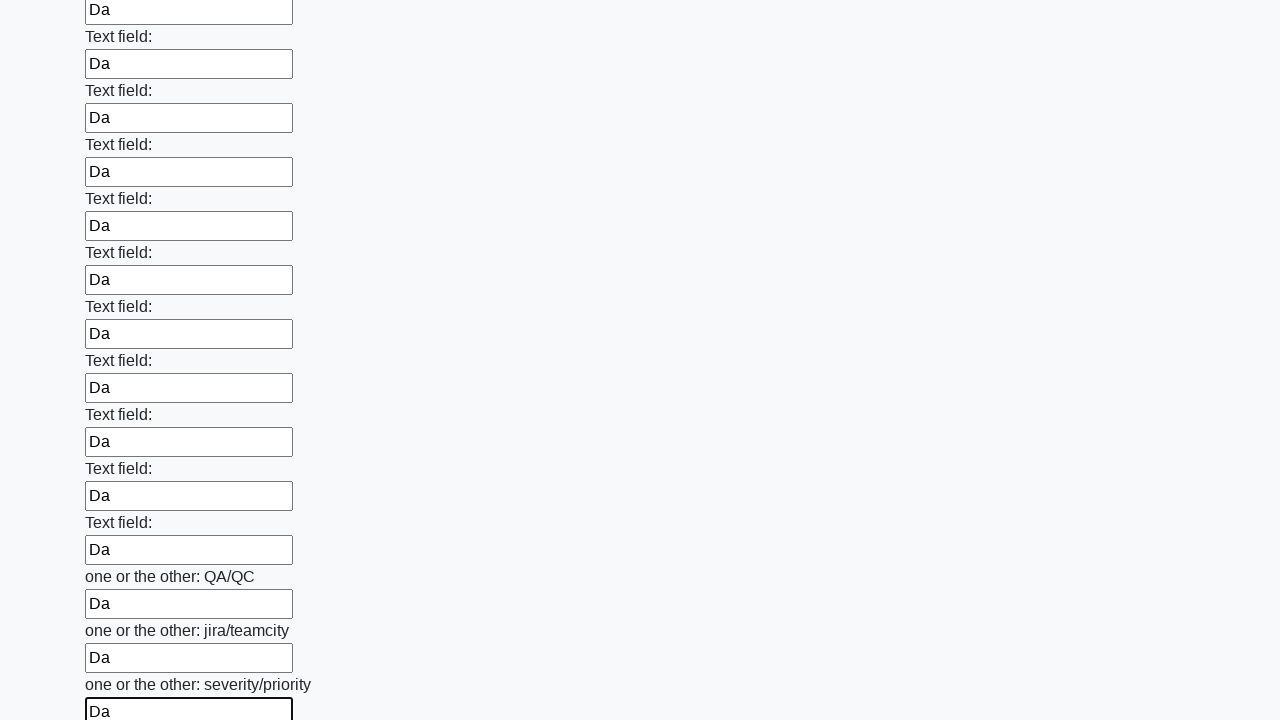

Filled text input field 91 of 100 with 'Da' on input[type='text'] >> nth=90
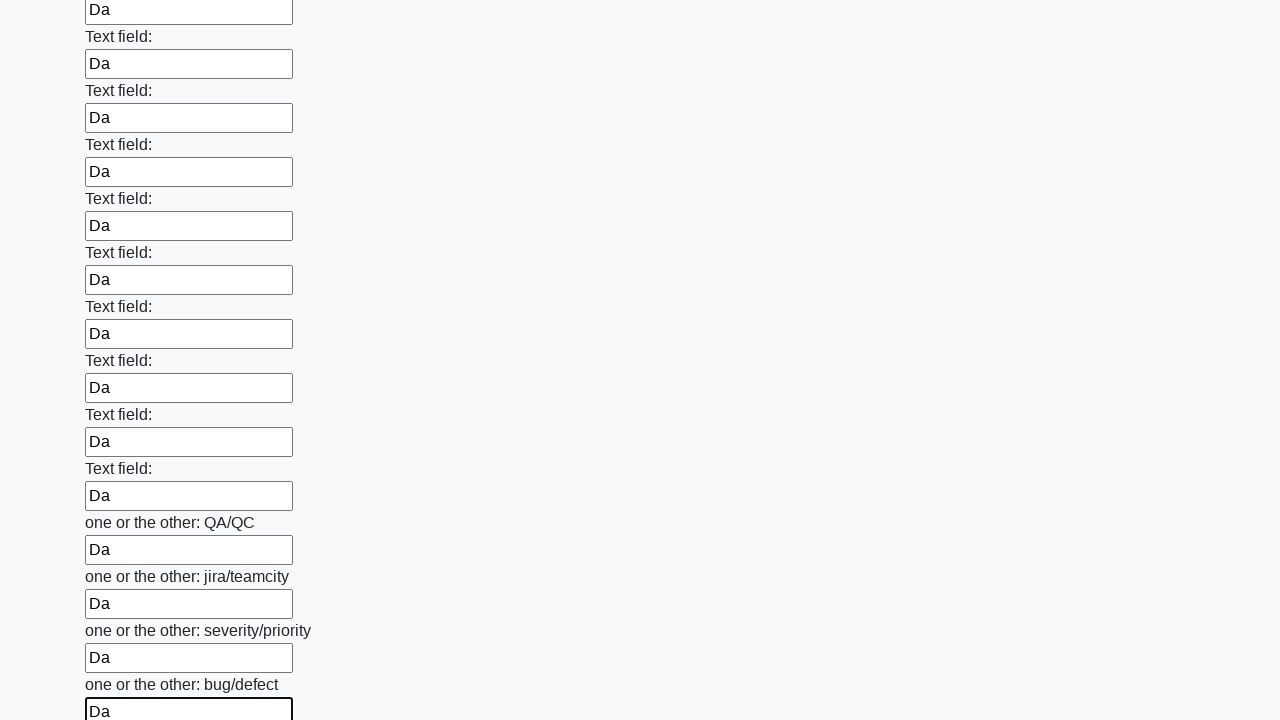

Filled text input field 92 of 100 with 'Da' on input[type='text'] >> nth=91
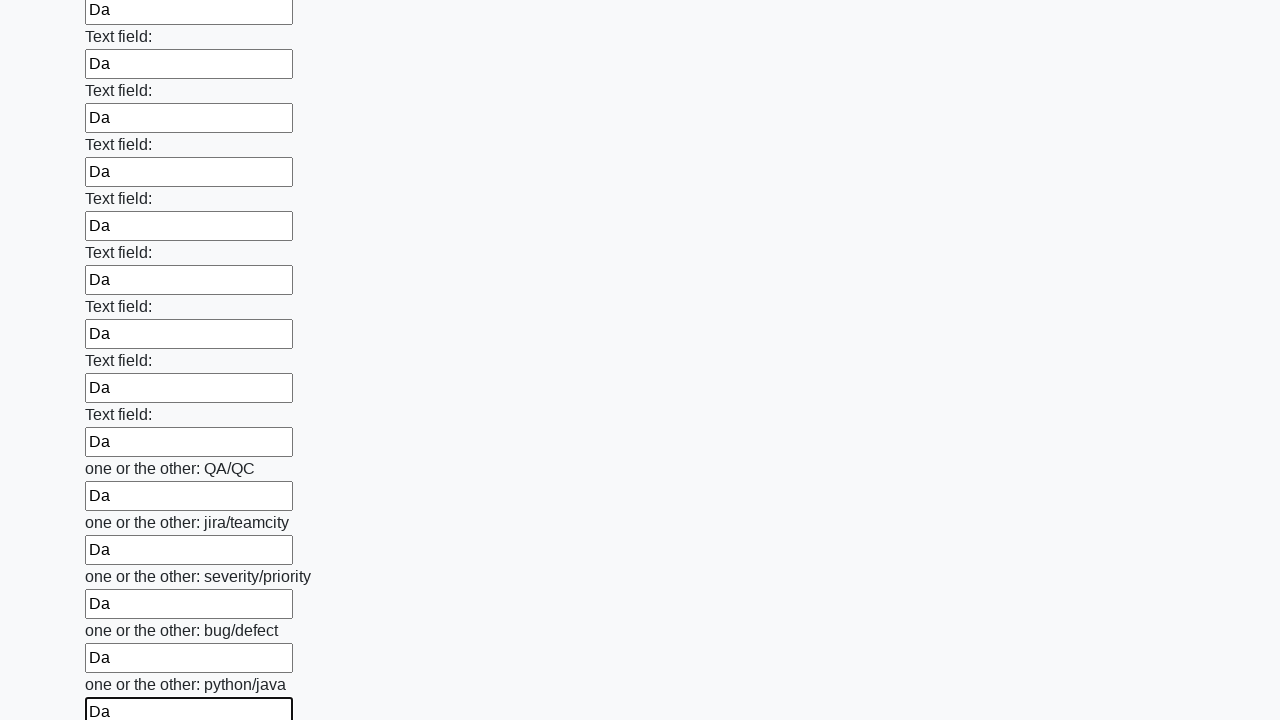

Filled text input field 93 of 100 with 'Da' on input[type='text'] >> nth=92
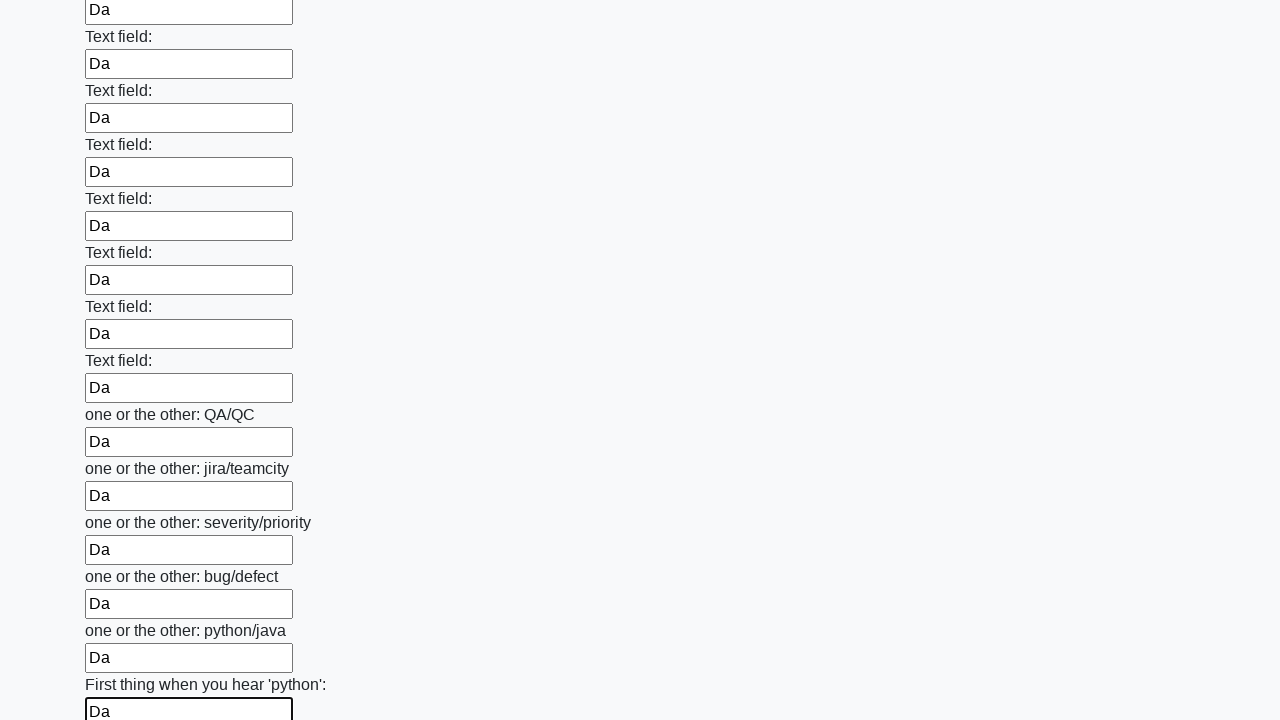

Filled text input field 94 of 100 with 'Da' on input[type='text'] >> nth=93
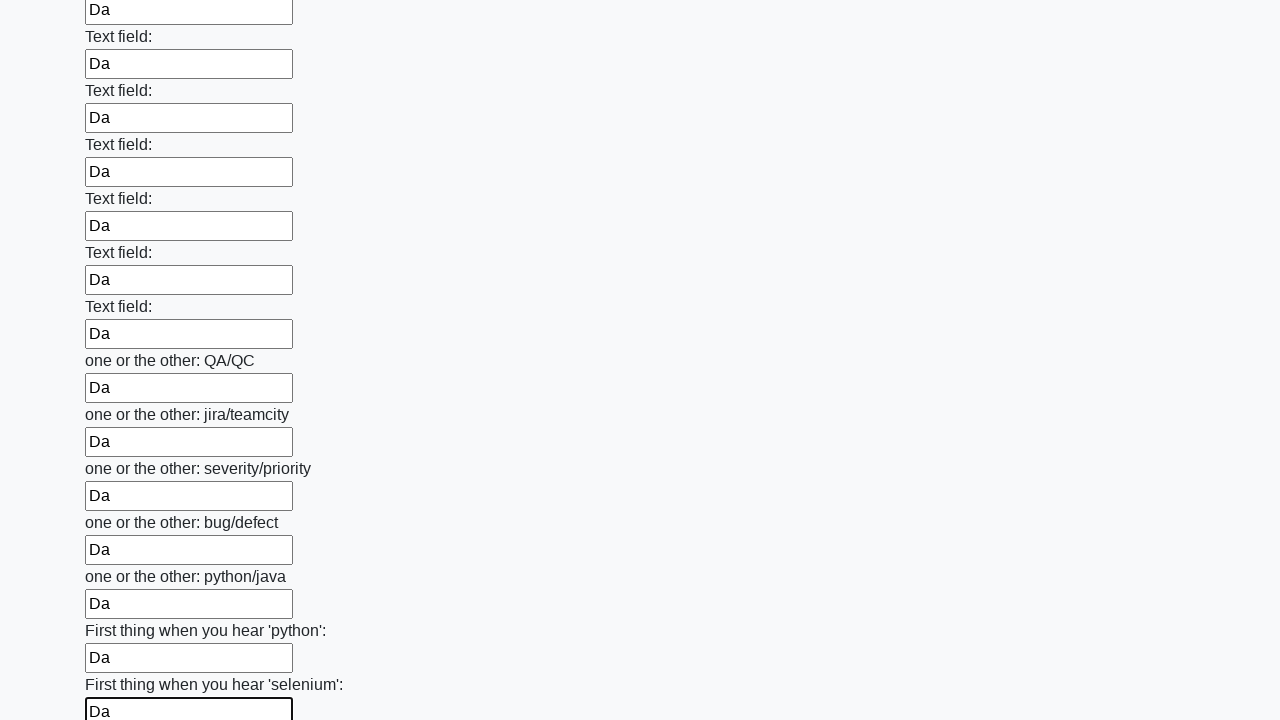

Filled text input field 95 of 100 with 'Da' on input[type='text'] >> nth=94
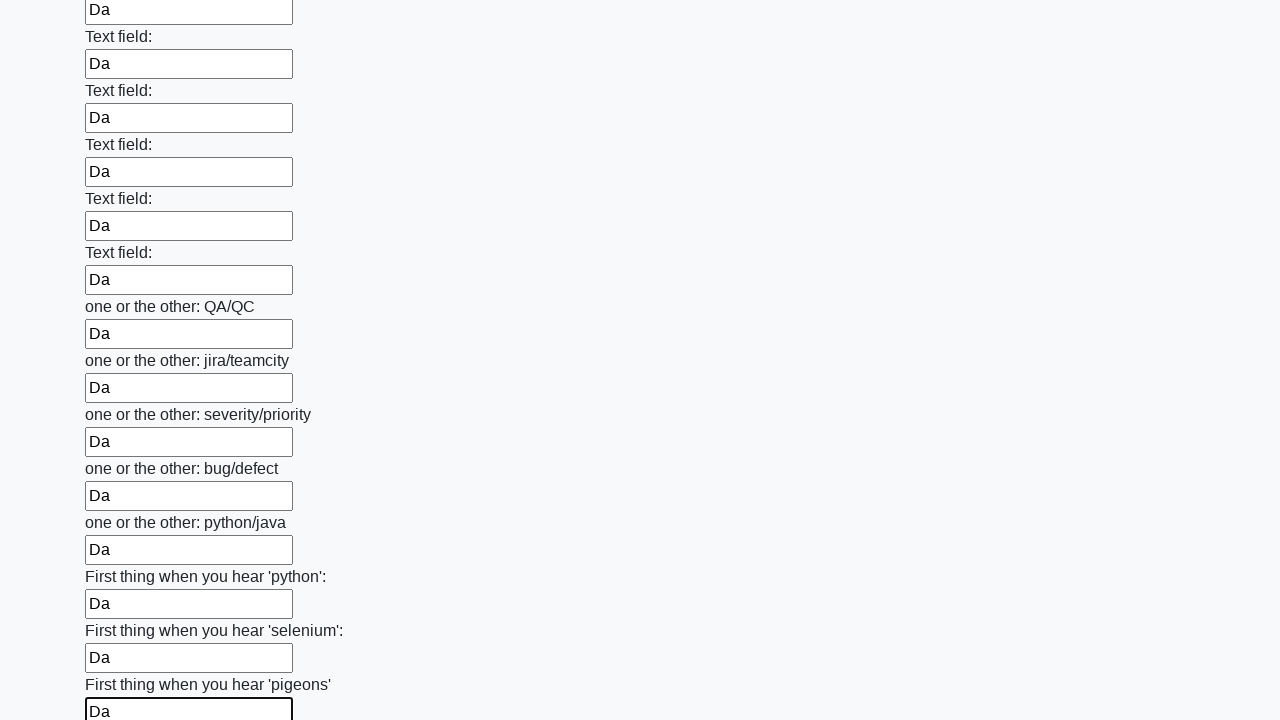

Filled text input field 96 of 100 with 'Da' on input[type='text'] >> nth=95
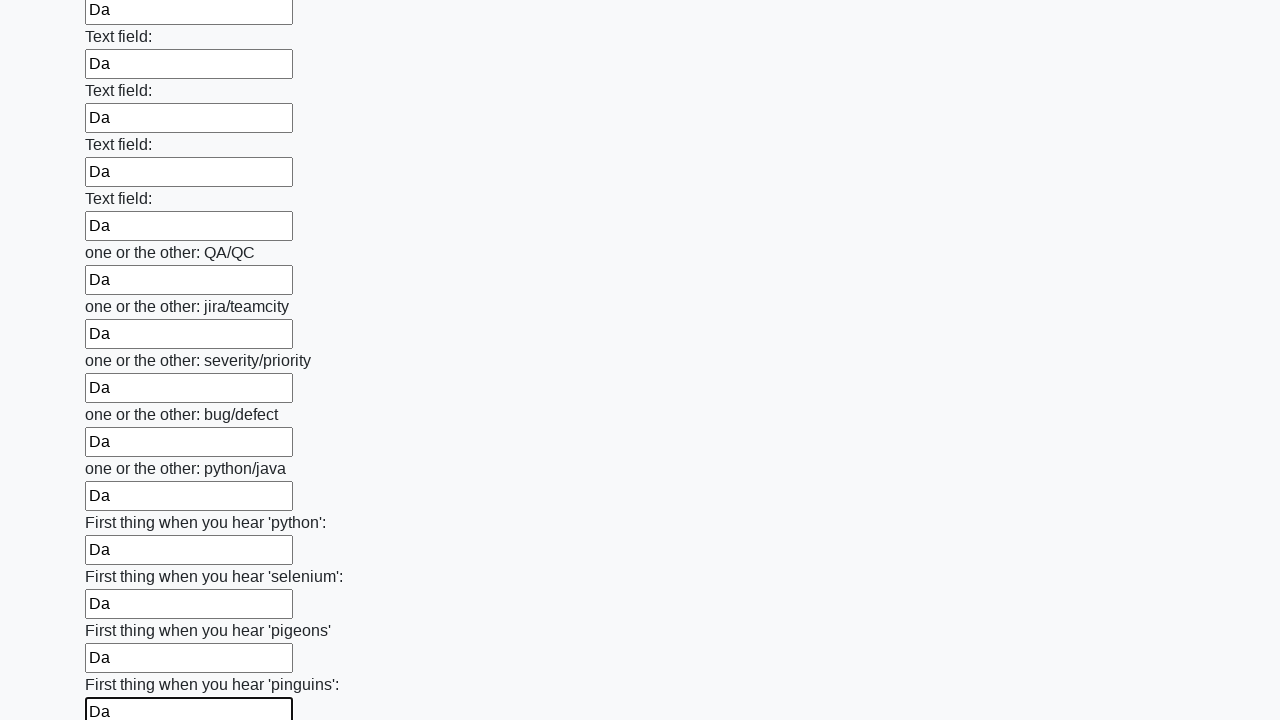

Filled text input field 97 of 100 with 'Da' on input[type='text'] >> nth=96
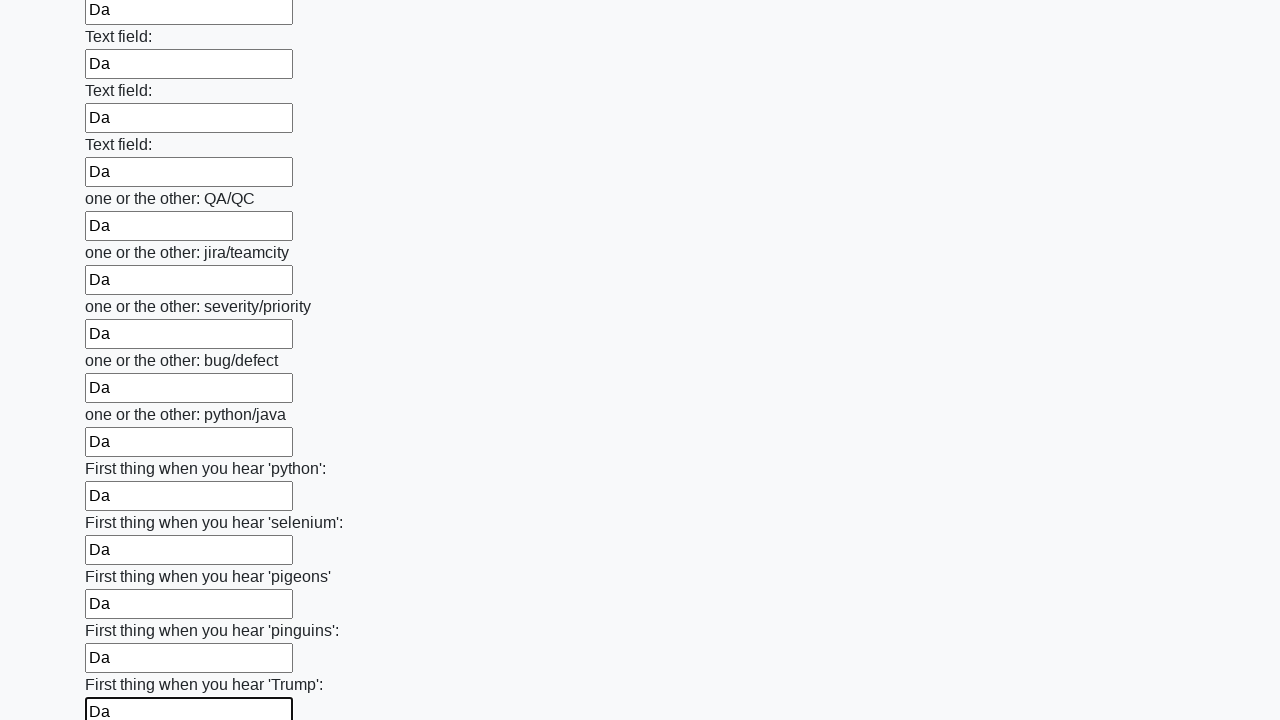

Filled text input field 98 of 100 with 'Da' on input[type='text'] >> nth=97
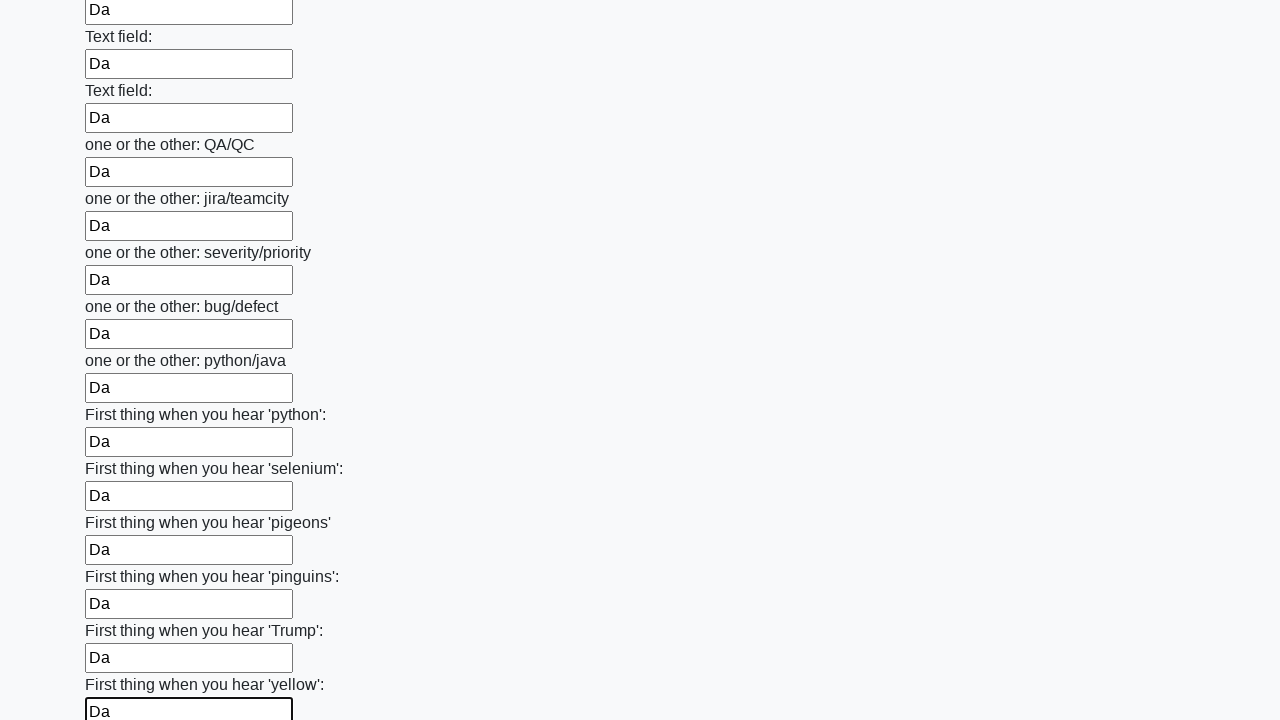

Filled text input field 99 of 100 with 'Da' on input[type='text'] >> nth=98
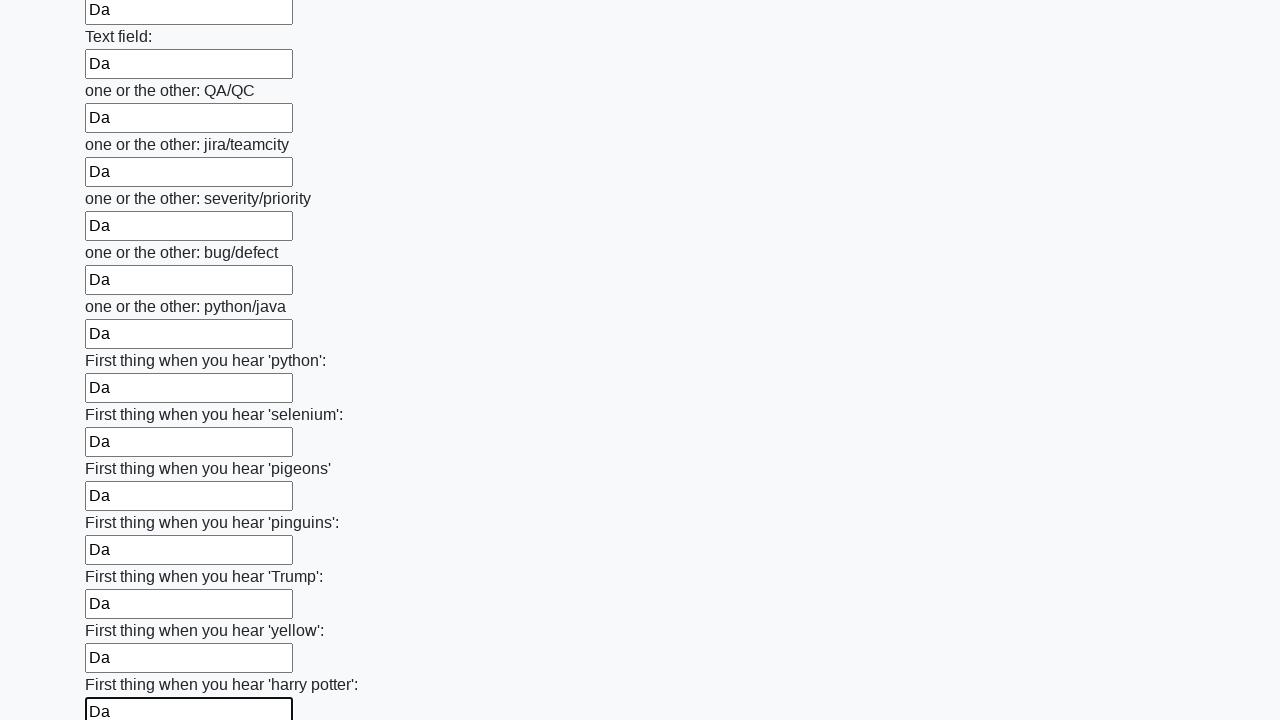

Filled text input field 100 of 100 with 'Da' on input[type='text'] >> nth=99
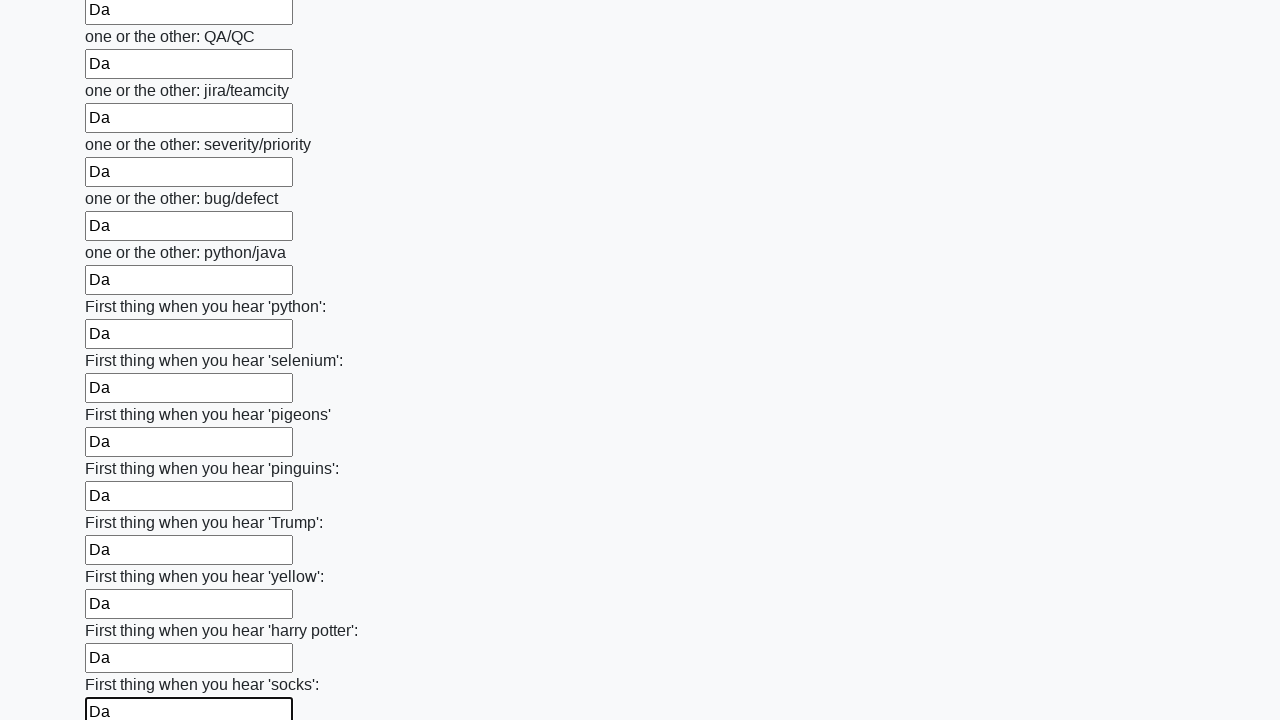

Clicked the submit button to submit the form at (123, 611) on button.btn
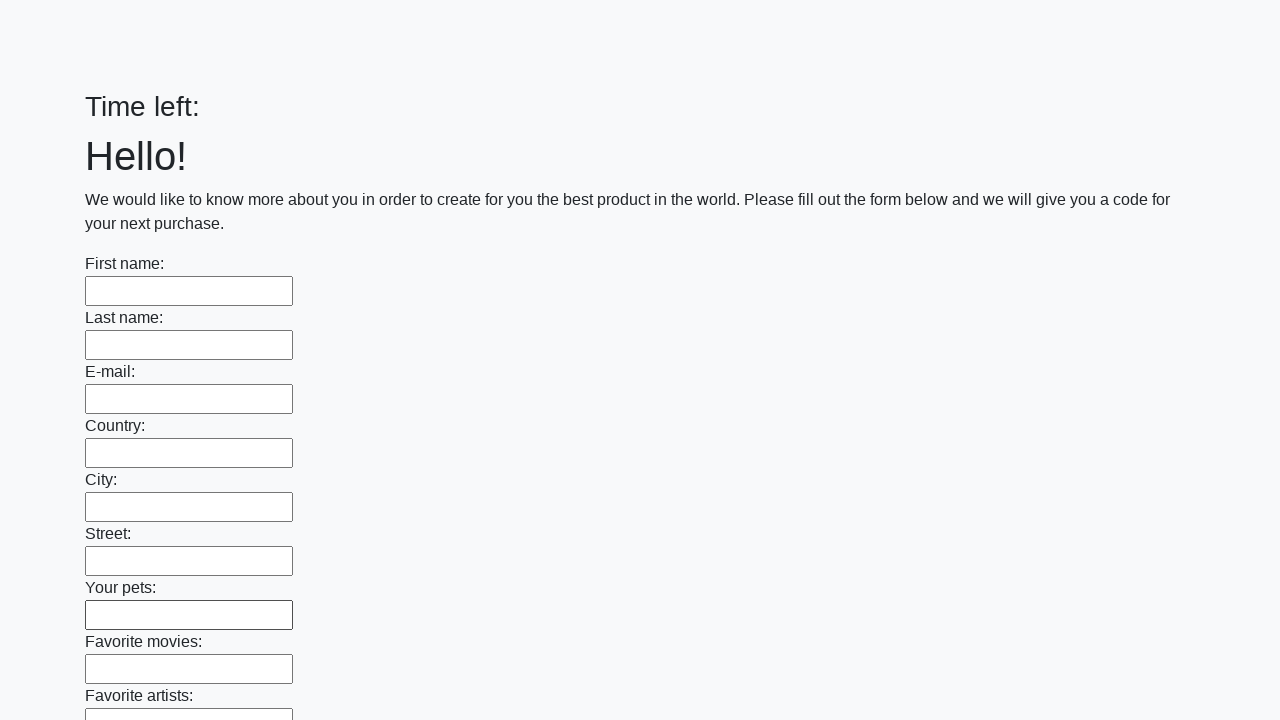

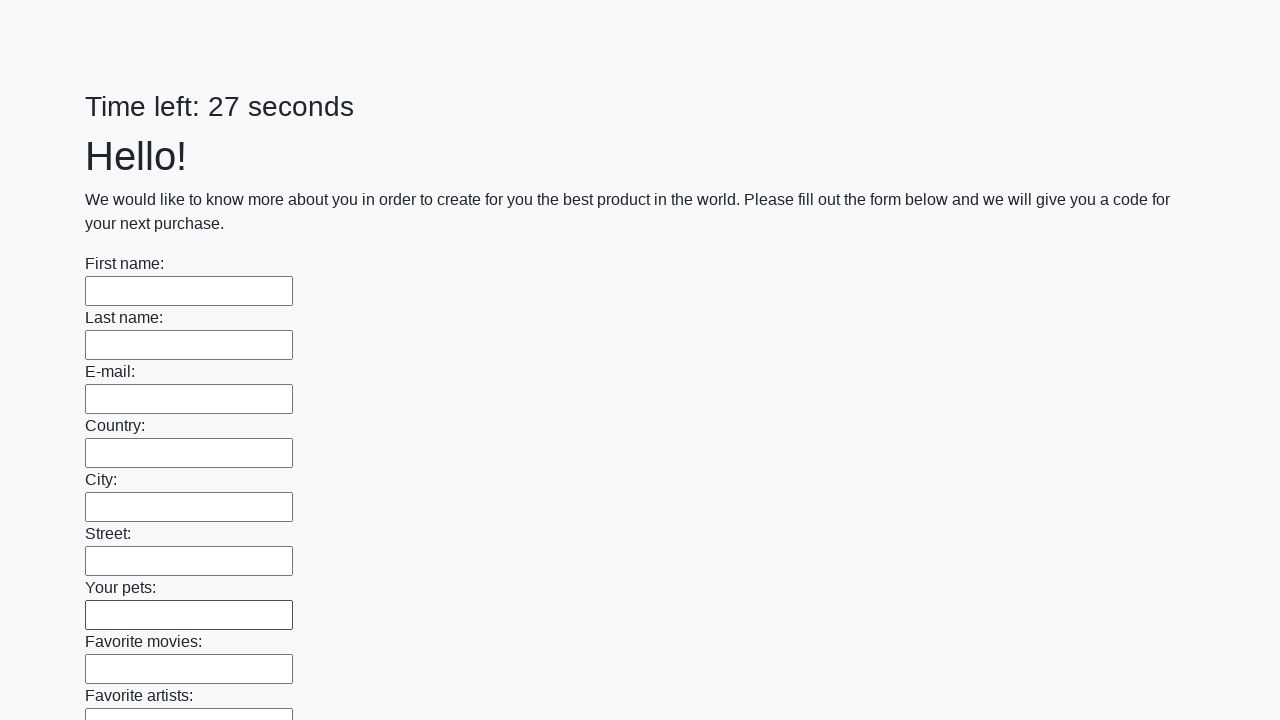